Tests a minimum viable calculator web application with various edge cases including negative numbers, invalid characters, empty fields, special characters, decimal formats, and extremely large numbers to verify error handling and calculation functionality.

Starting URL: https://testsheepnz.github.io/minimum-viable-calculator.html

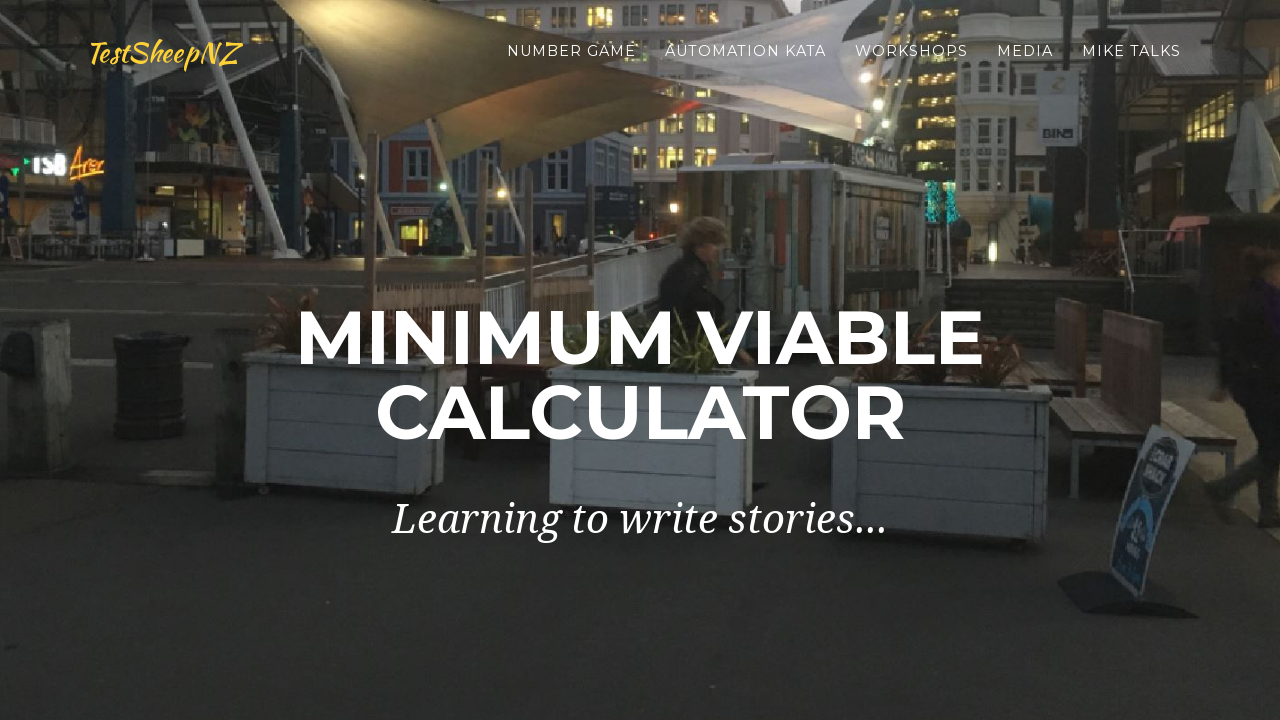

Waited for calculator number1 input field to load
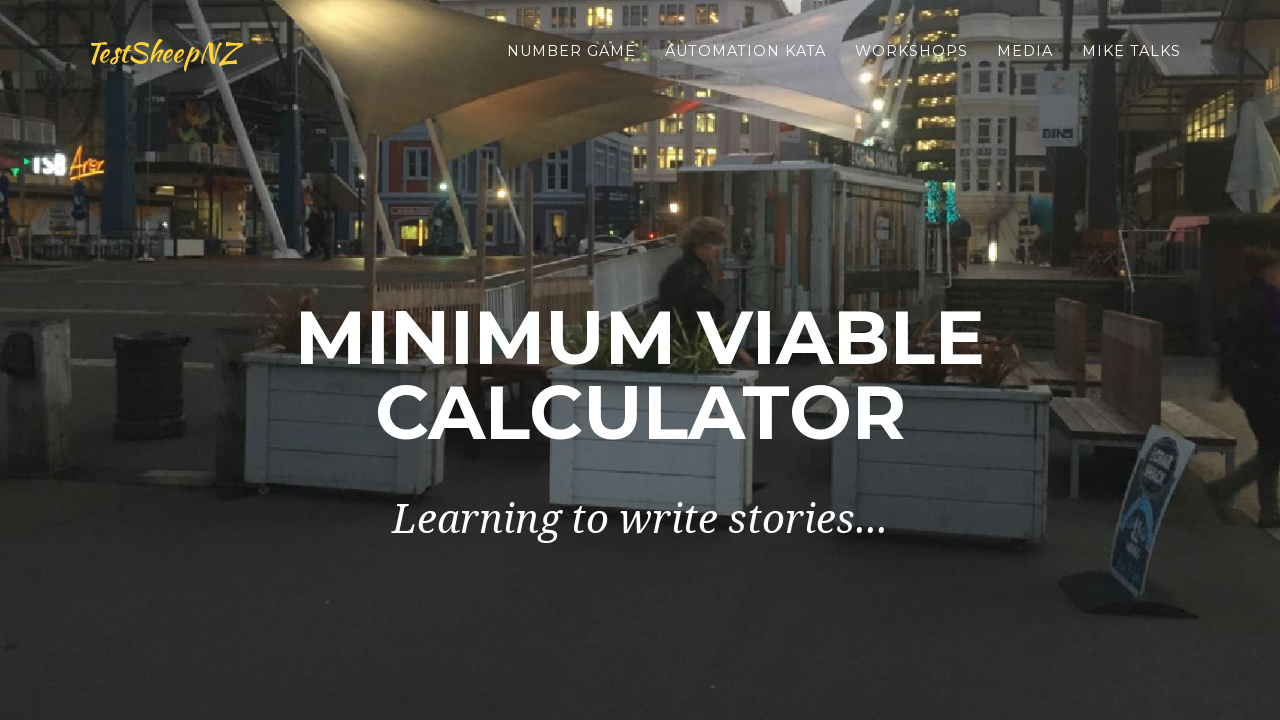

Test case 1: Cleared first number field on #number1Field
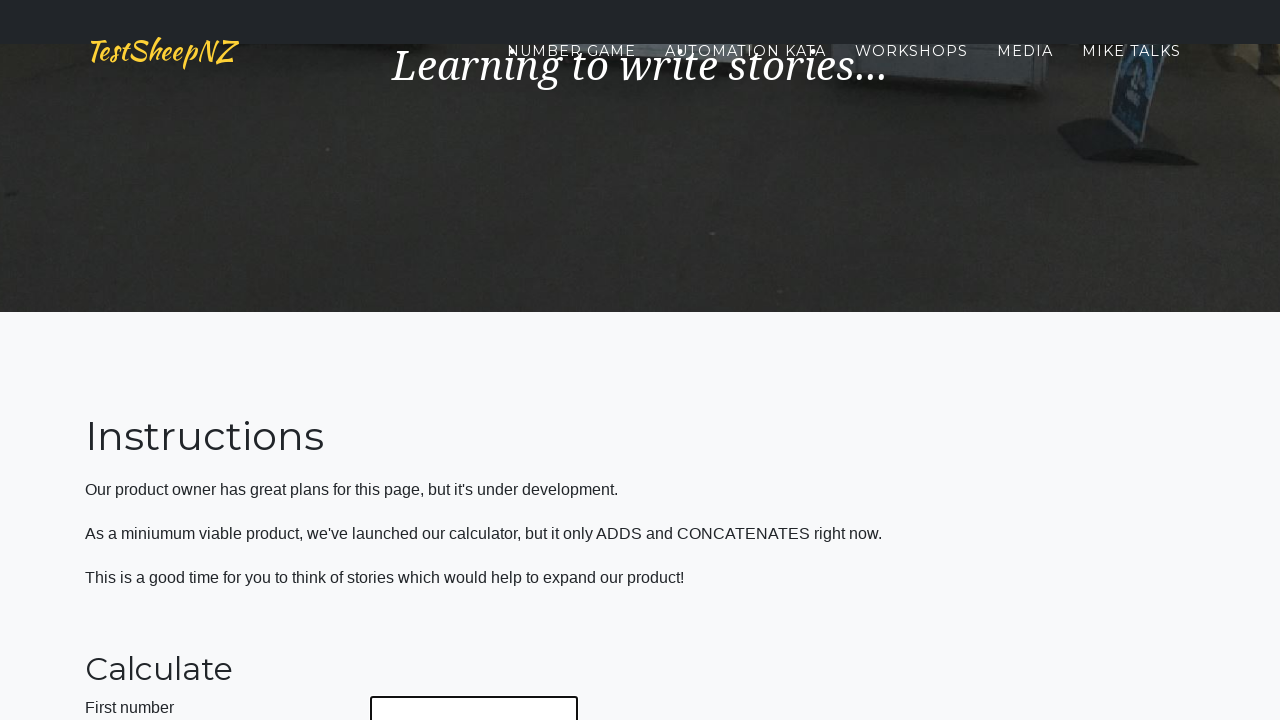

Test case 1: Cleared second number field on #number2Field
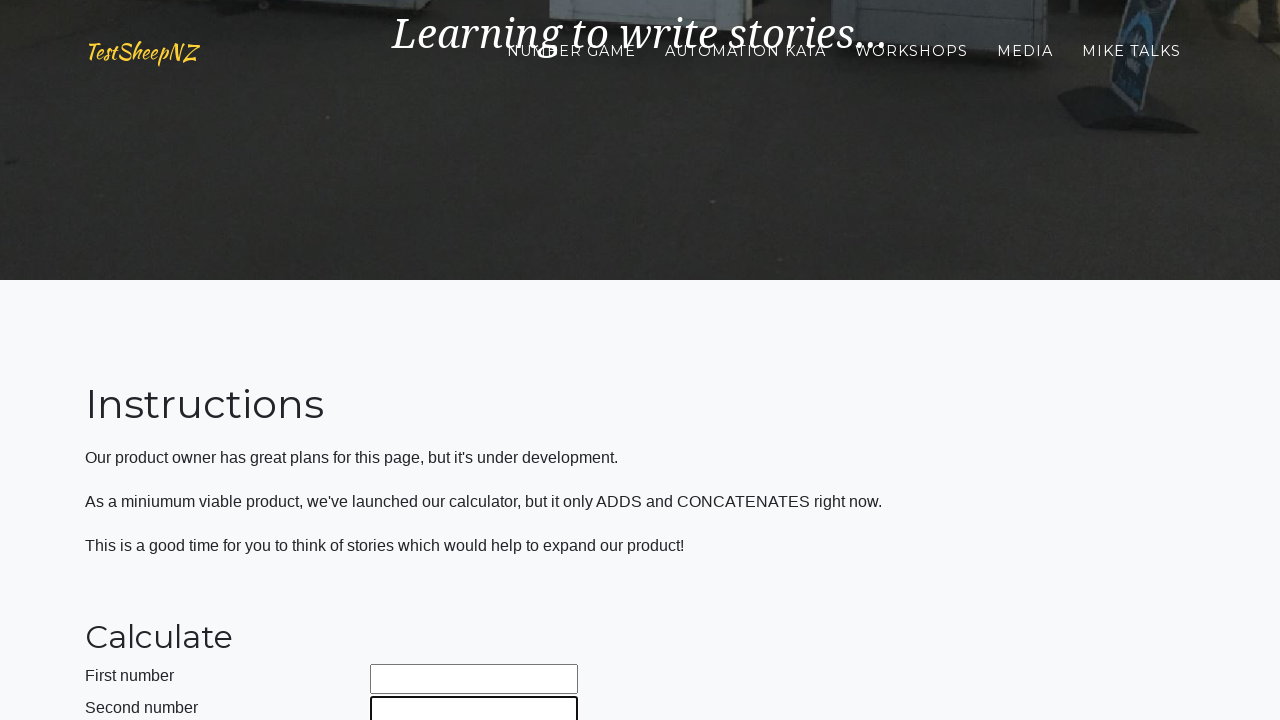

Test case 1: Entered '--1' in first number field on #number1Field
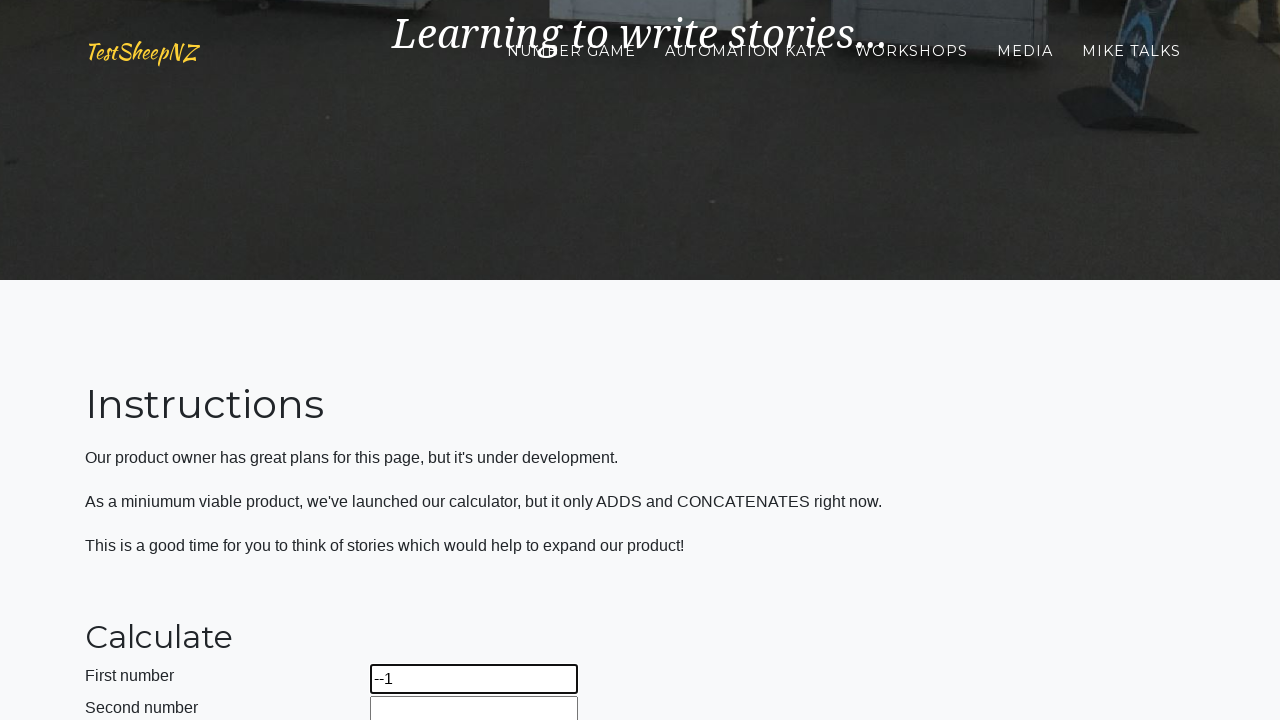

Test case 1: Entered '--2' in second number field on #number2Field
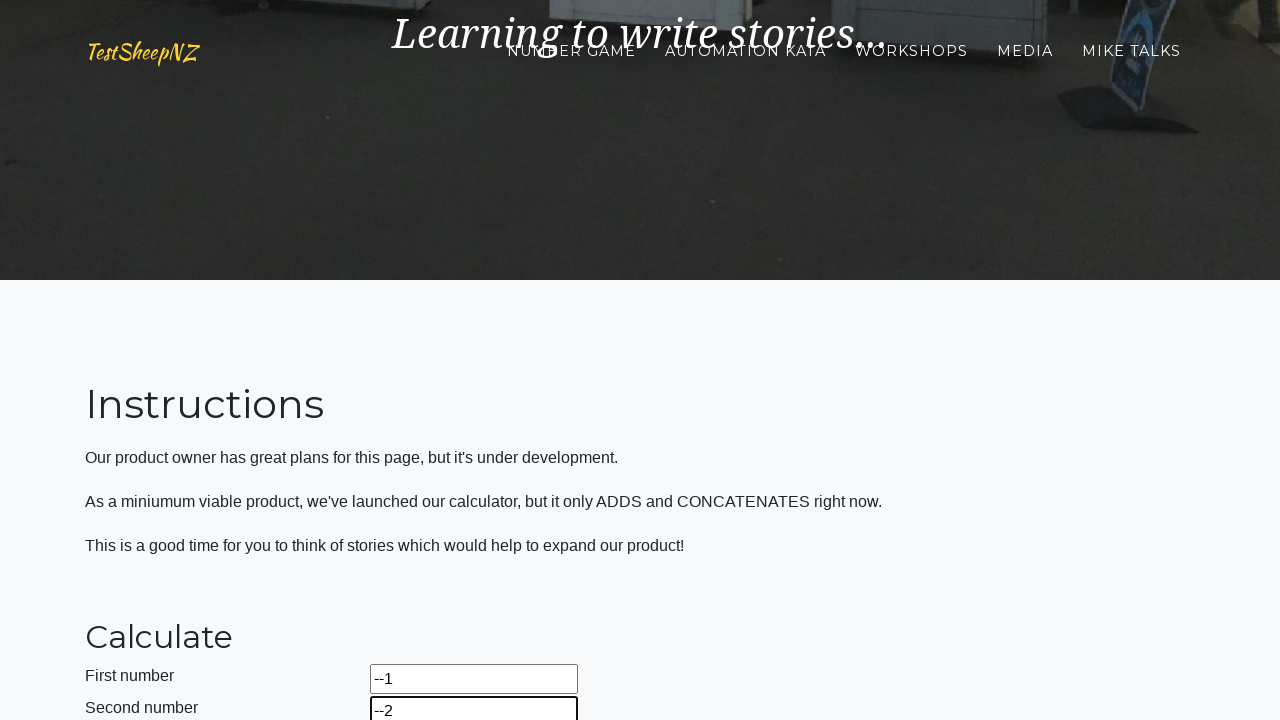

Test case 1: Clicked calculate button at (422, 361) on #calculateButton
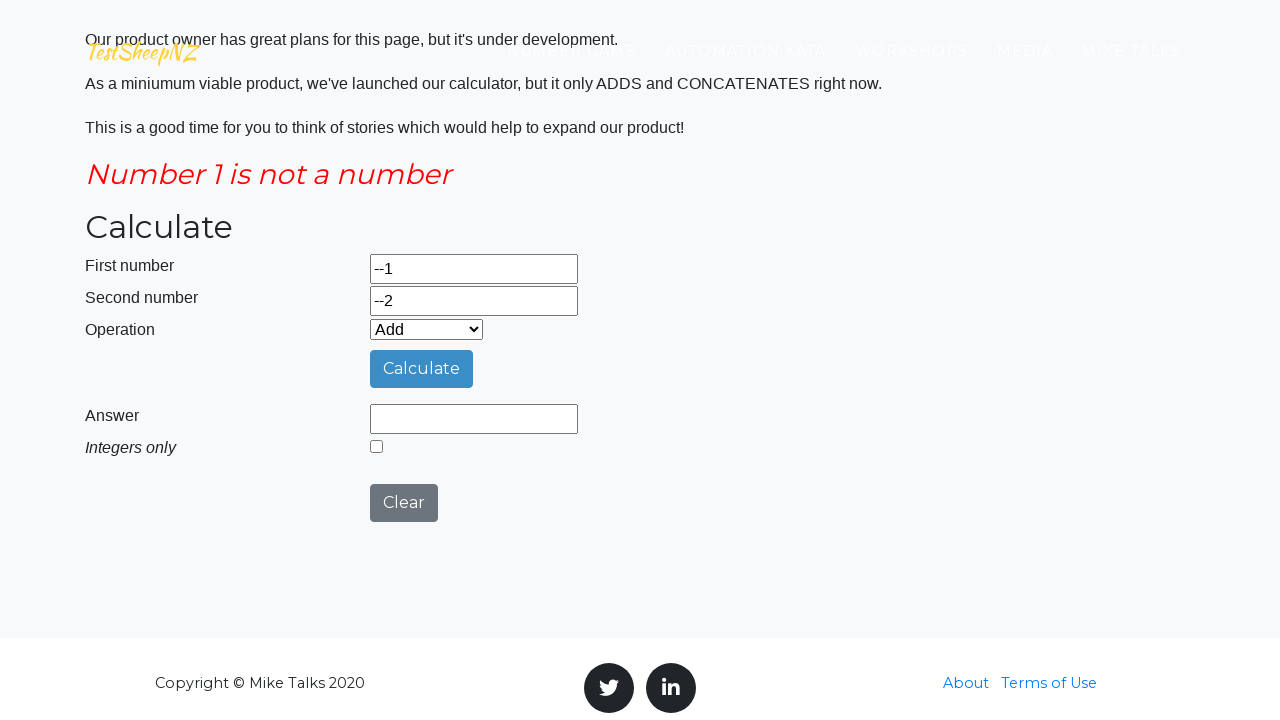

Test case 1: Waited for calculation result or error
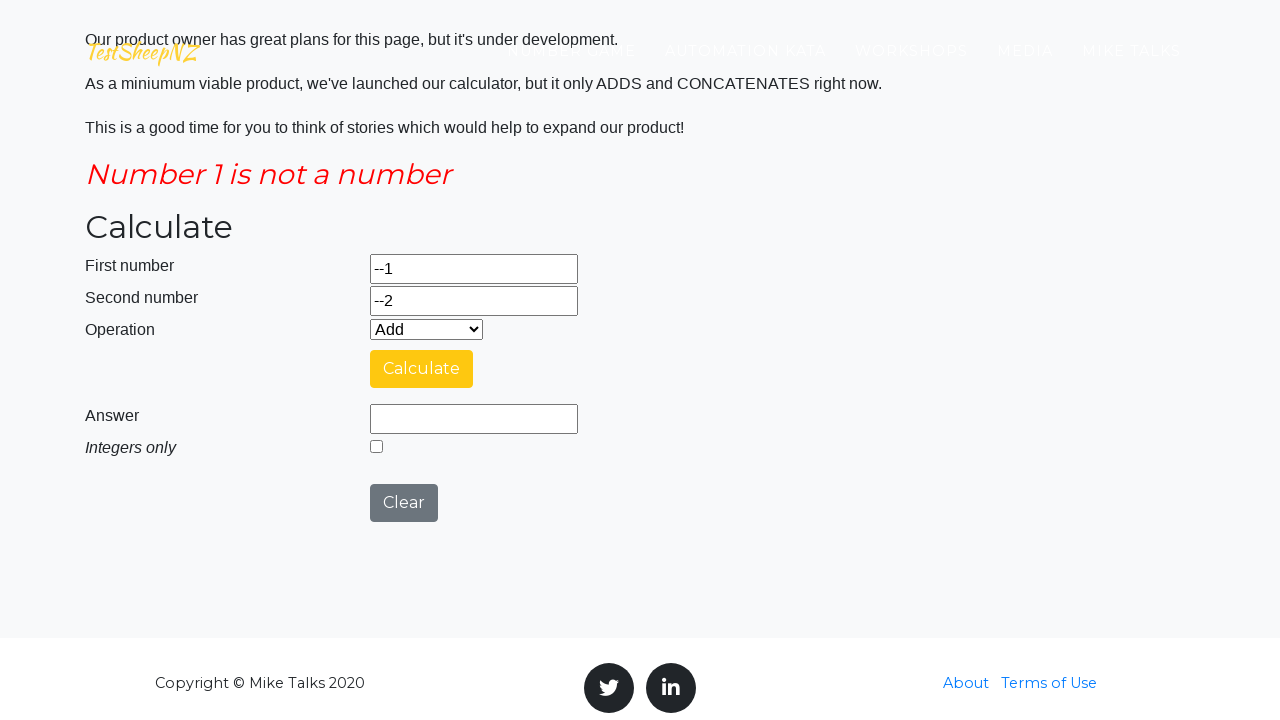

Test case 1: Verified error message field is present
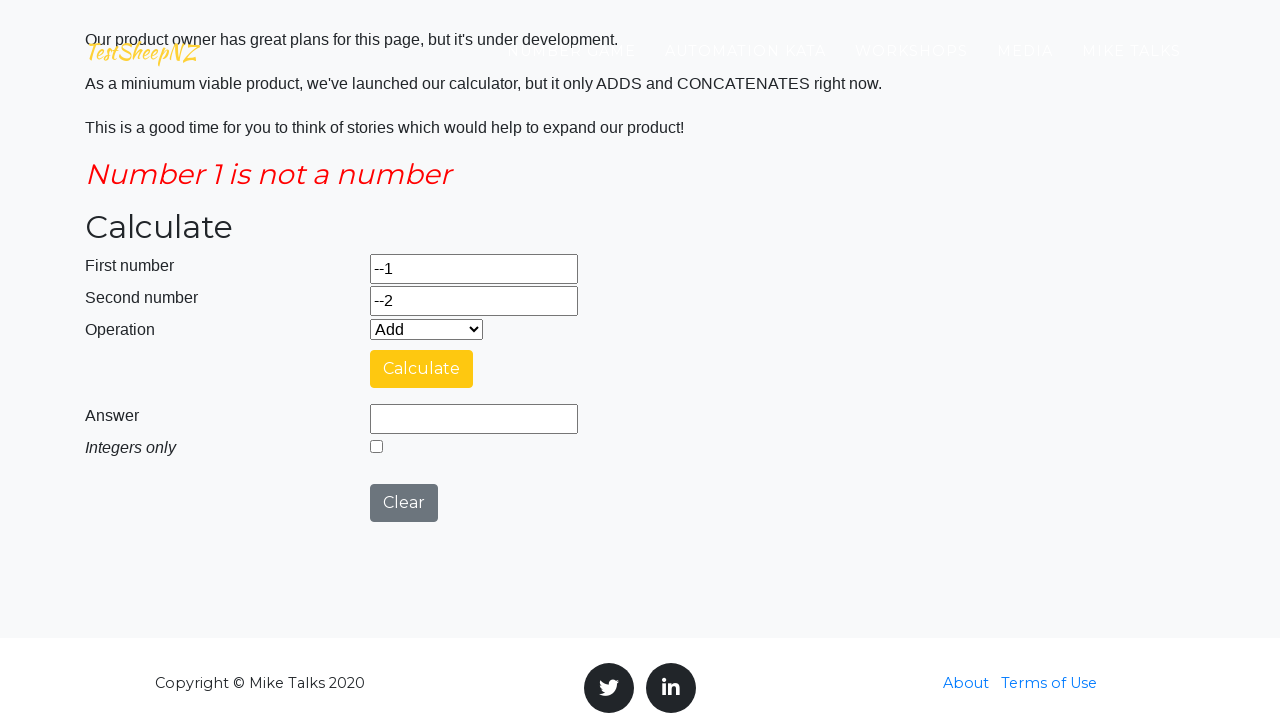

Test case 1: Verified result field is present
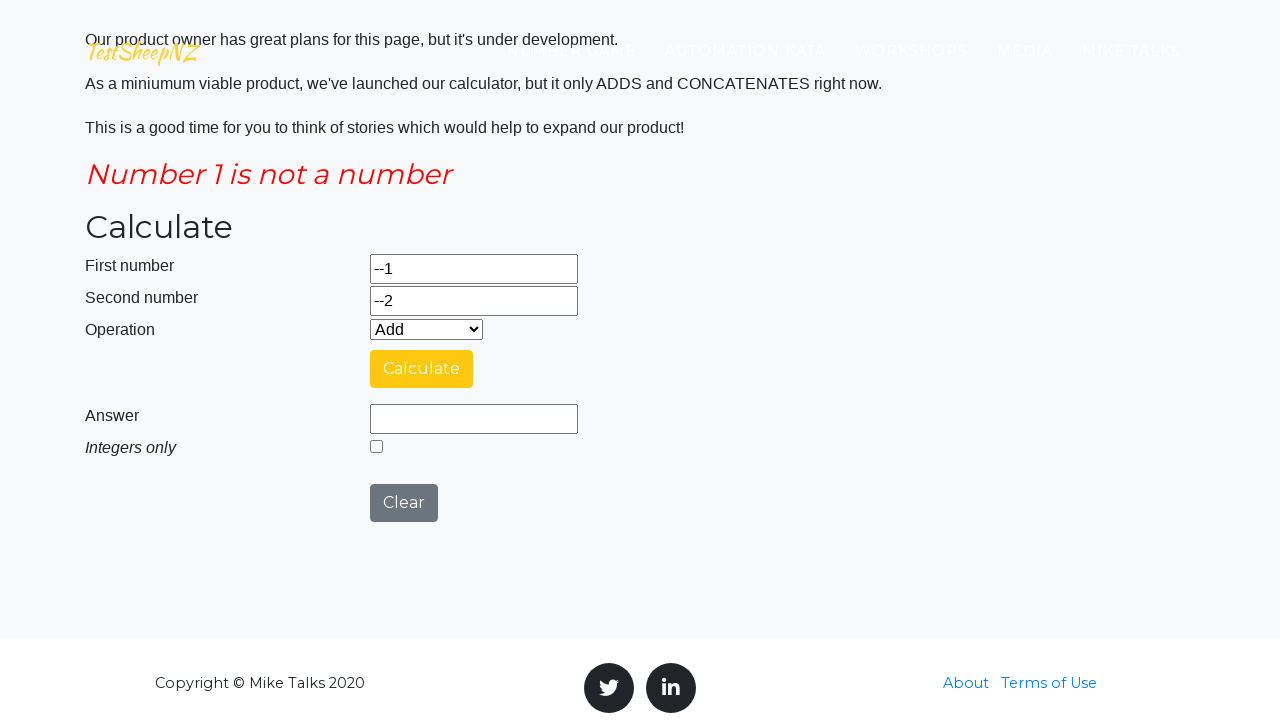

Test case 2: Cleared first number field on #number1Field
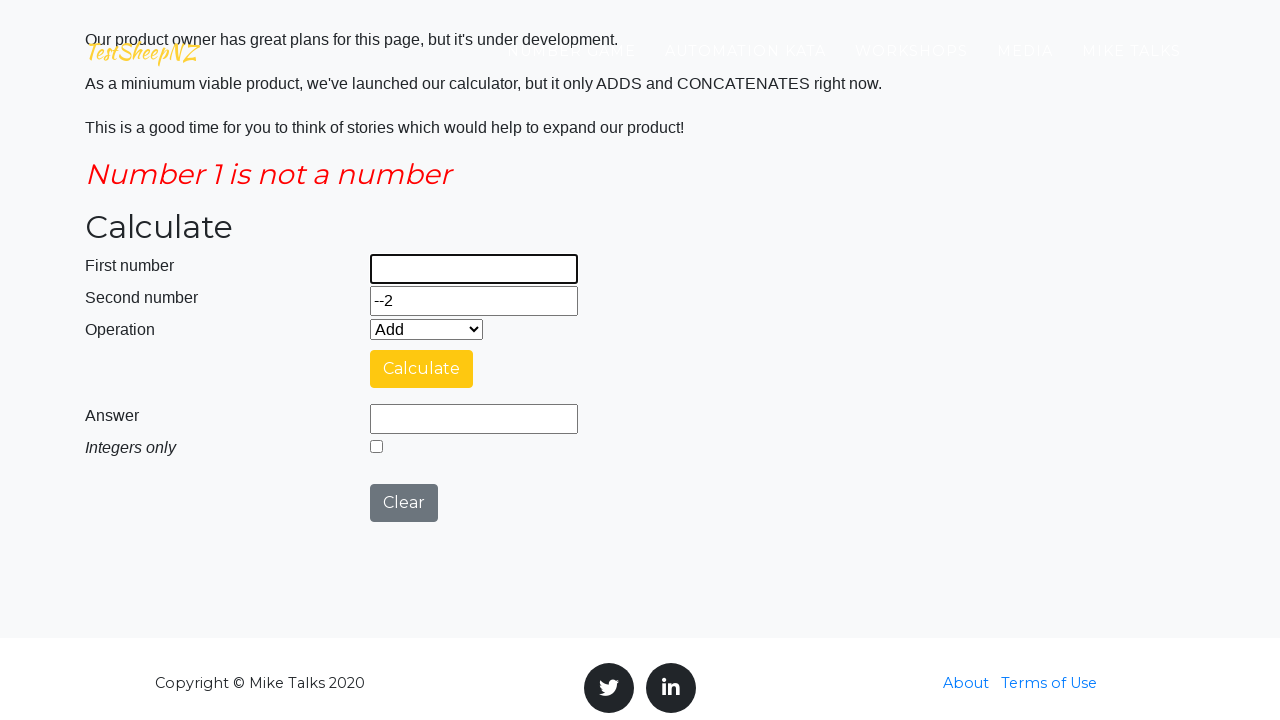

Test case 2: Cleared second number field on #number2Field
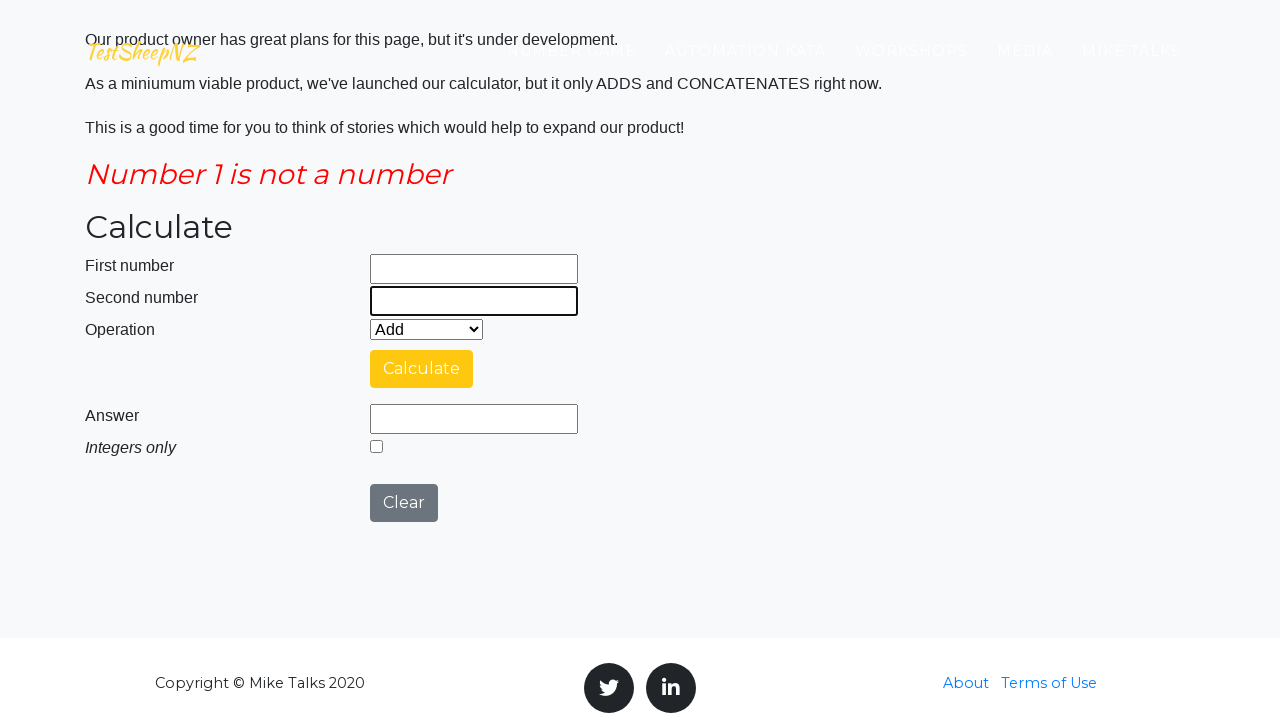

Test case 2: Entered '110' in first number field on #number1Field
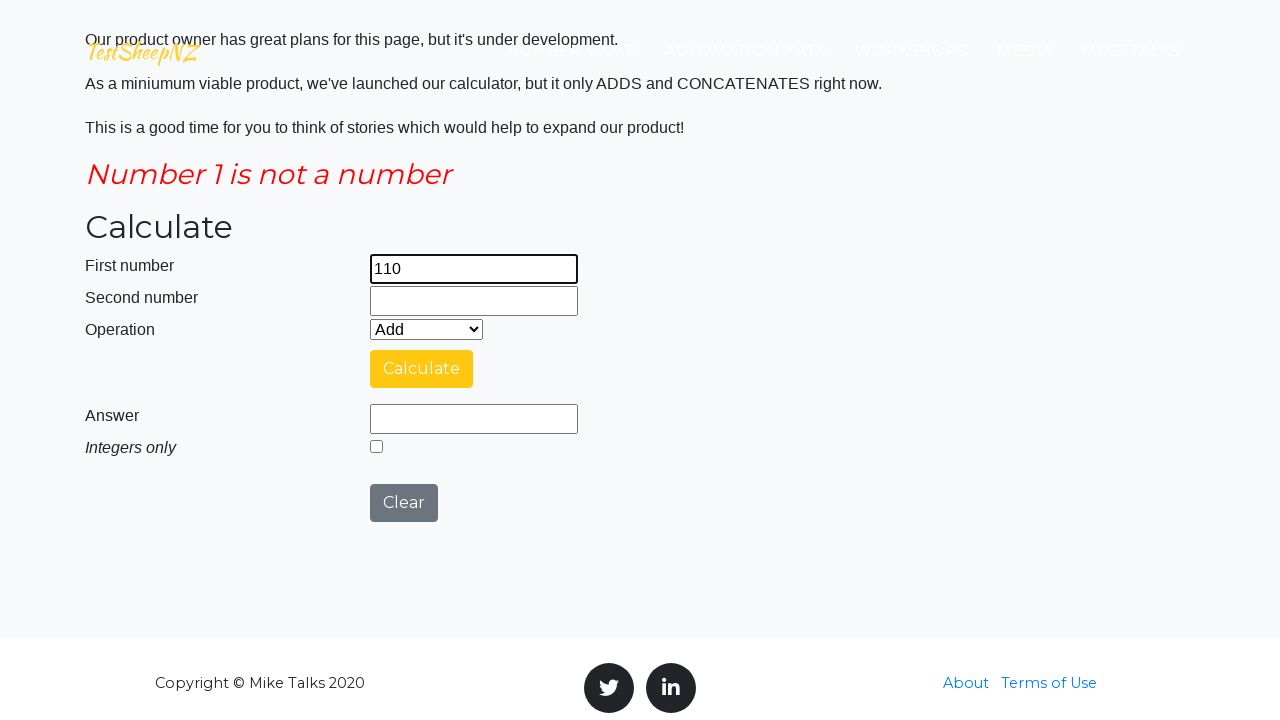

Test case 2: Entered '-53' in second number field on #number2Field
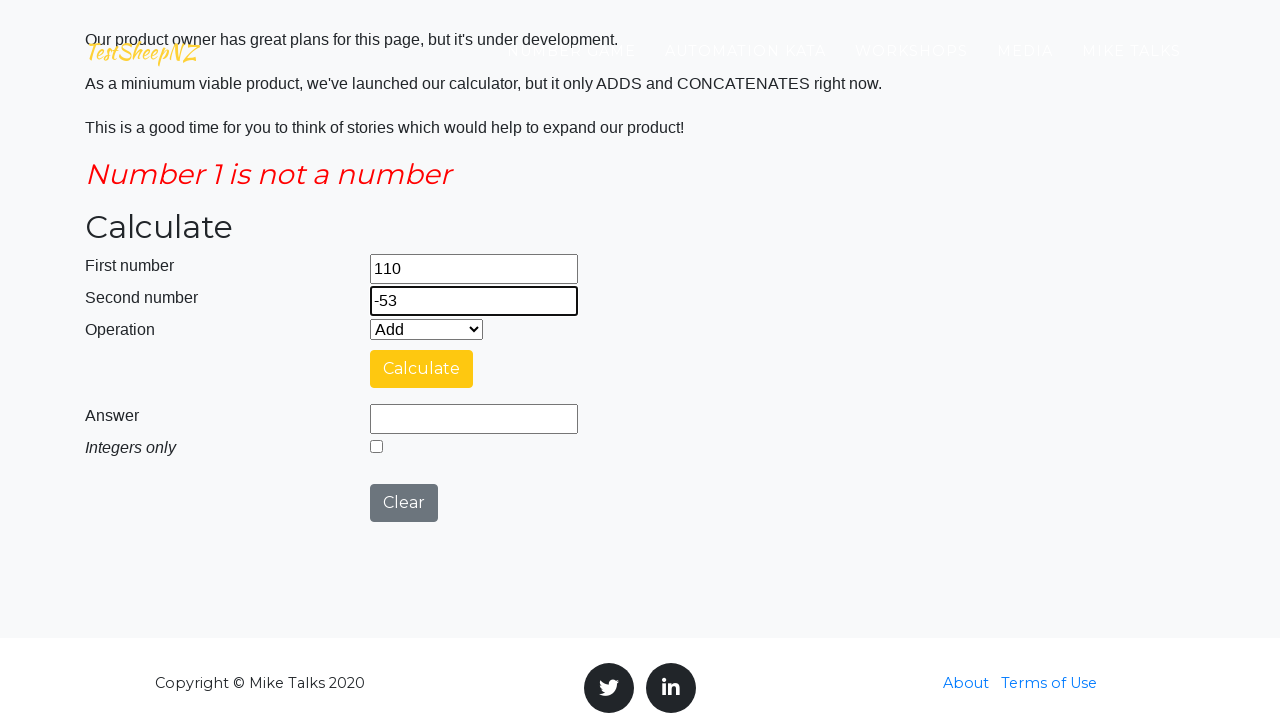

Test case 2: Clicked calculate button at (422, 369) on #calculateButton
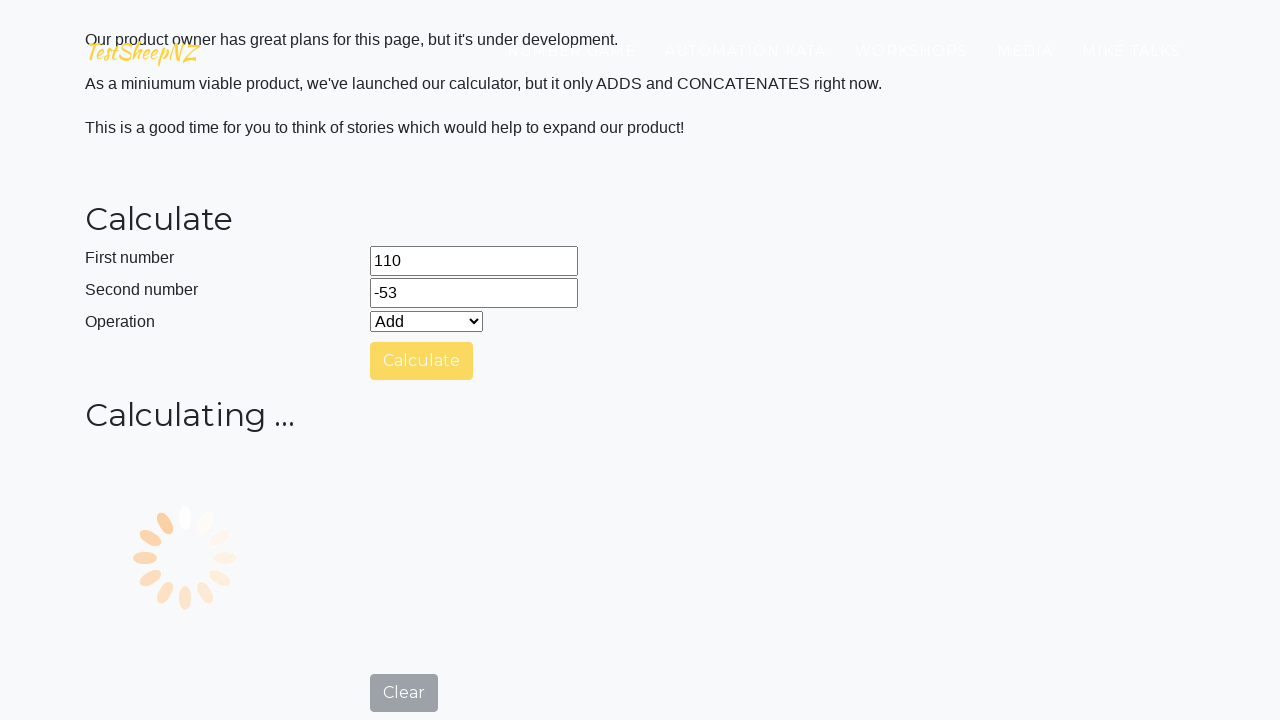

Test case 2: Waited for calculation result or error
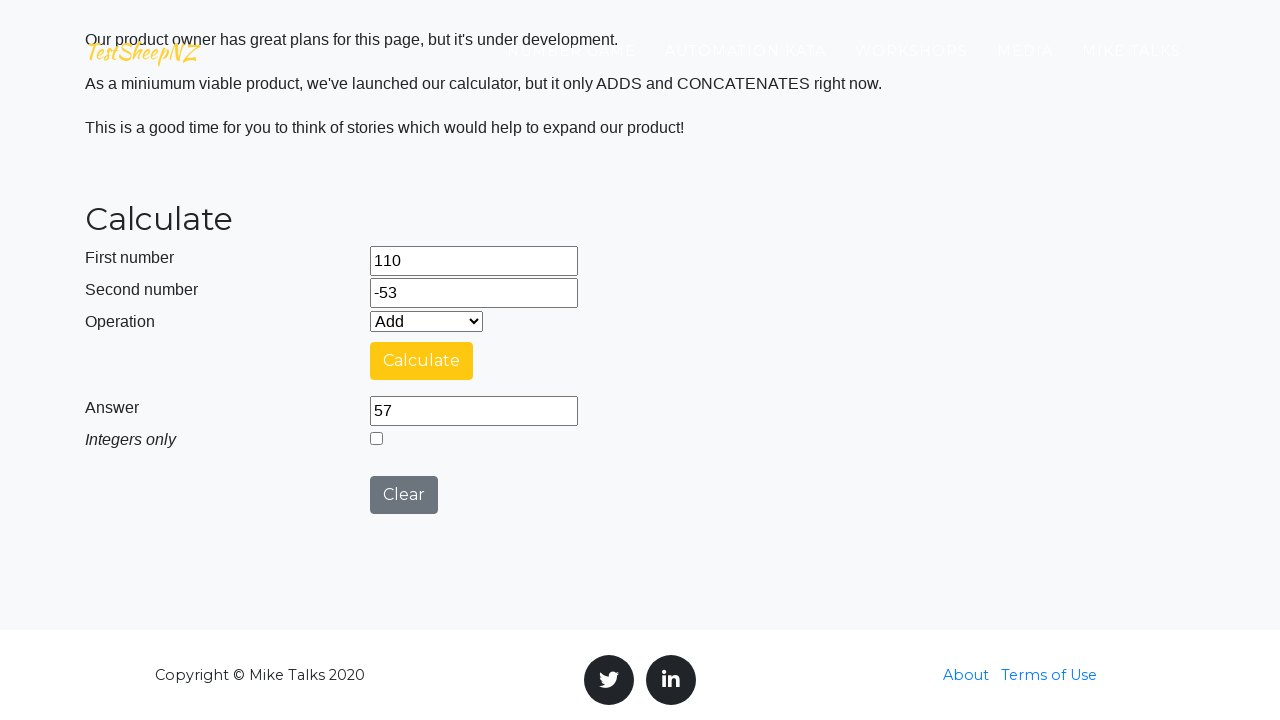

Test case 2: Verified error message field is present
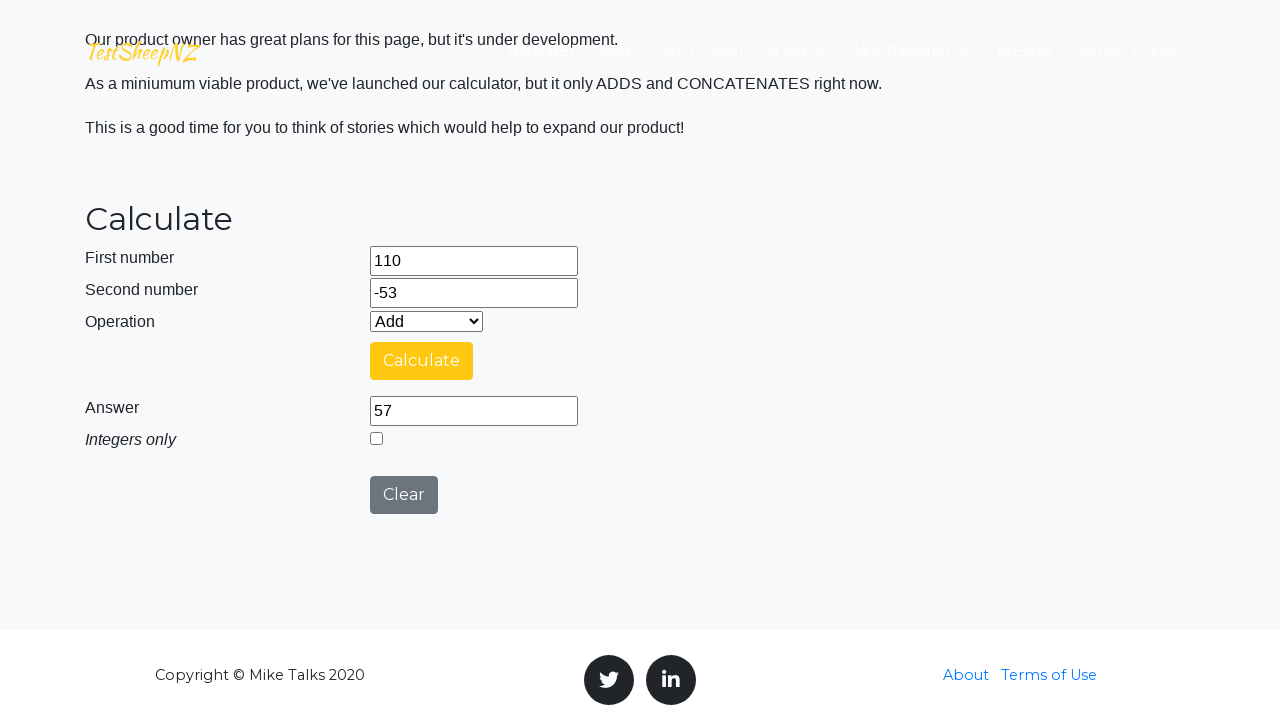

Test case 2: Verified result field is present
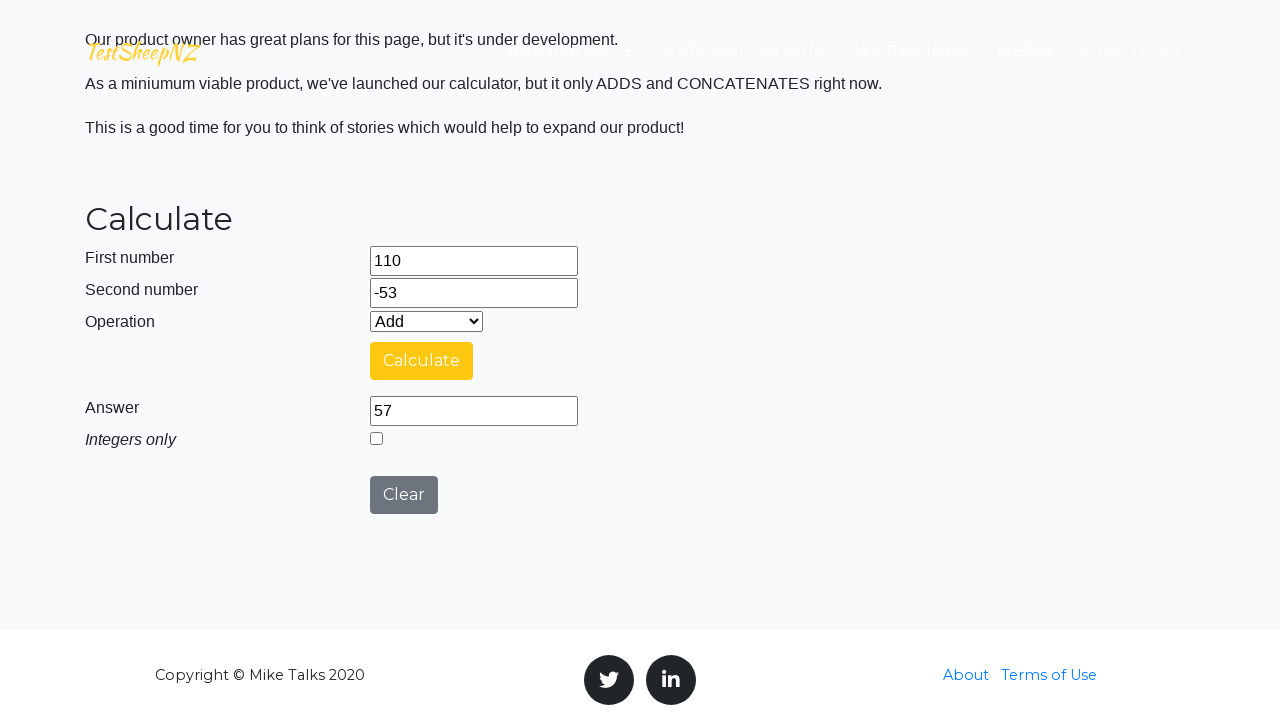

Test case 3: Cleared first number field on #number1Field
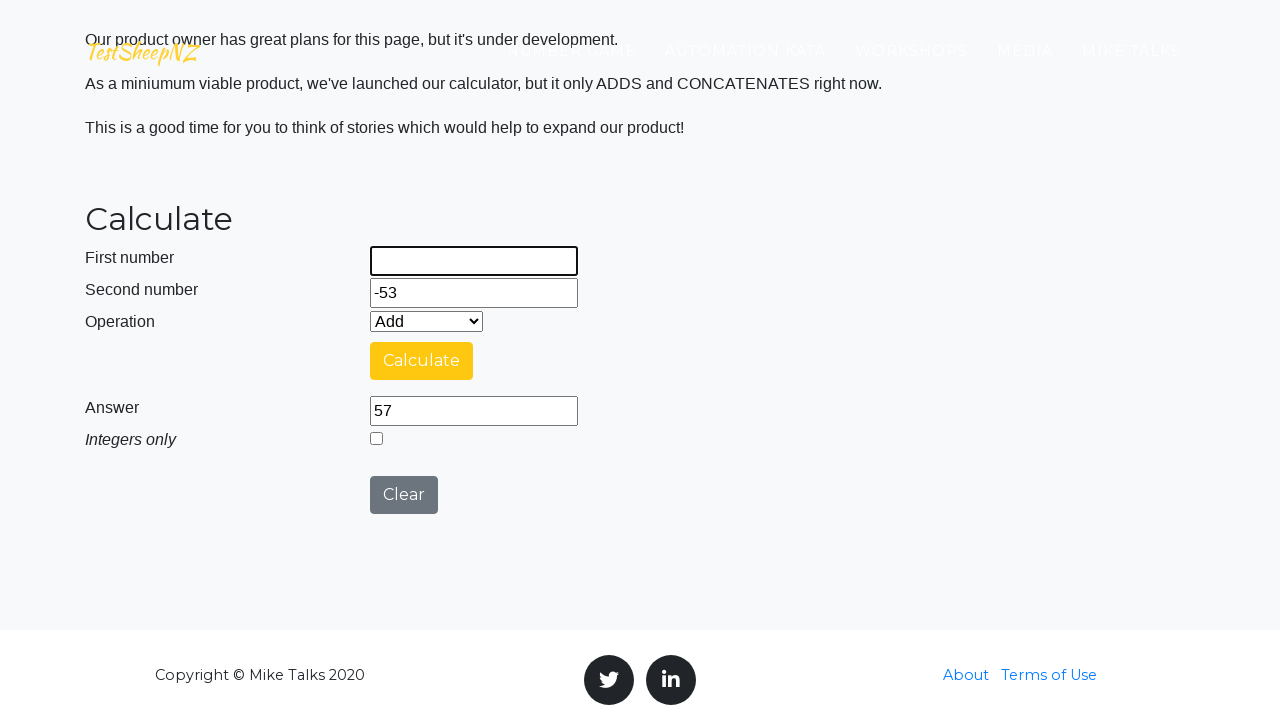

Test case 3: Cleared second number field on #number2Field
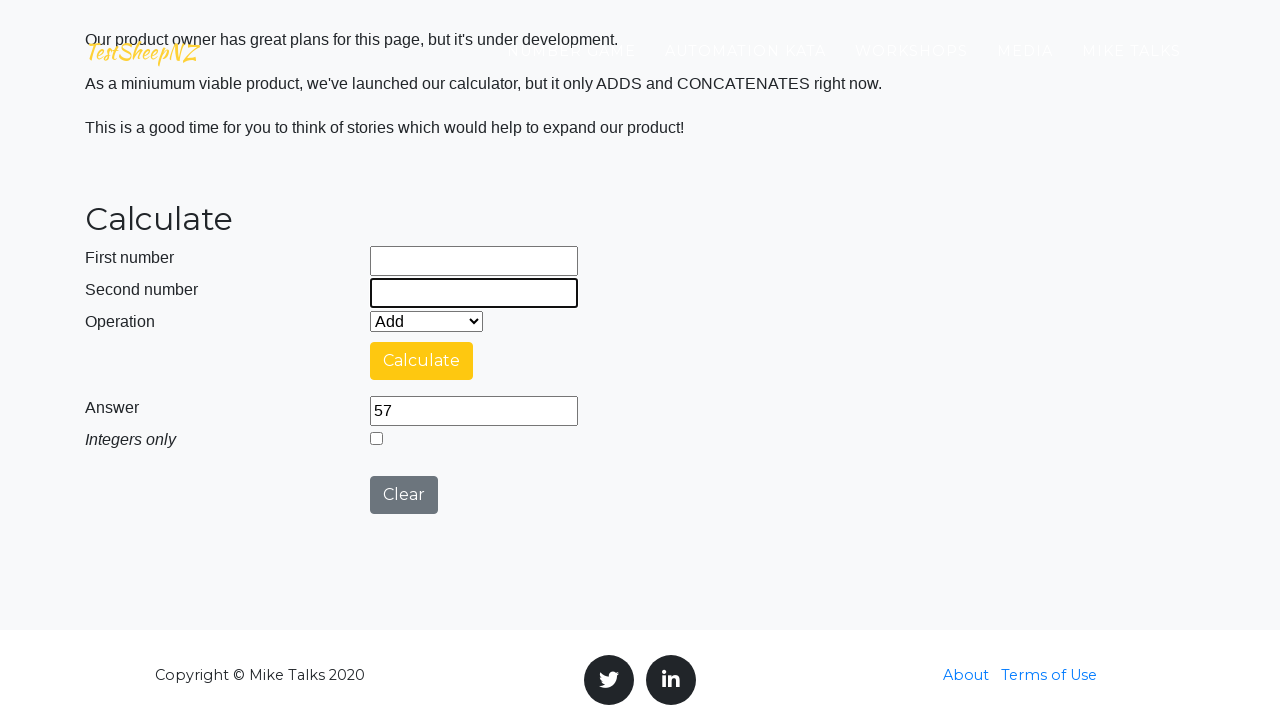

Test case 3: Entered 'abc' in first number field on #number1Field
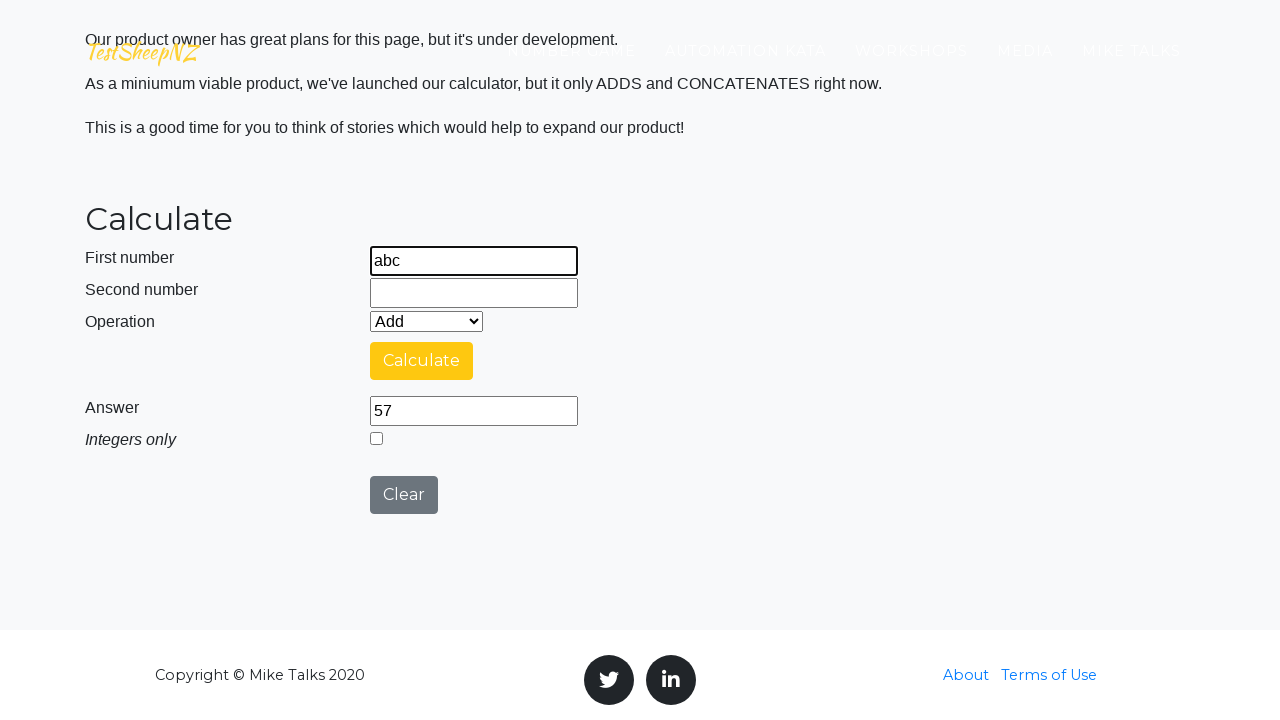

Test case 3: Entered '234' in second number field on #number2Field
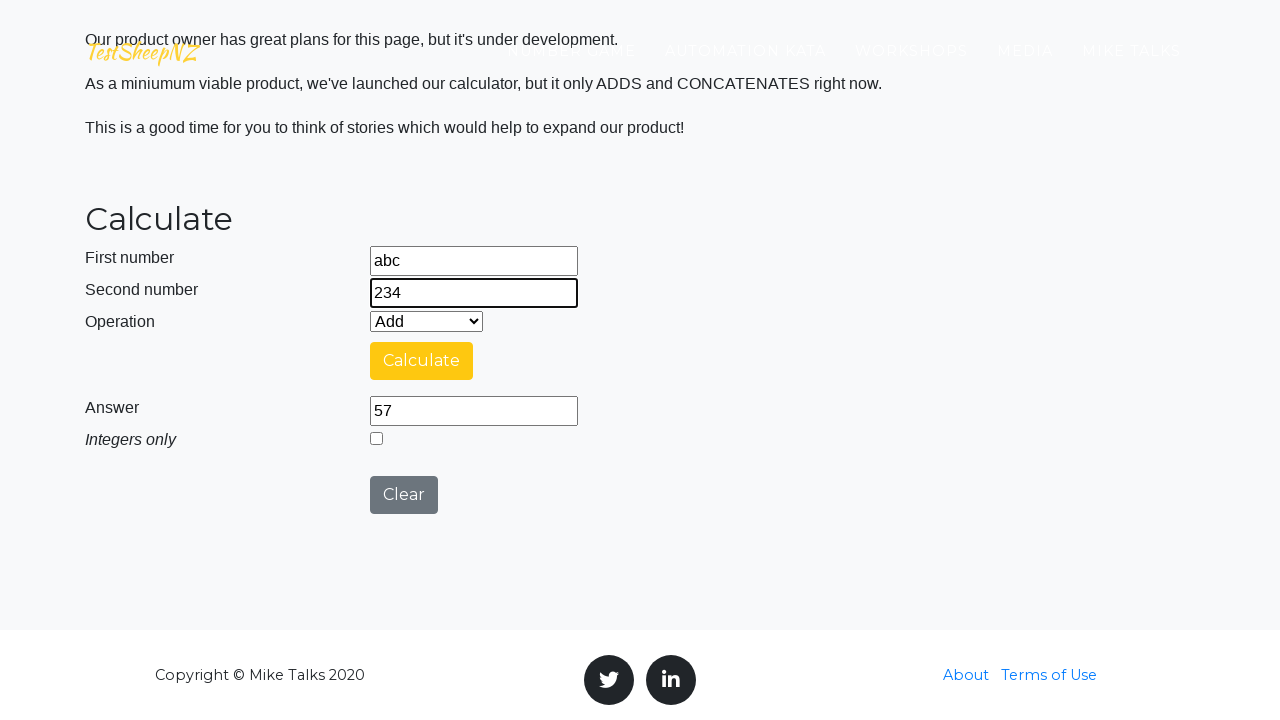

Test case 3: Clicked calculate button at (422, 361) on #calculateButton
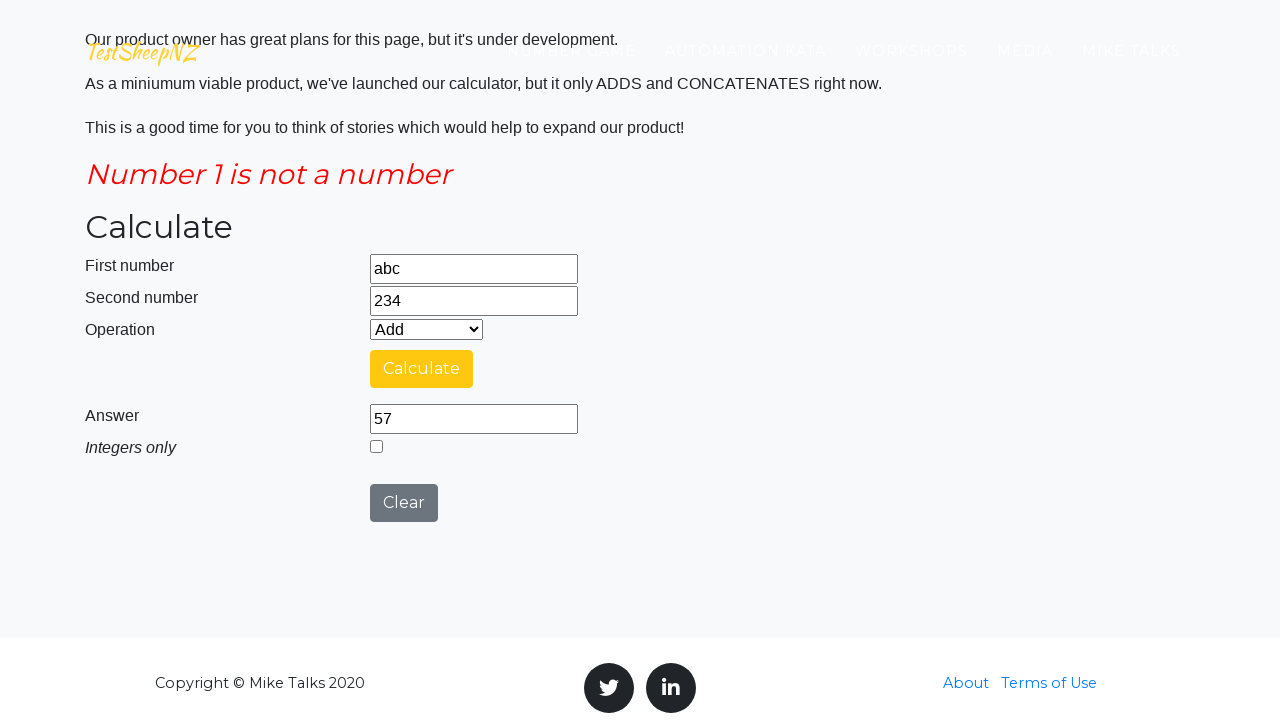

Test case 3: Waited for calculation result or error
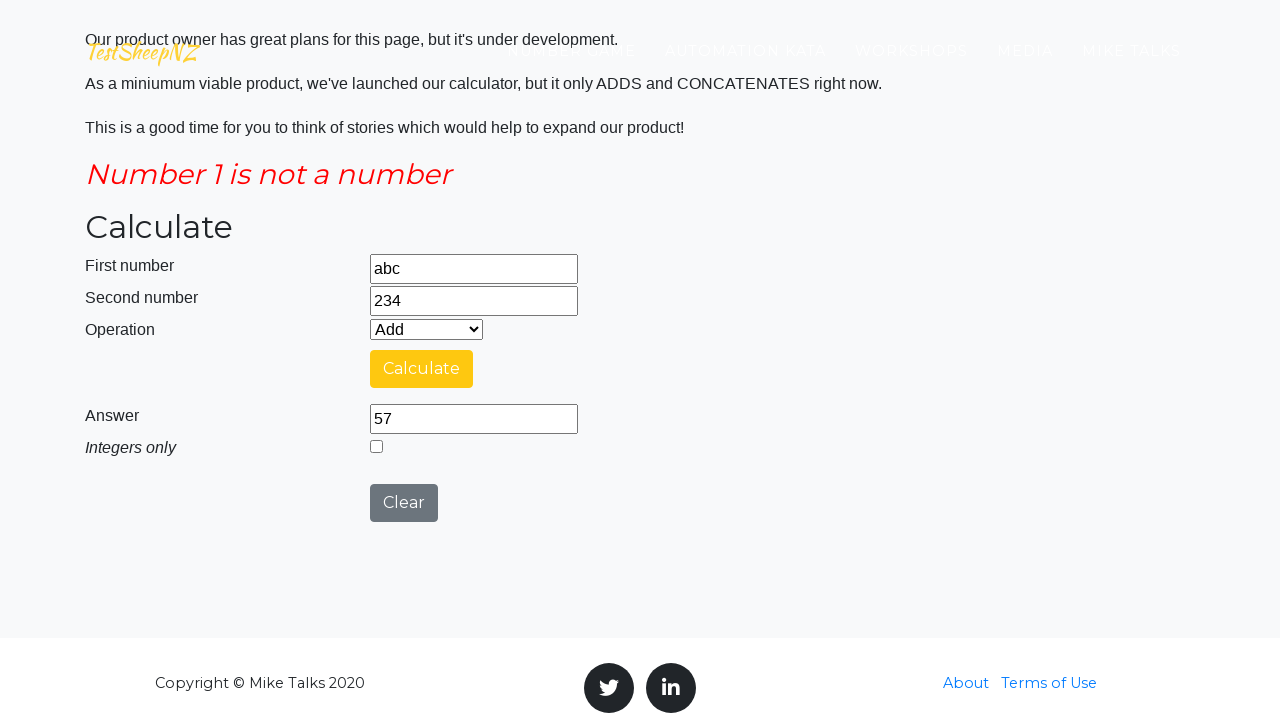

Test case 3: Verified error message field is present
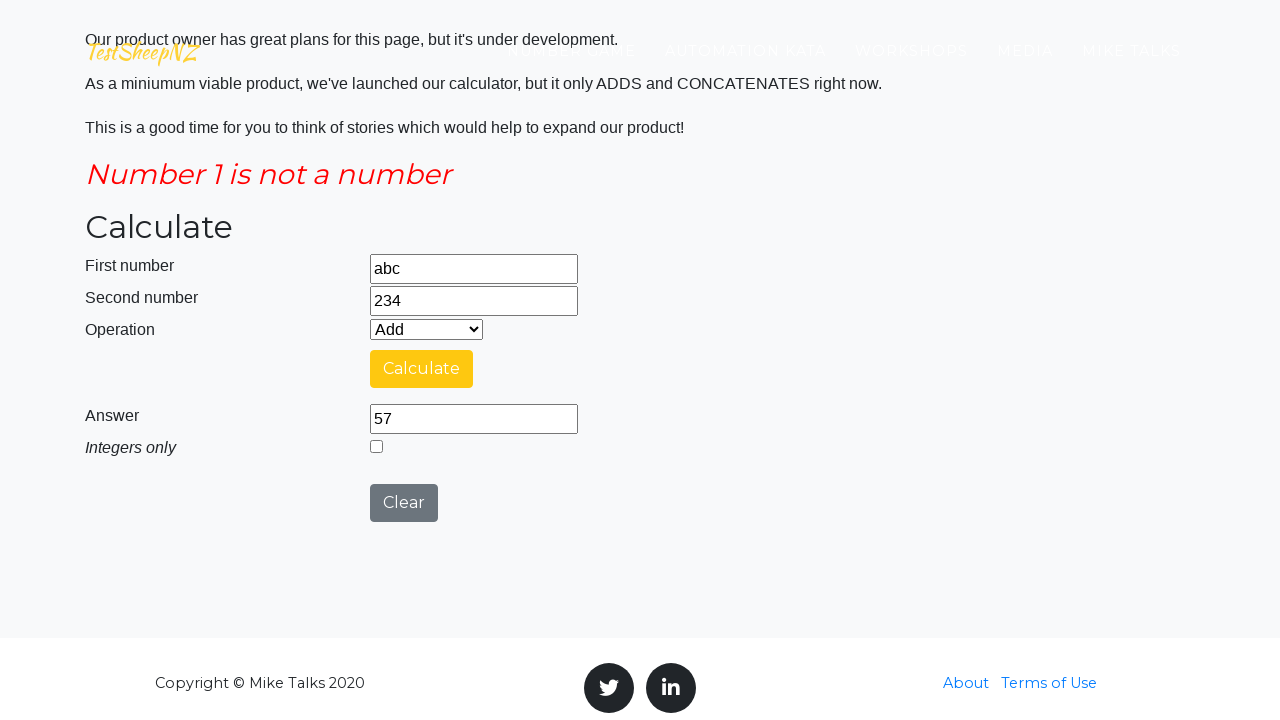

Test case 3: Verified result field is present
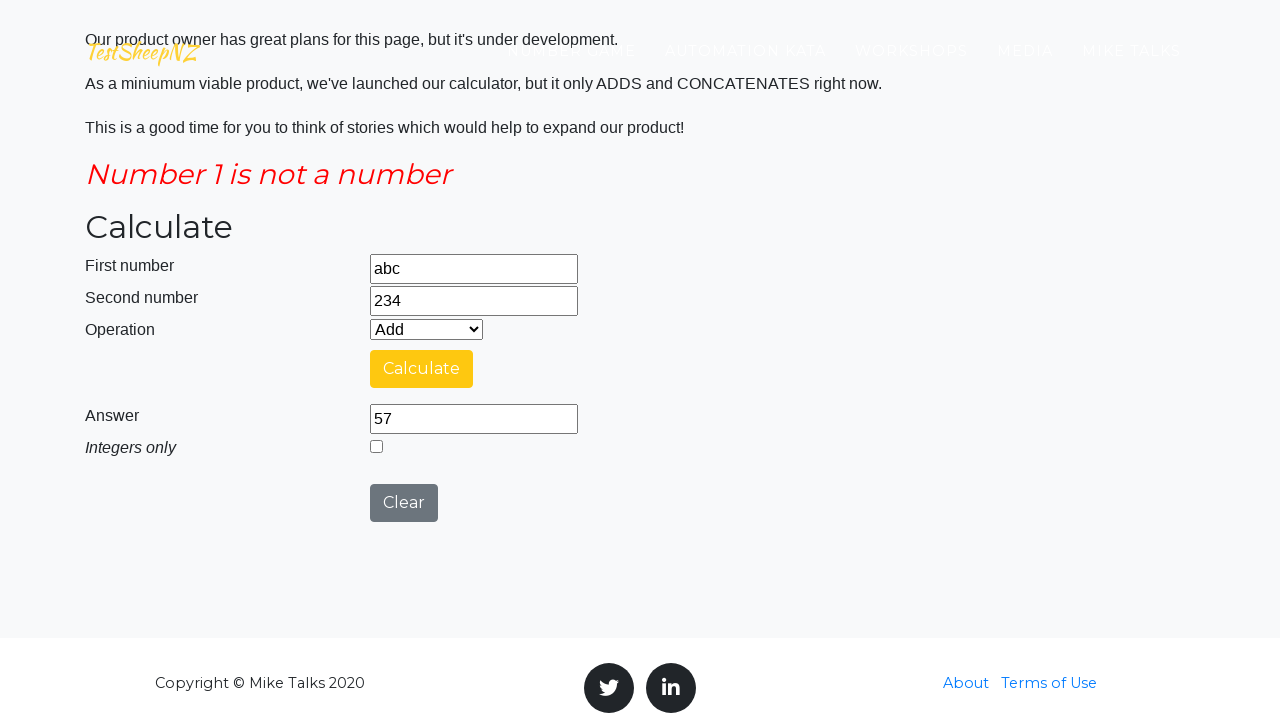

Test case 4: Cleared first number field on #number1Field
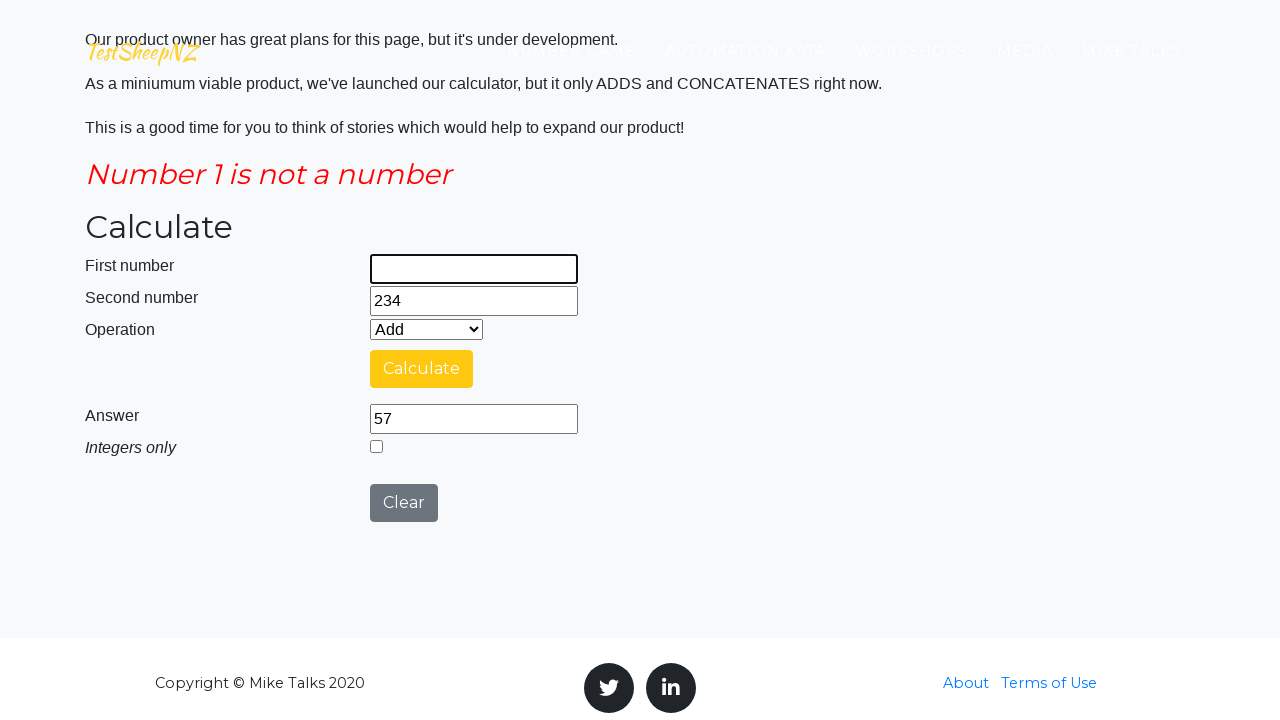

Test case 4: Cleared second number field on #number2Field
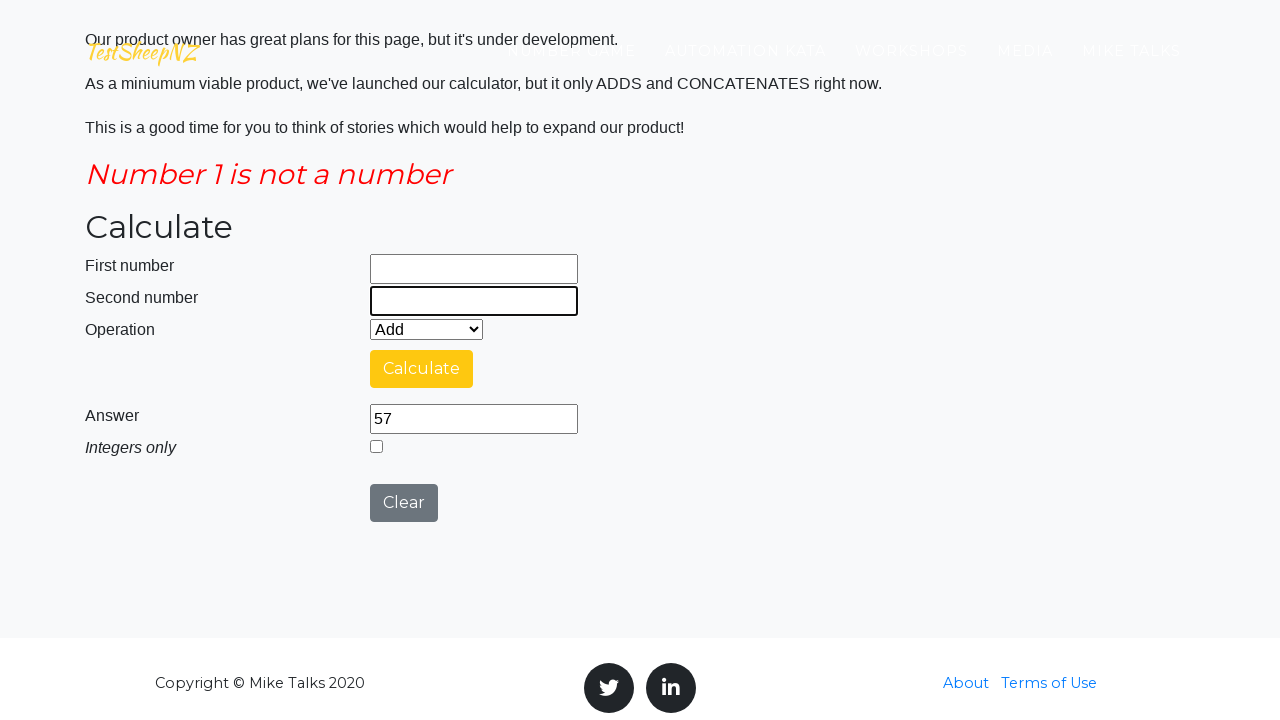

Test case 4: Entered '' in first number field on #number1Field
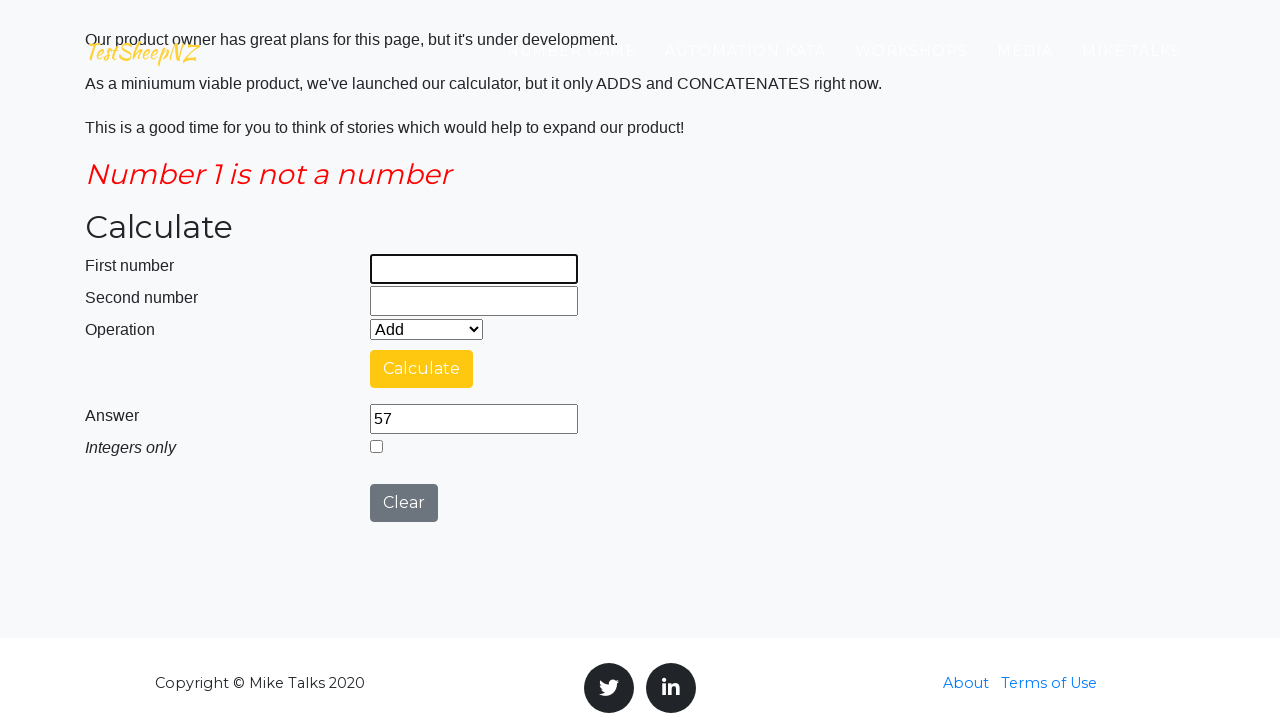

Test case 4: Entered '11' in second number field on #number2Field
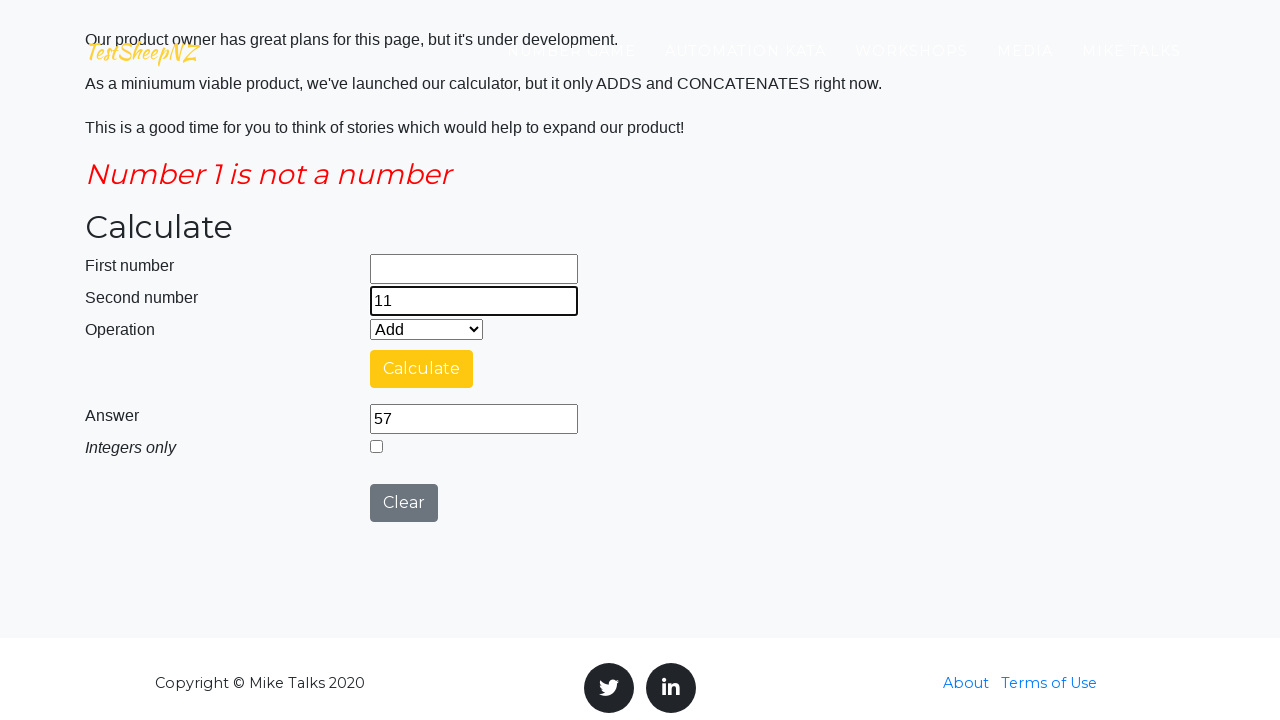

Test case 4: Clicked calculate button at (422, 369) on #calculateButton
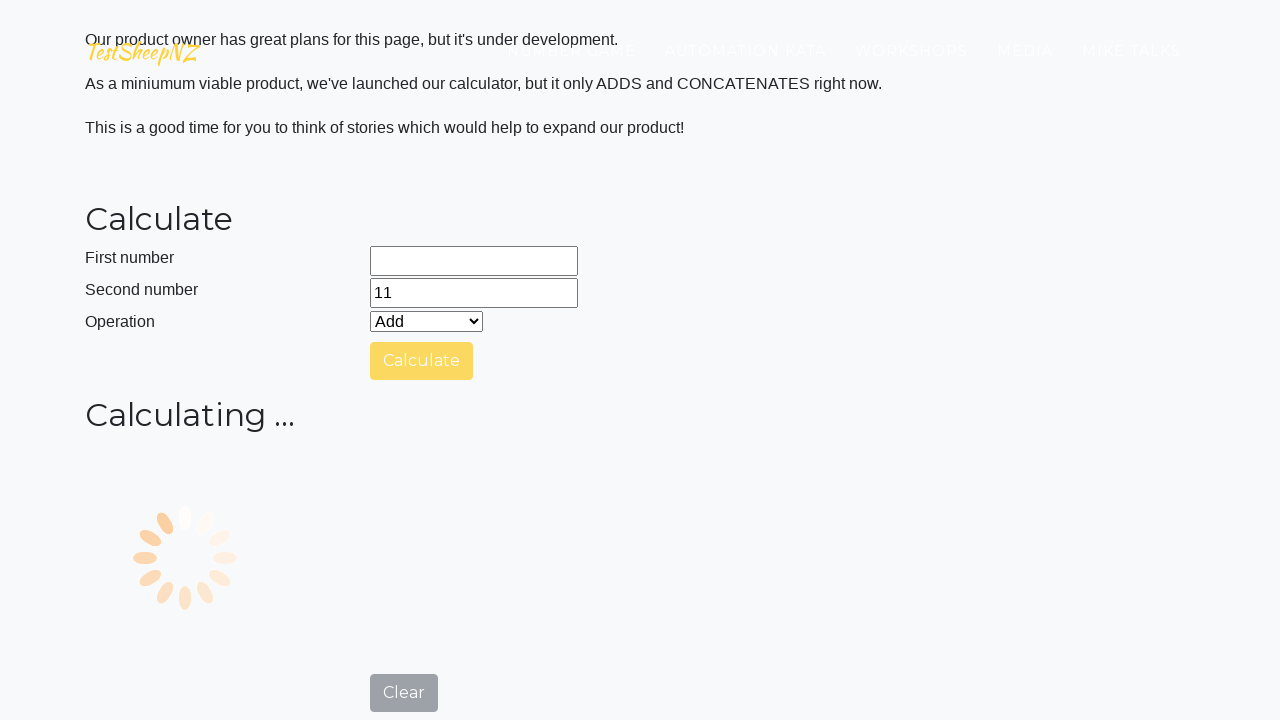

Test case 4: Waited for calculation result or error
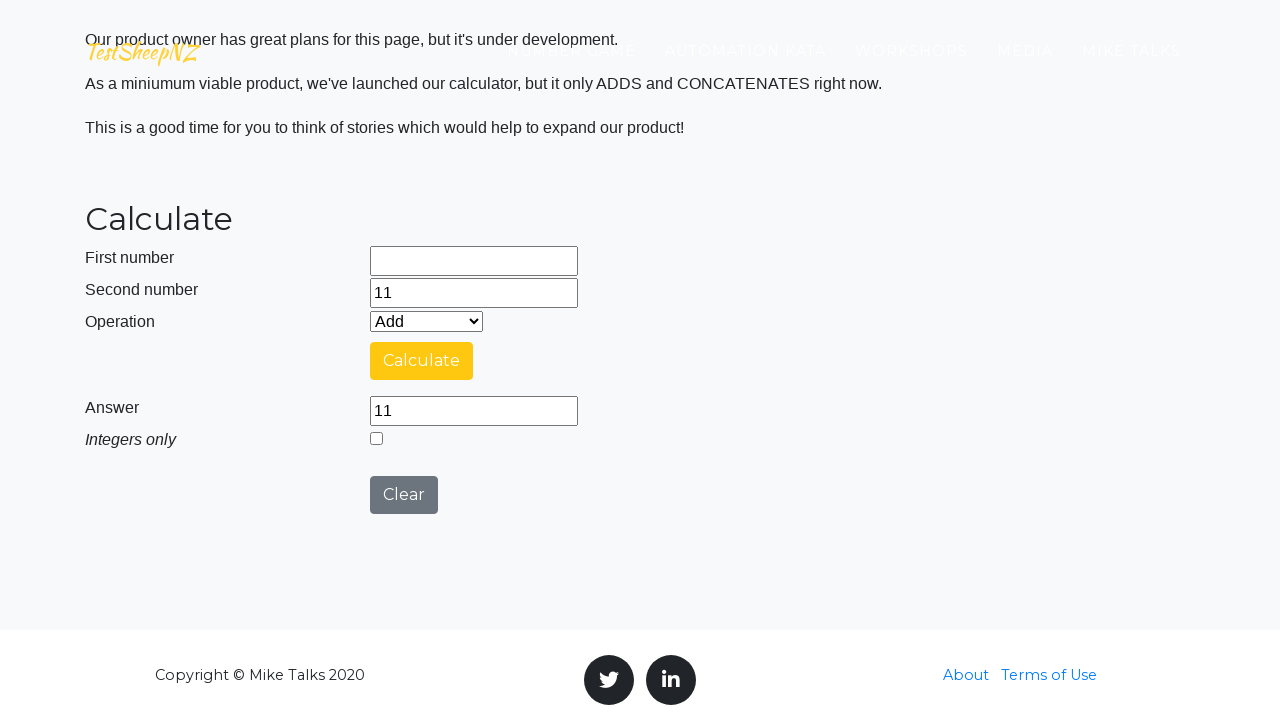

Test case 4: Verified error message field is present
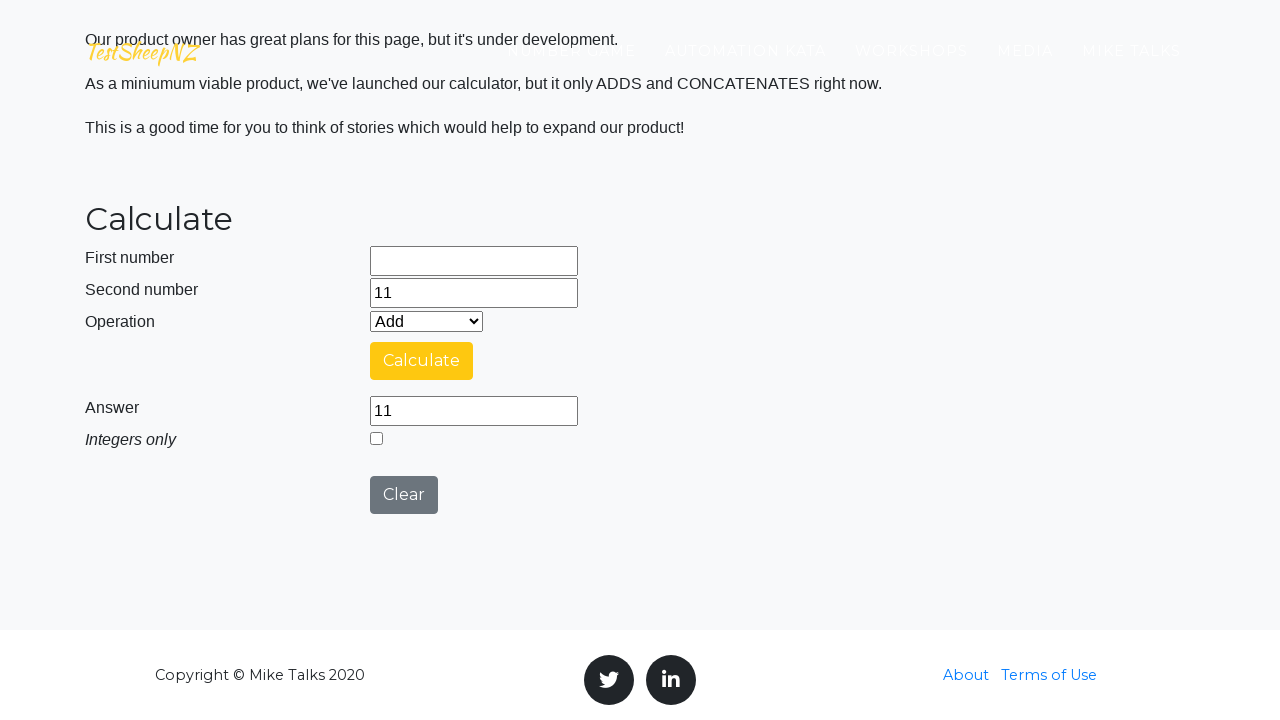

Test case 4: Verified result field is present
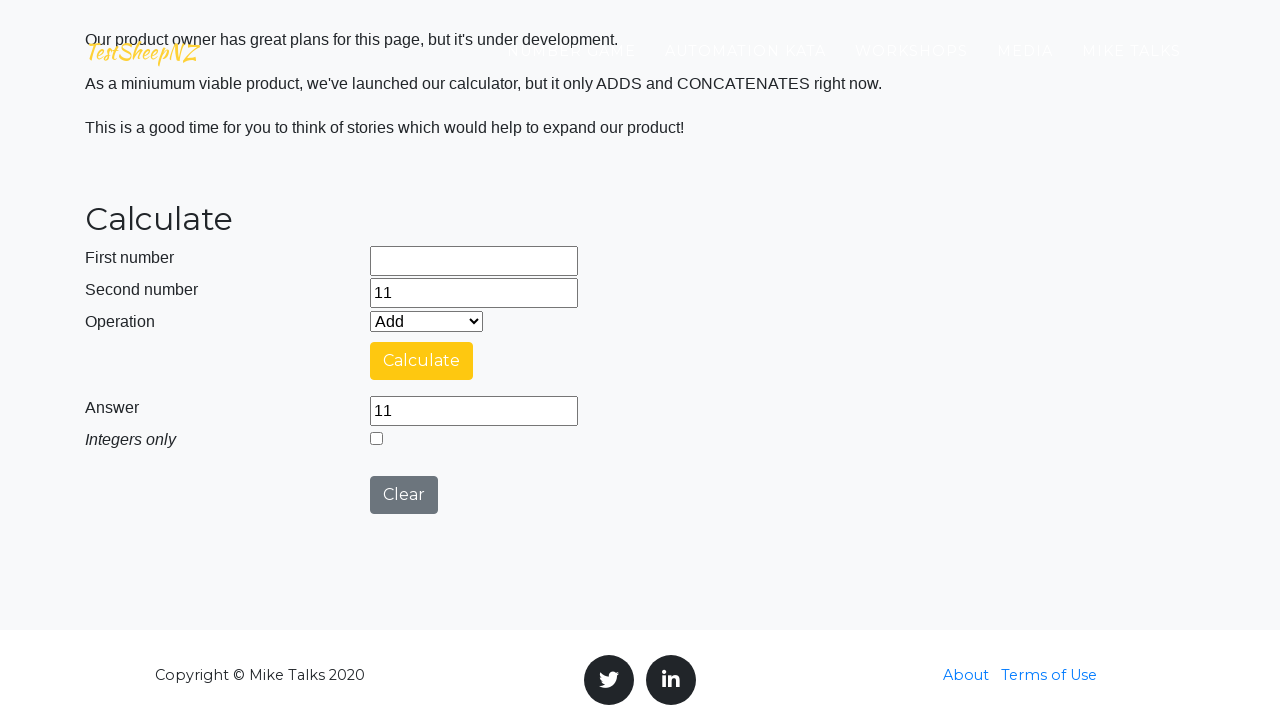

Test case 5: Cleared first number field on #number1Field
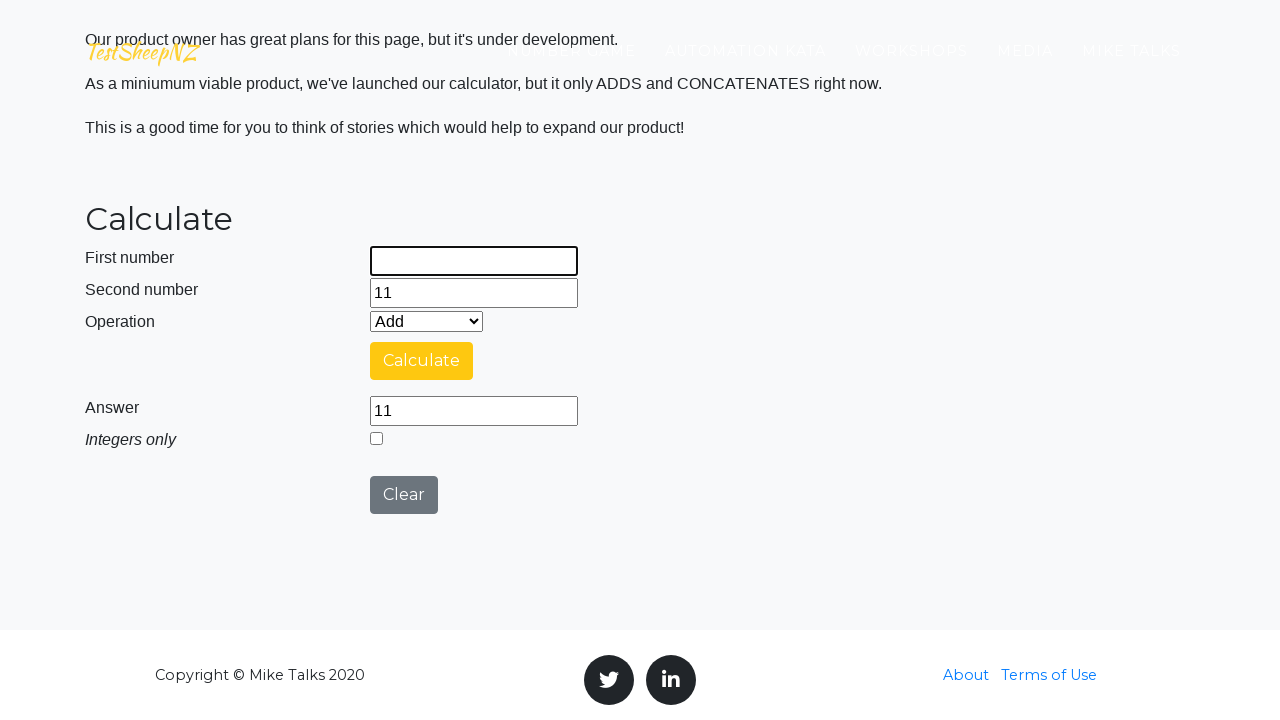

Test case 5: Cleared second number field on #number2Field
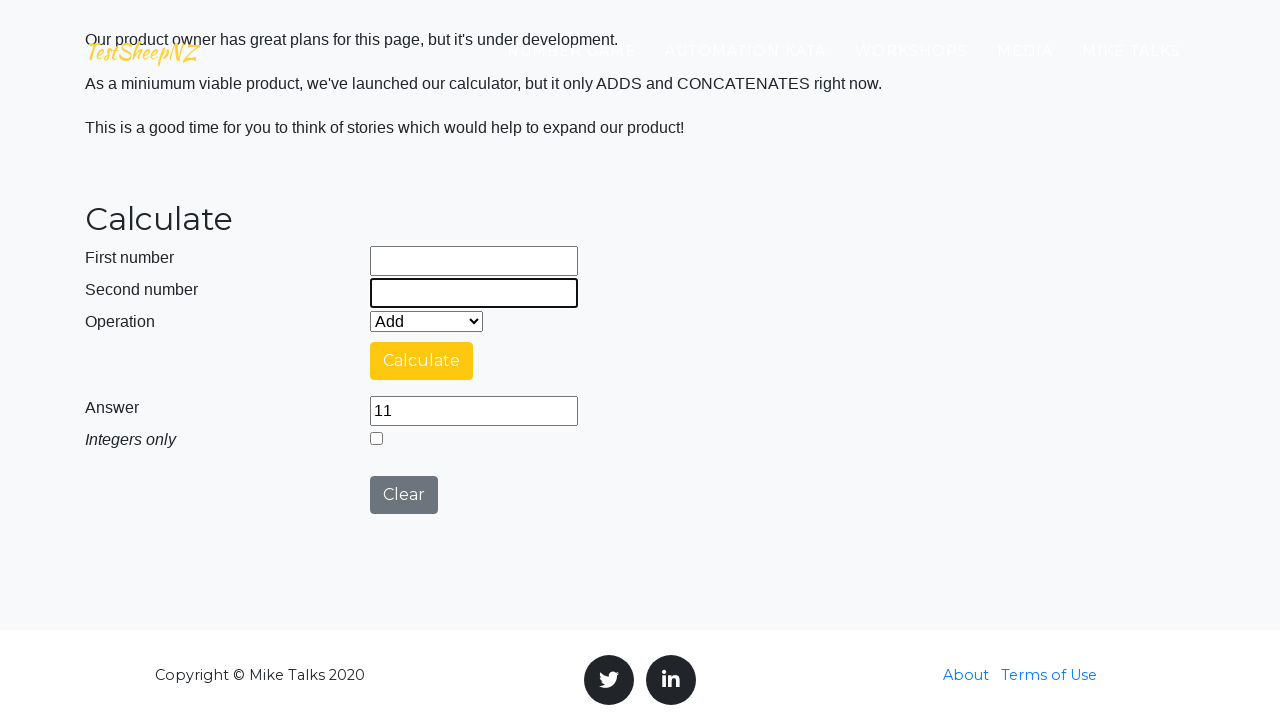

Test case 5: Entered '22' in first number field on #number1Field
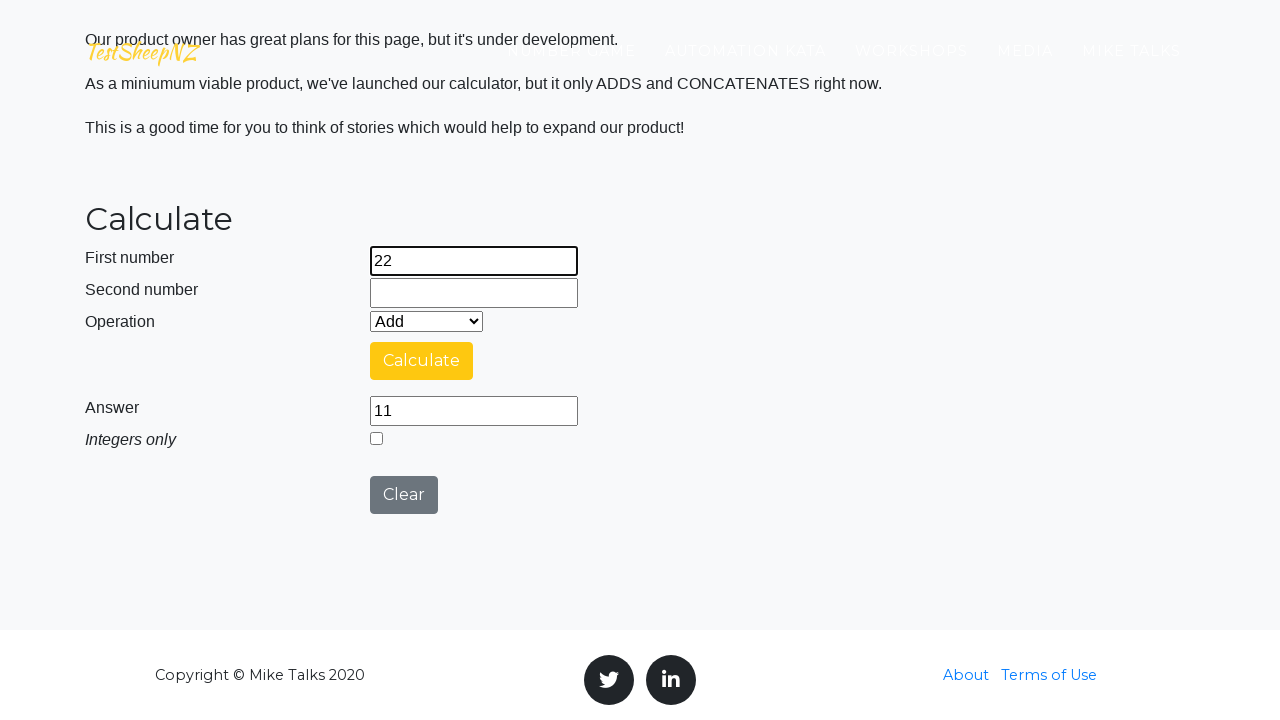

Test case 5: Entered '' in second number field on #number2Field
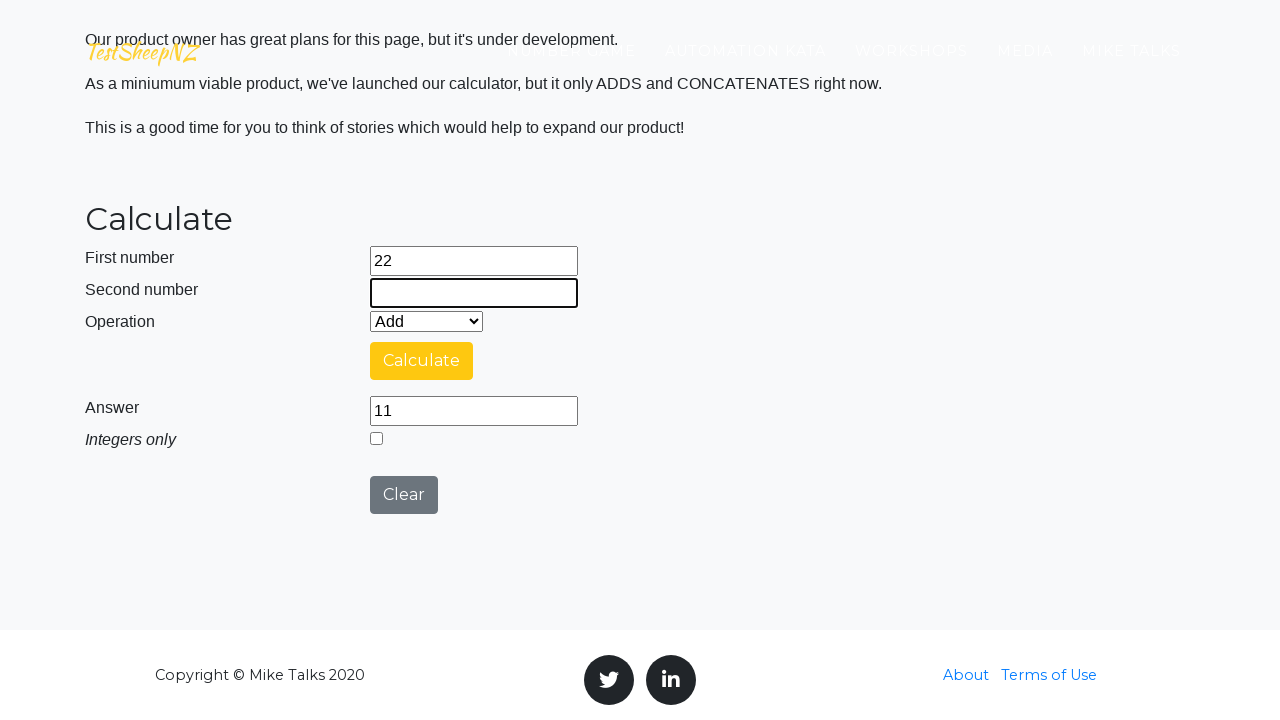

Test case 5: Clicked calculate button at (422, 361) on #calculateButton
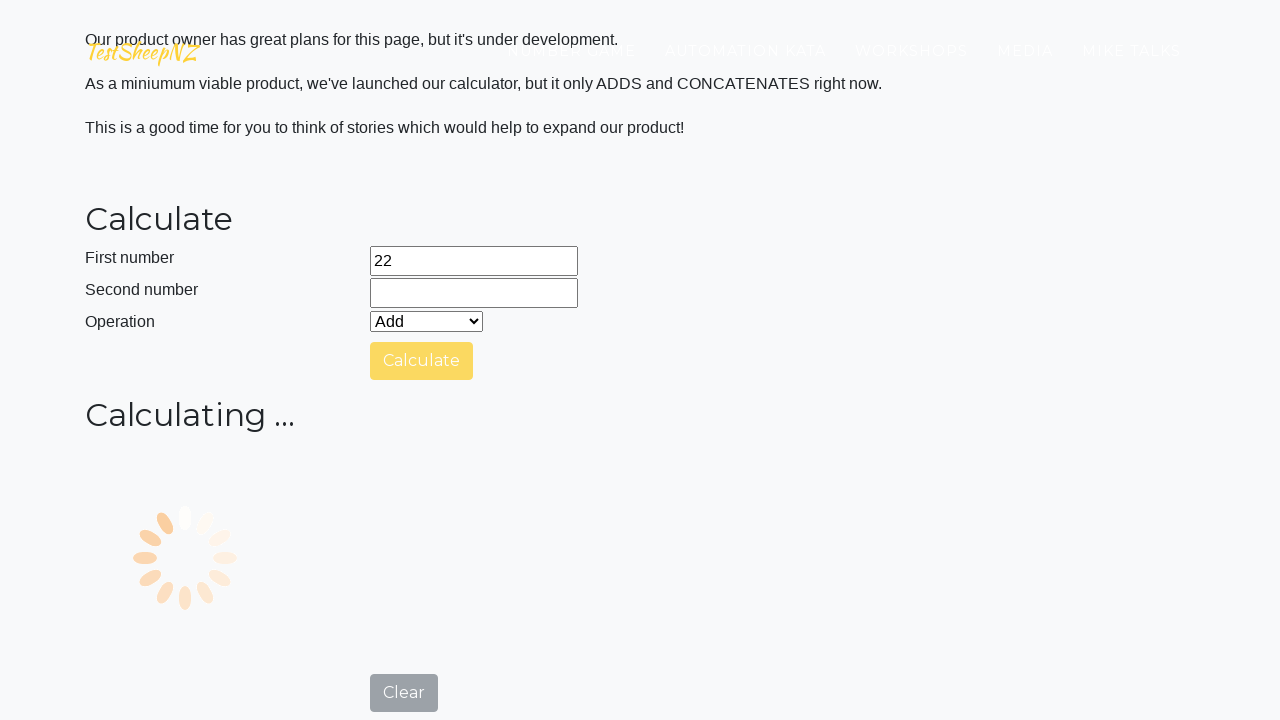

Test case 5: Waited for calculation result or error
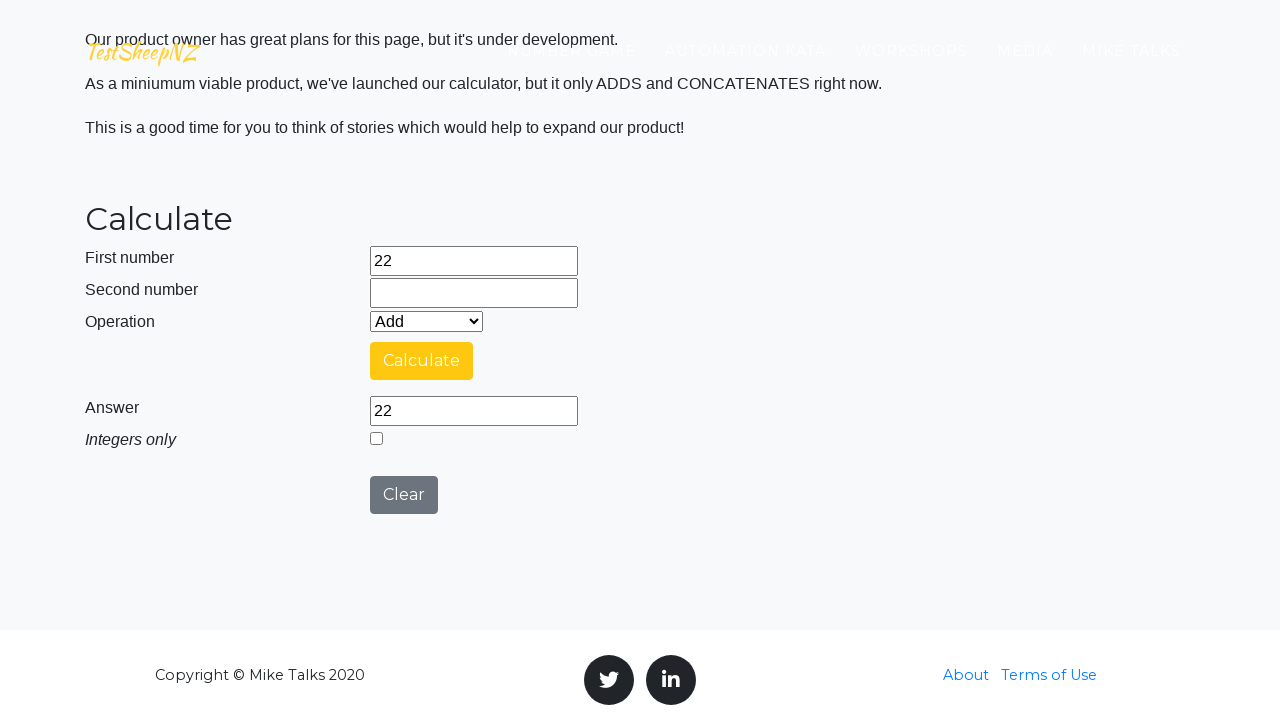

Test case 5: Verified error message field is present
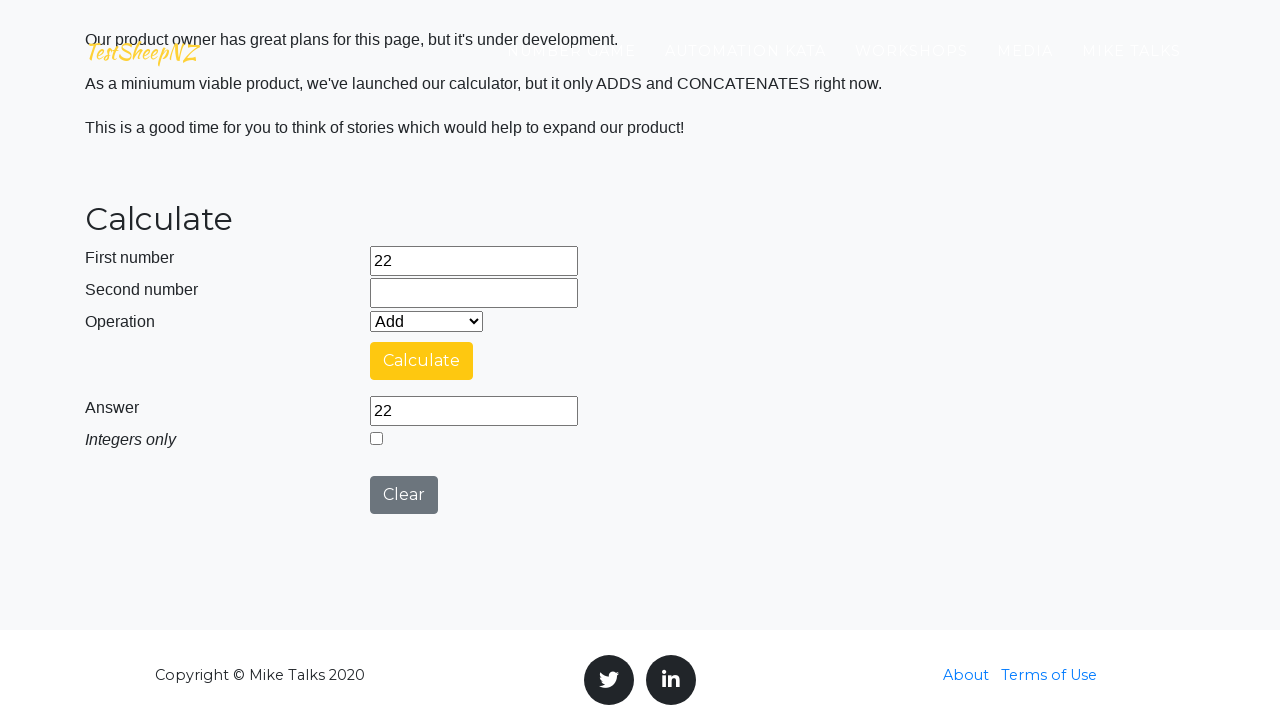

Test case 5: Verified result field is present
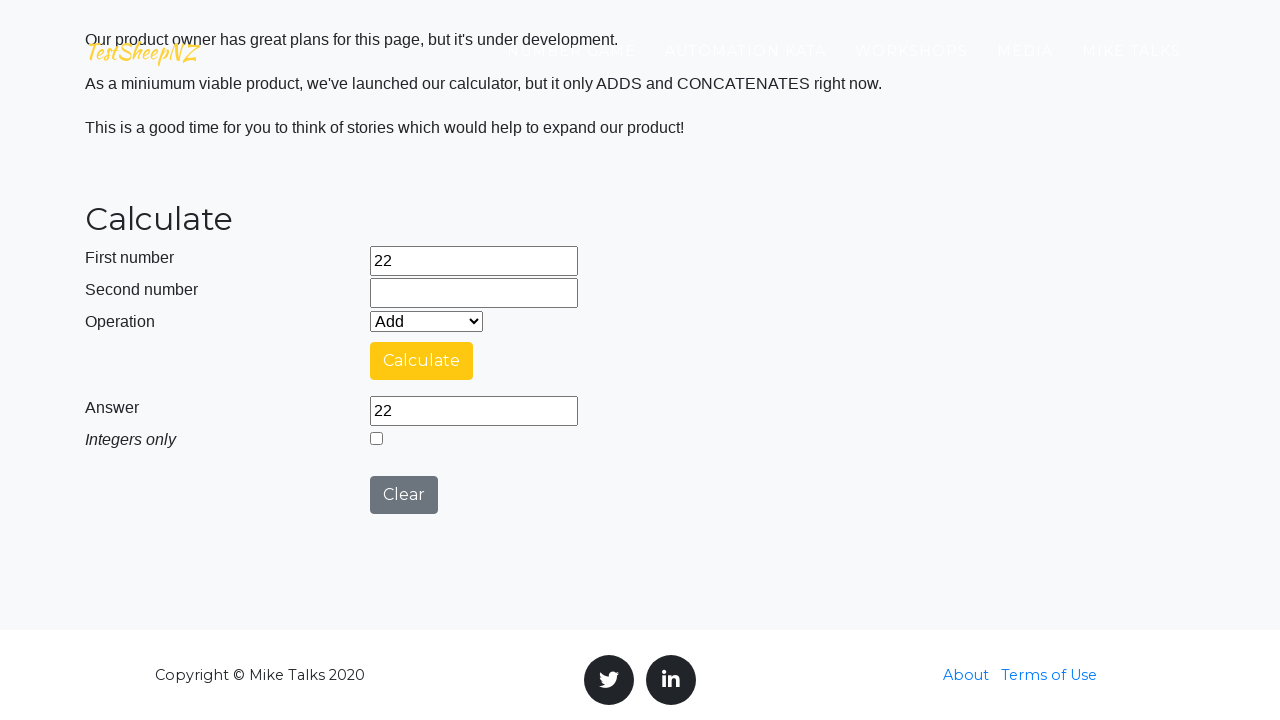

Test case 6: Cleared first number field on #number1Field
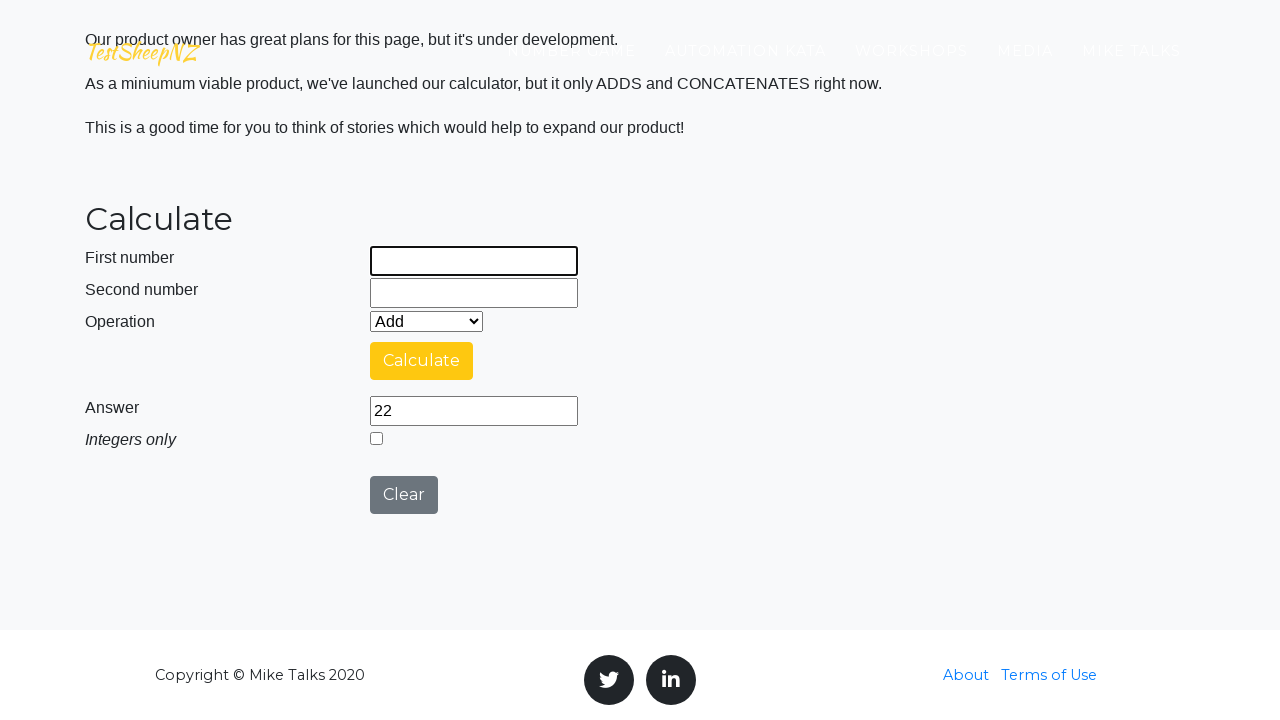

Test case 6: Cleared second number field on #number2Field
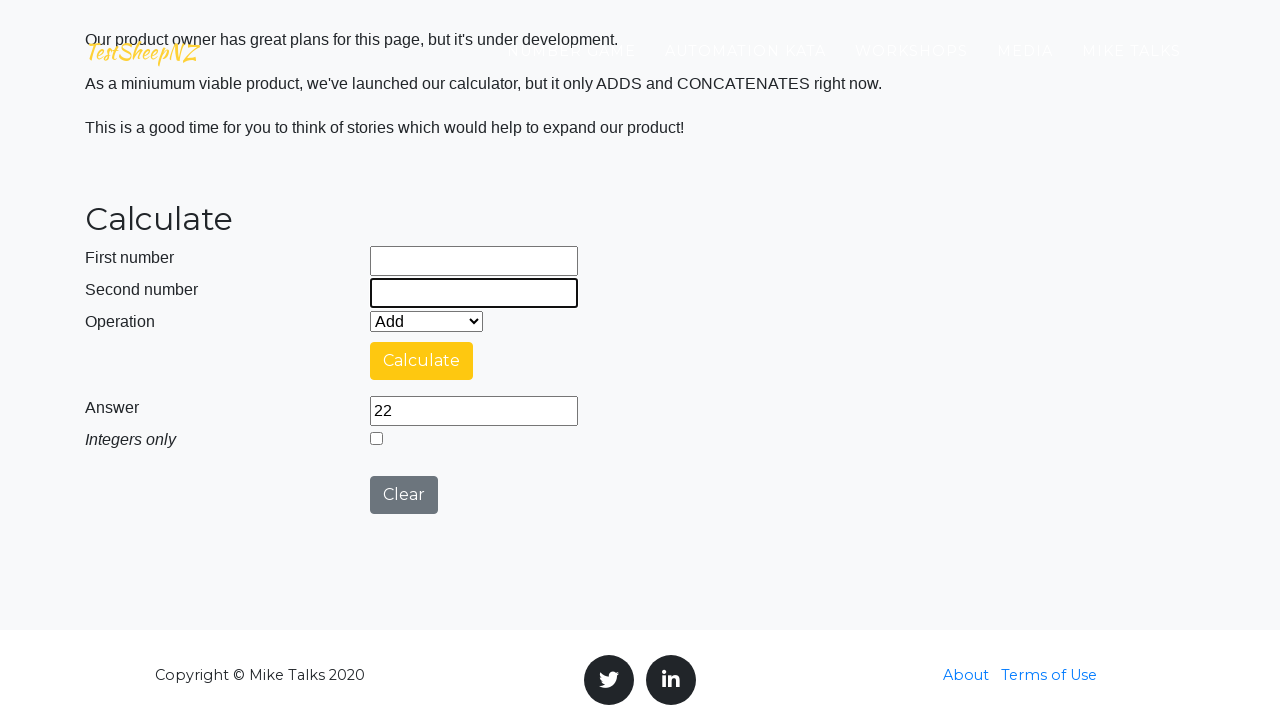

Test case 6: Entered '!!' in first number field on #number1Field
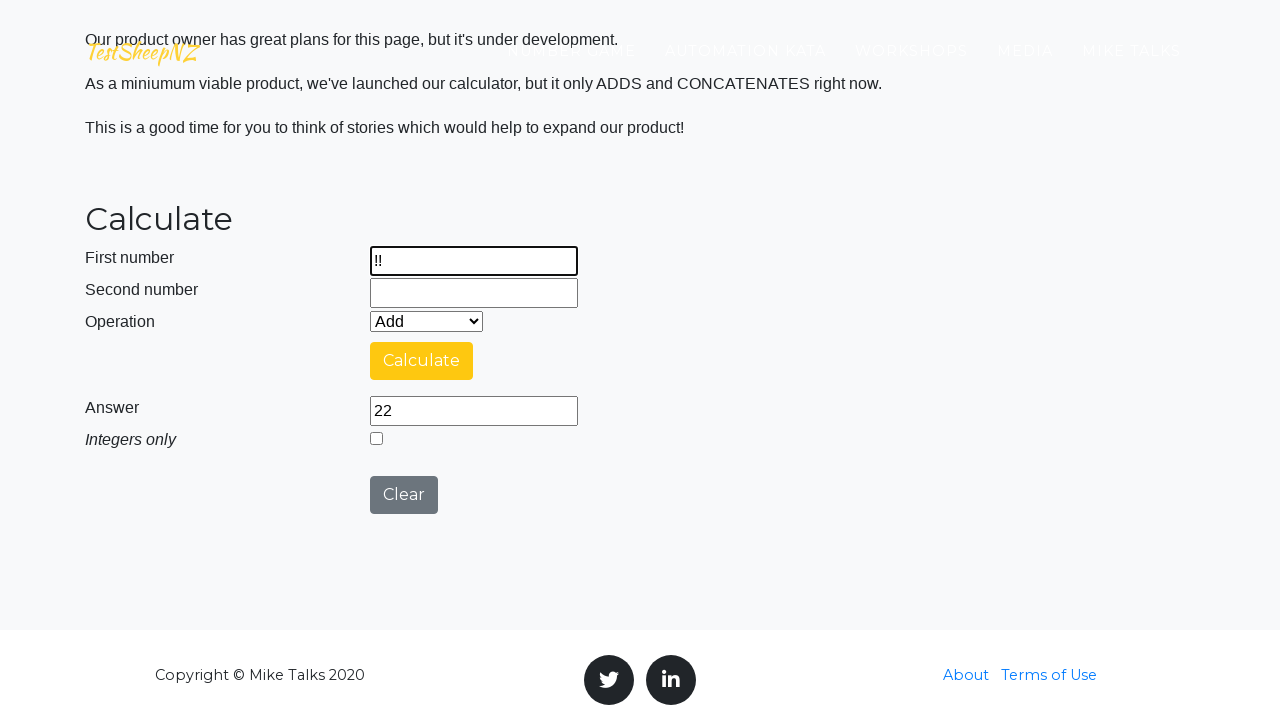

Test case 6: Entered '][]*' in second number field on #number2Field
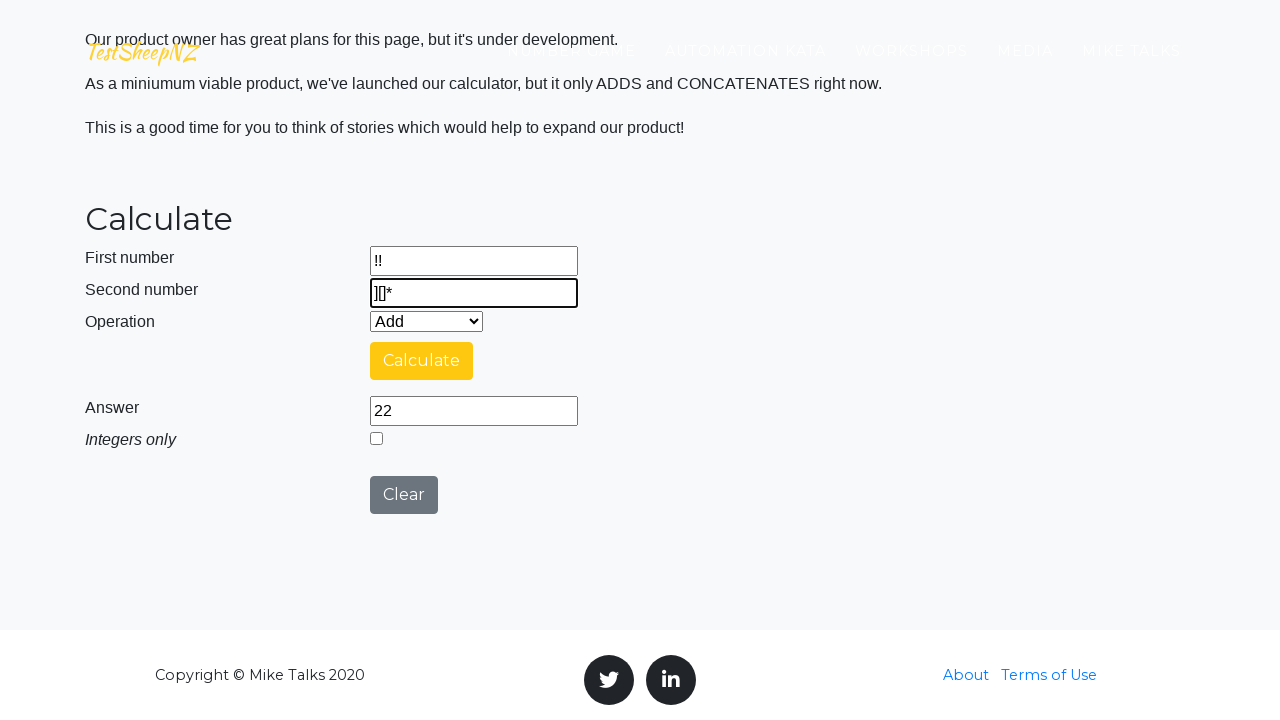

Test case 6: Clicked calculate button at (422, 361) on #calculateButton
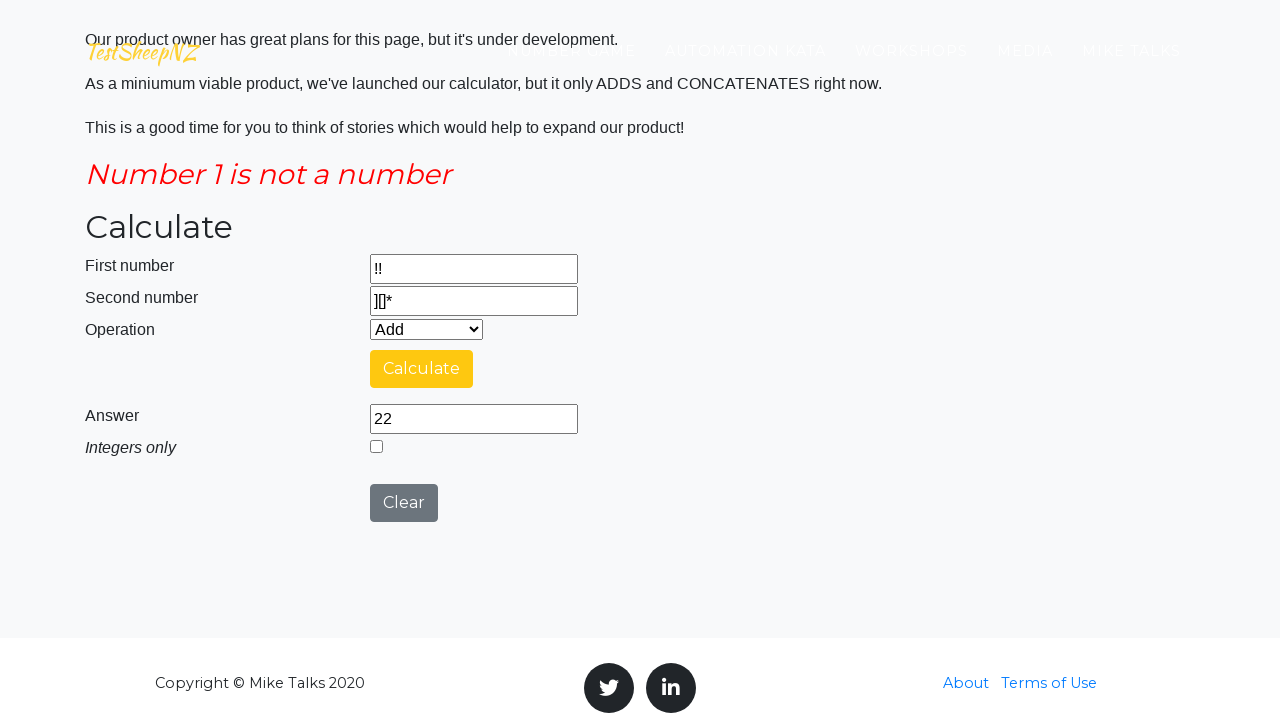

Test case 6: Waited for calculation result or error
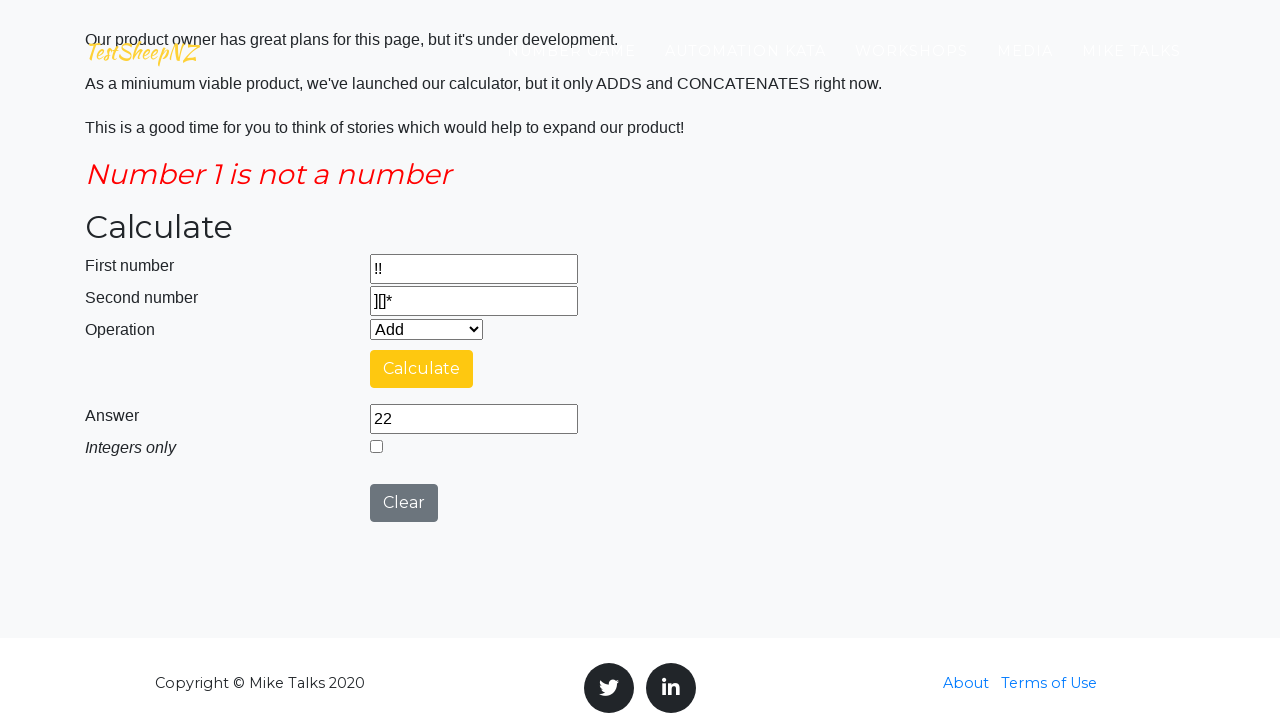

Test case 6: Verified error message field is present
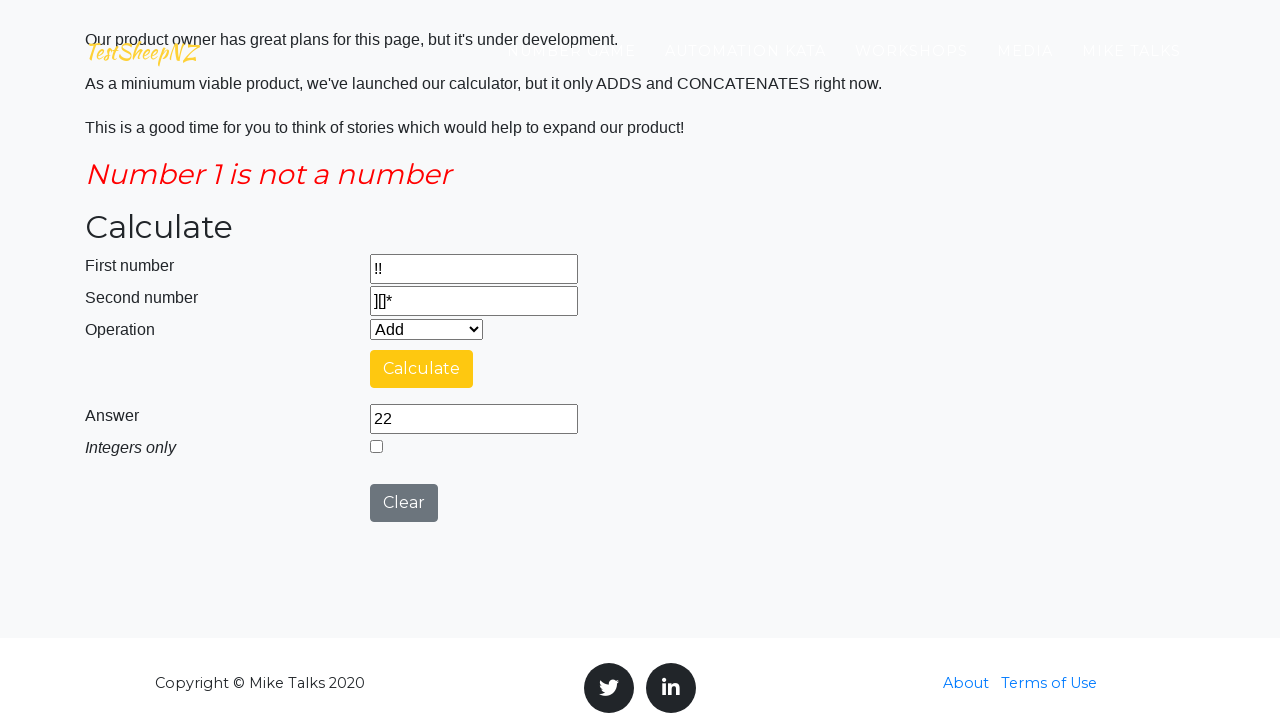

Test case 6: Verified result field is present
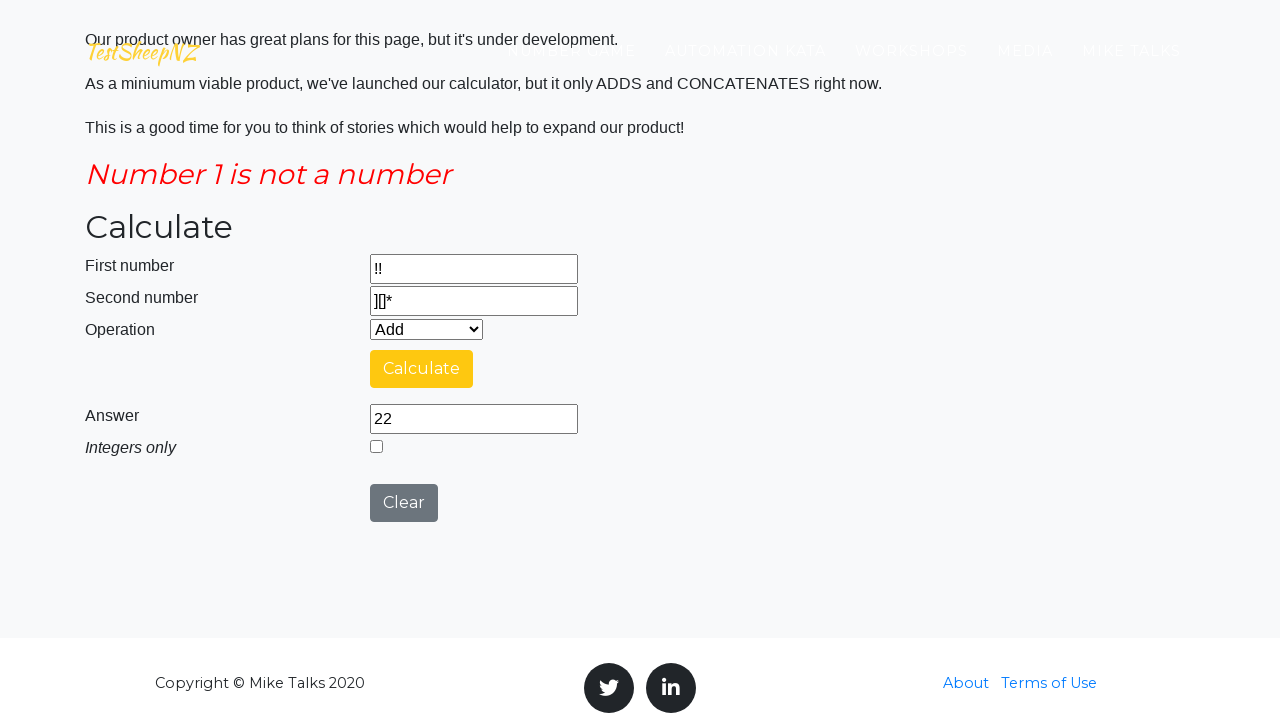

Test case 7: Cleared first number field on #number1Field
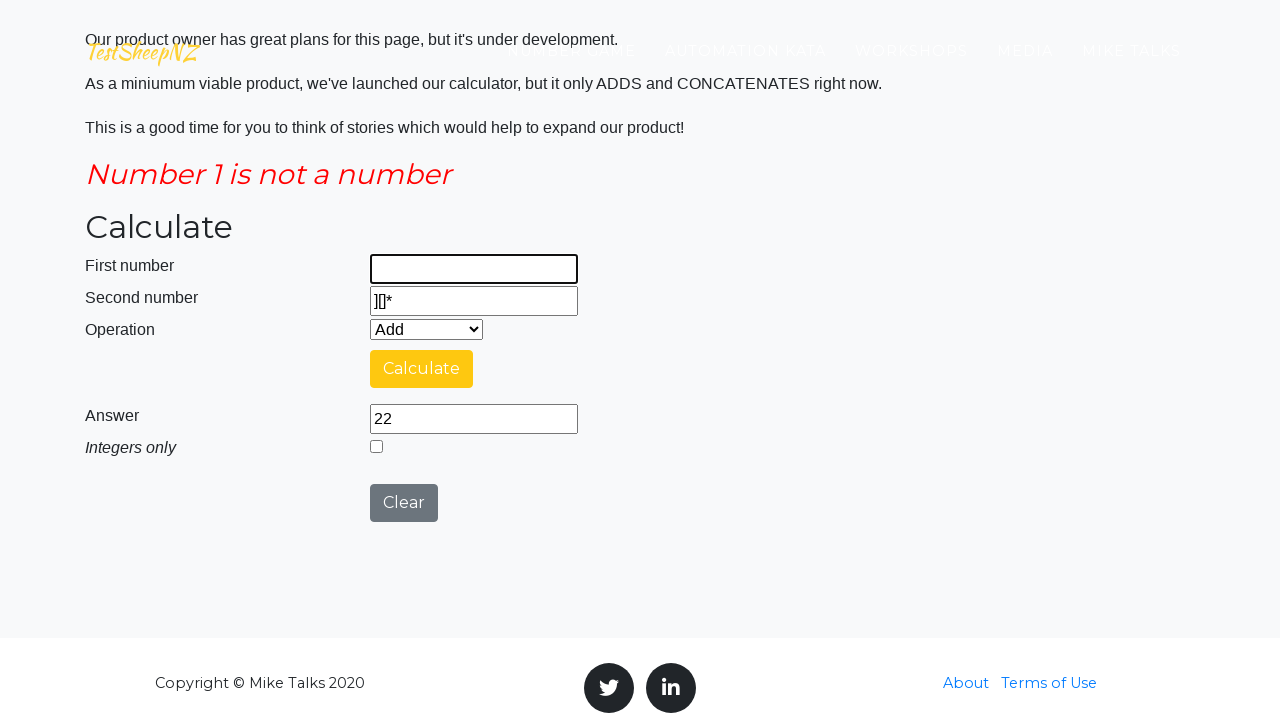

Test case 7: Cleared second number field on #number2Field
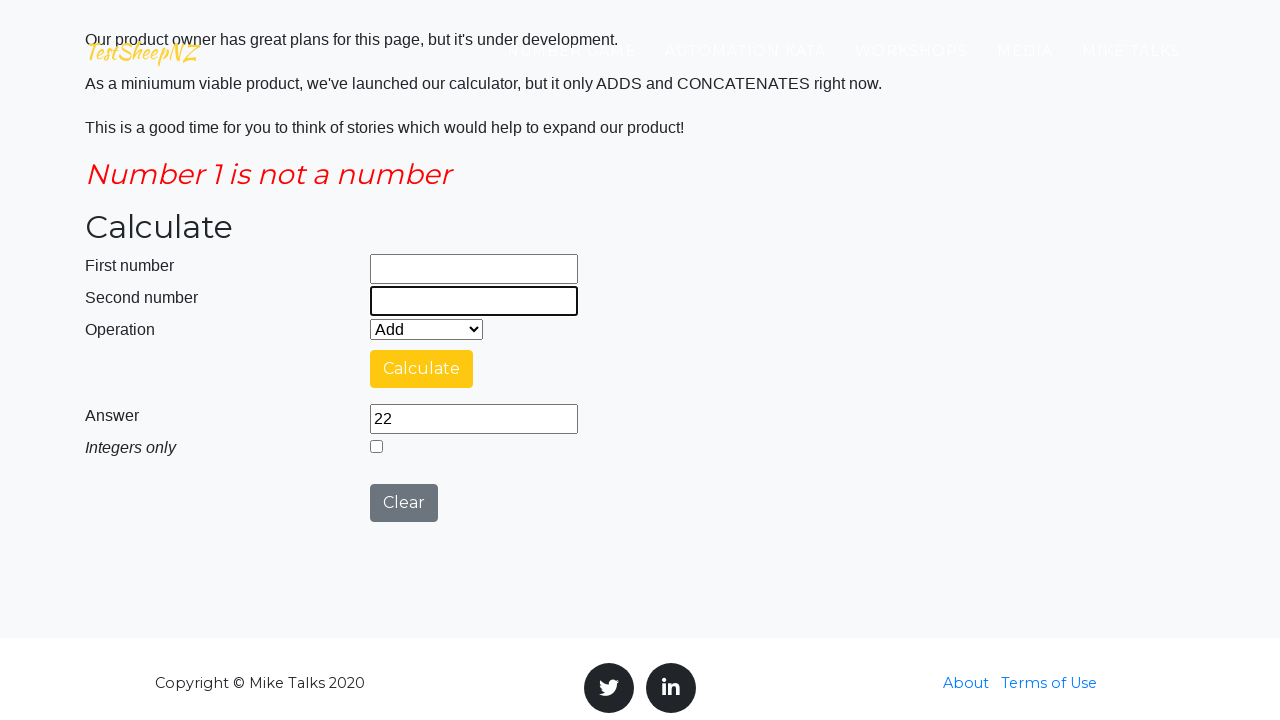

Test case 7: Entered '98.5' in first number field on #number1Field
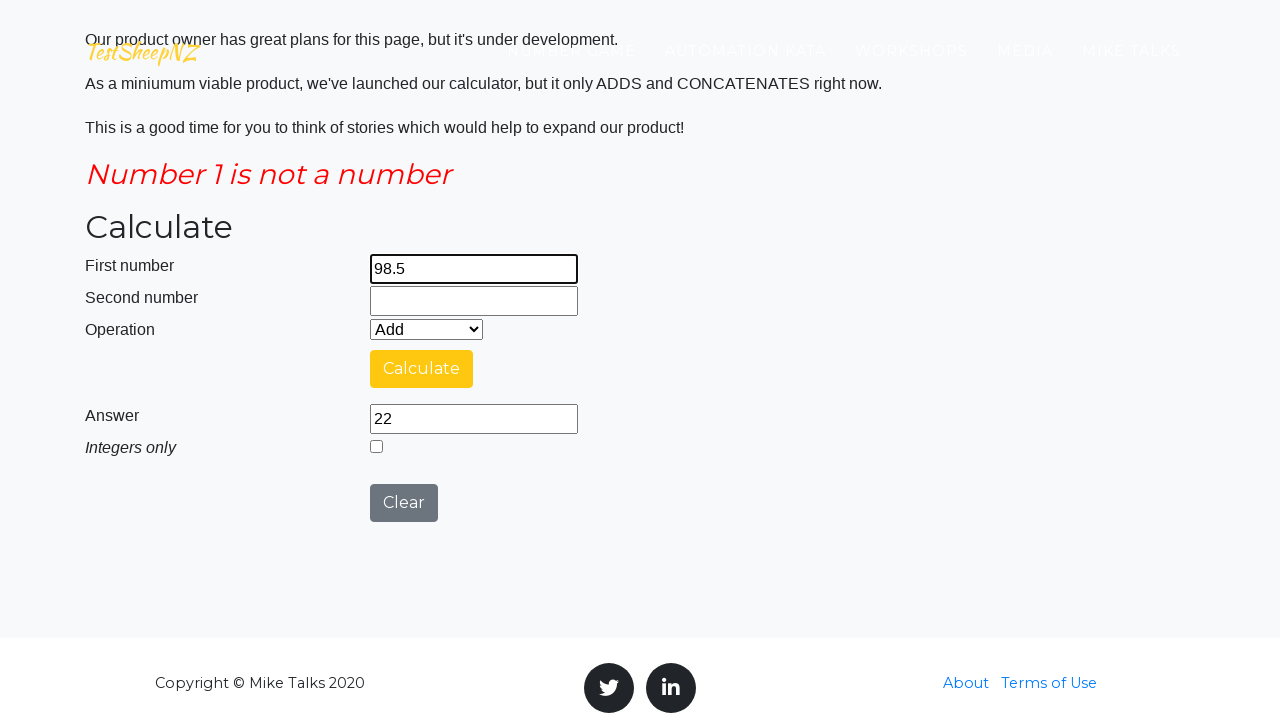

Test case 7: Entered '1,9' in second number field on #number2Field
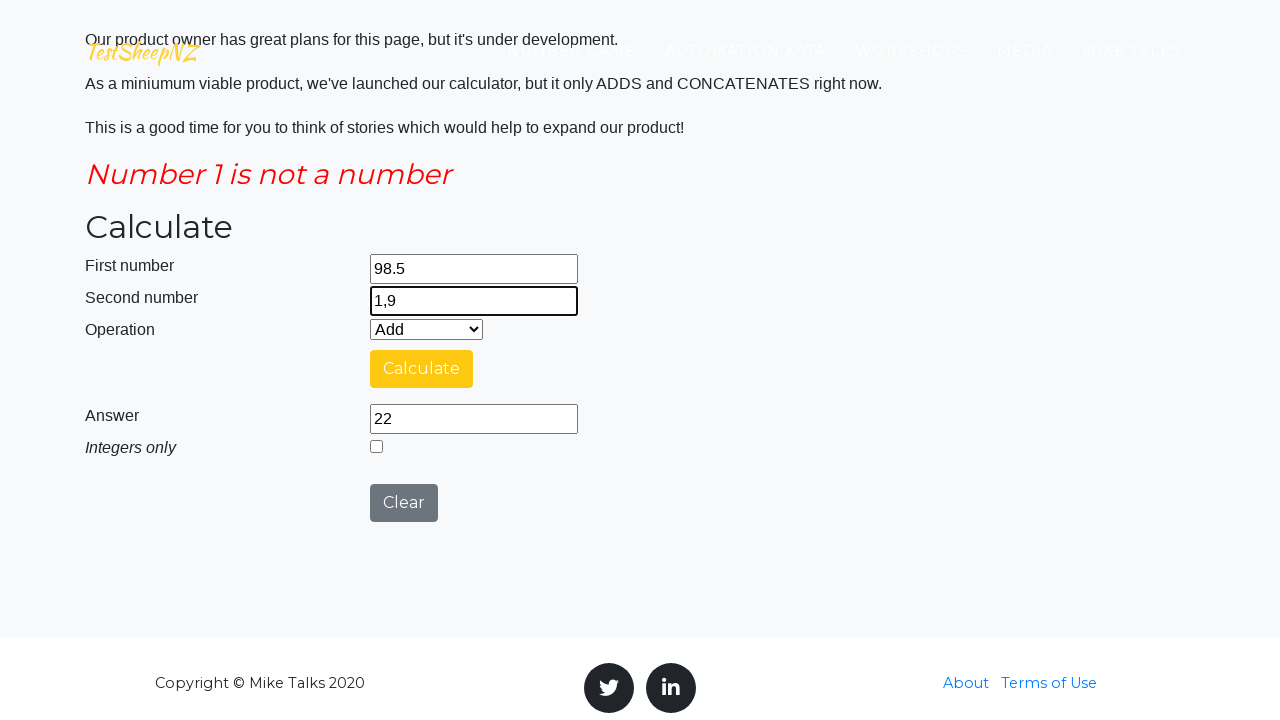

Test case 7: Clicked calculate button at (422, 369) on #calculateButton
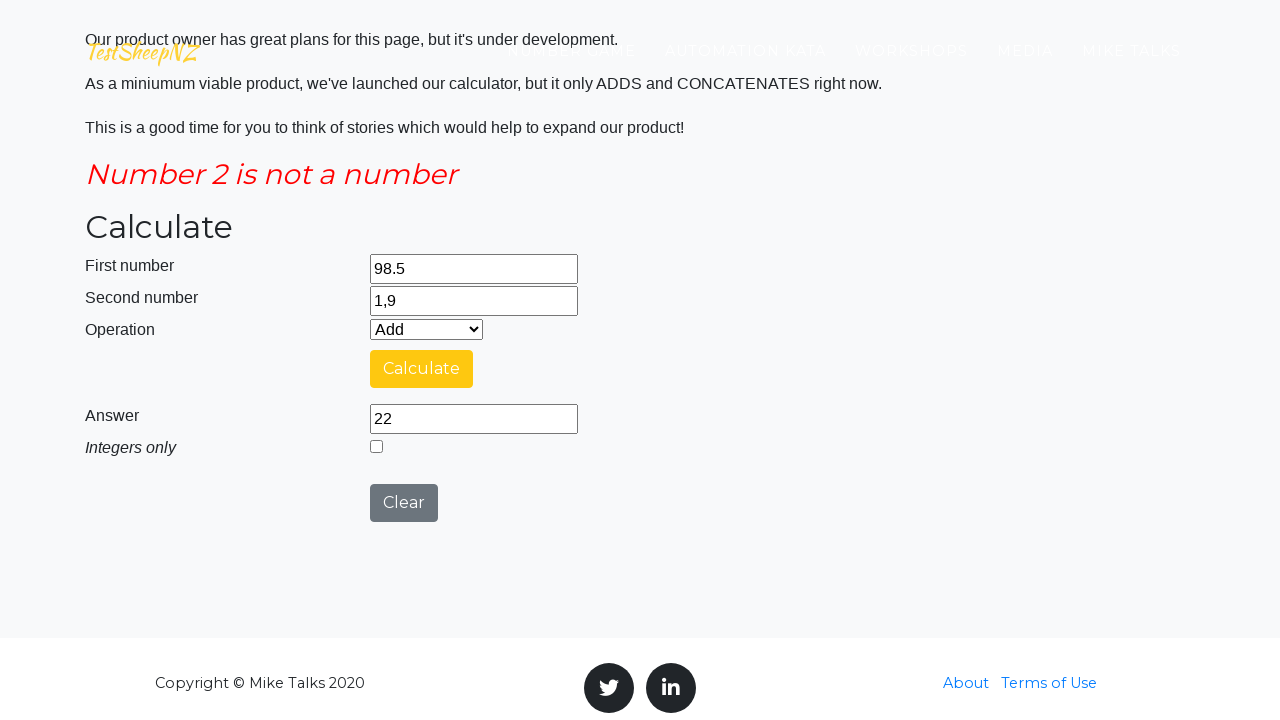

Test case 7: Waited for calculation result or error
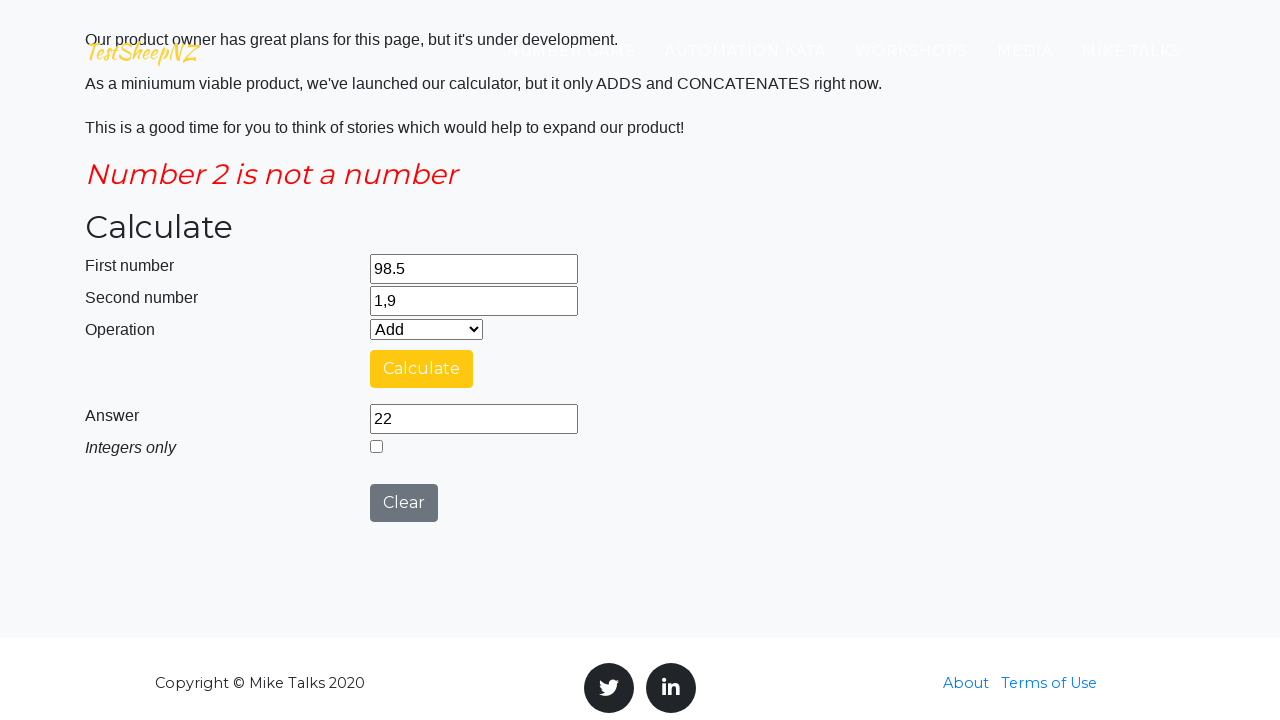

Test case 7: Verified error message field is present
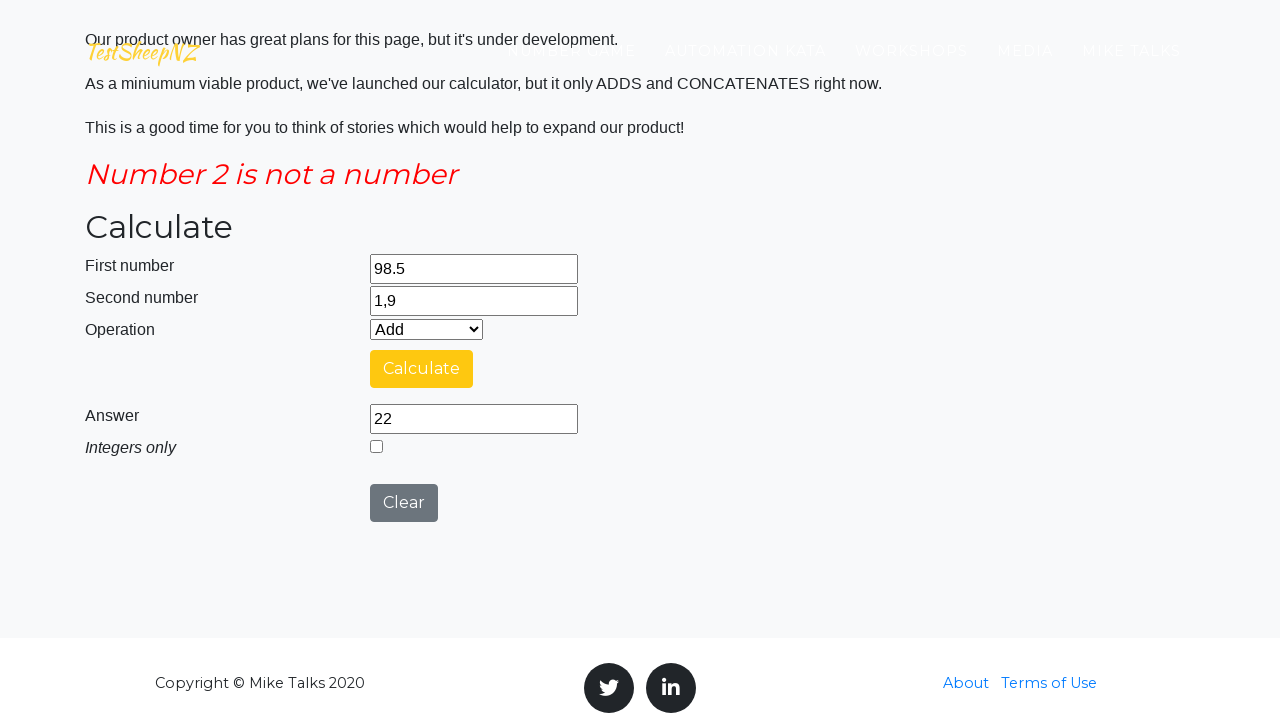

Test case 7: Verified result field is present
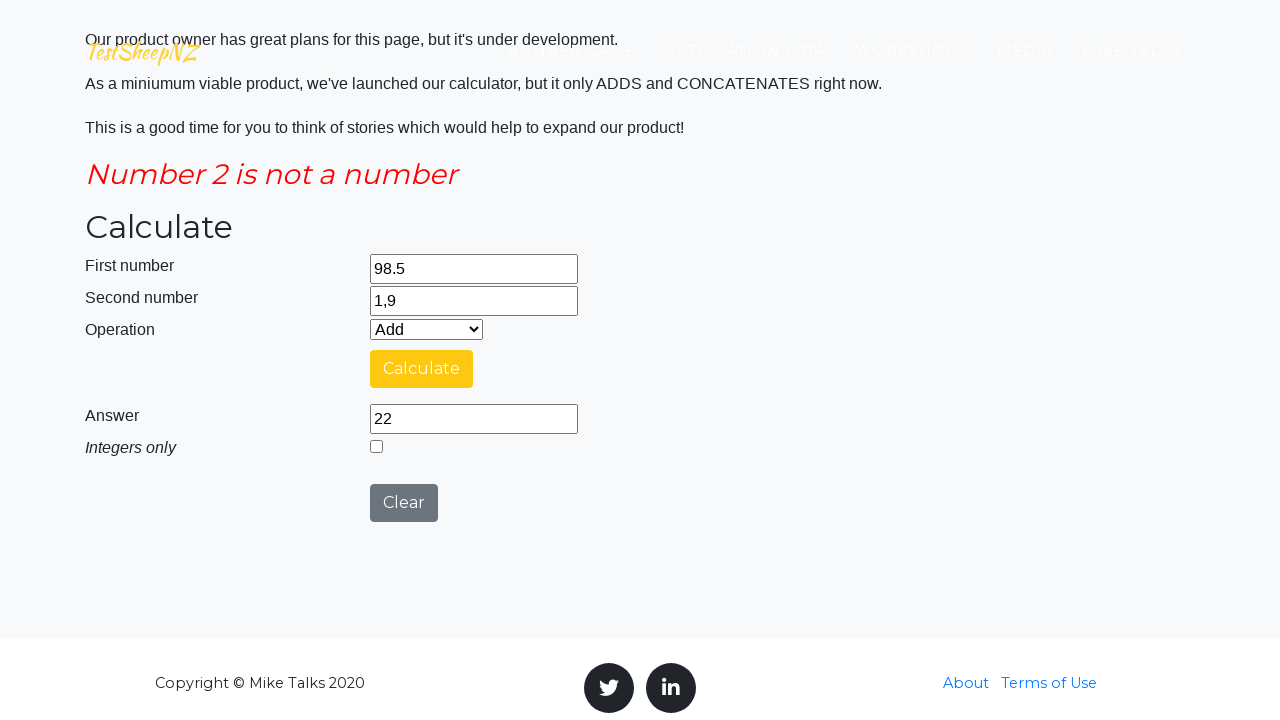

Test case 8: Cleared first number field on #number1Field
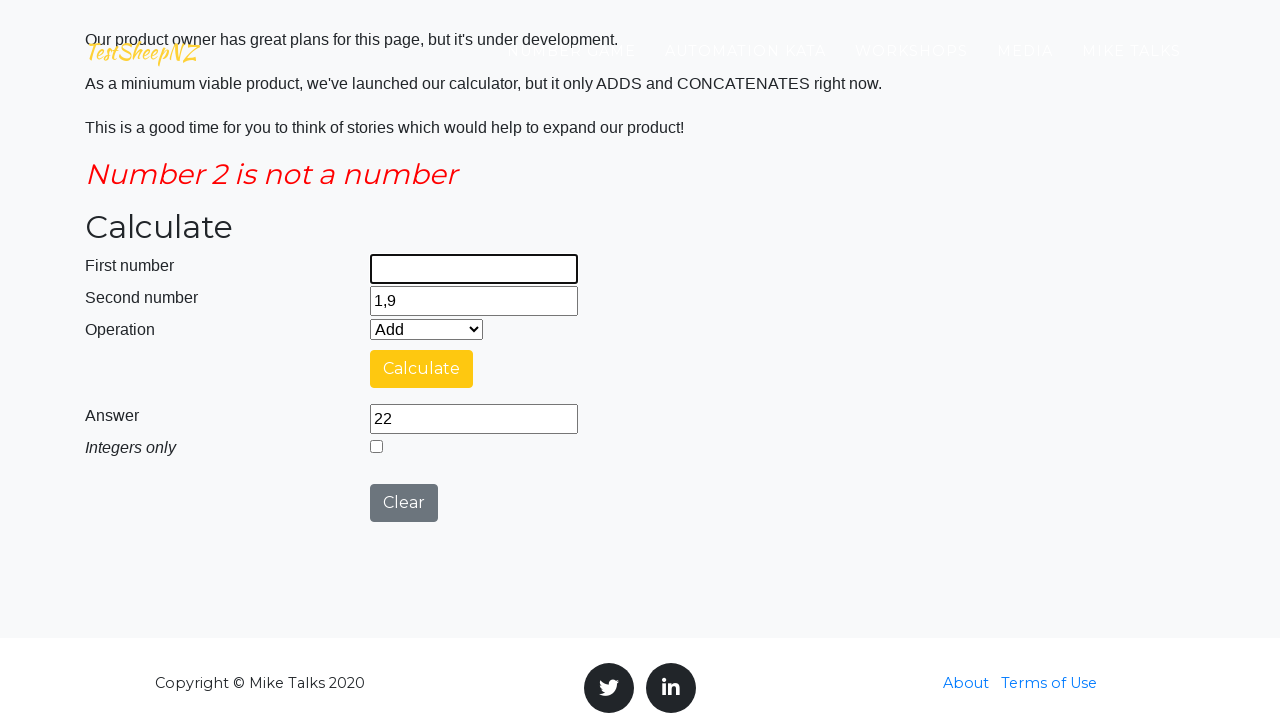

Test case 8: Cleared second number field on #number2Field
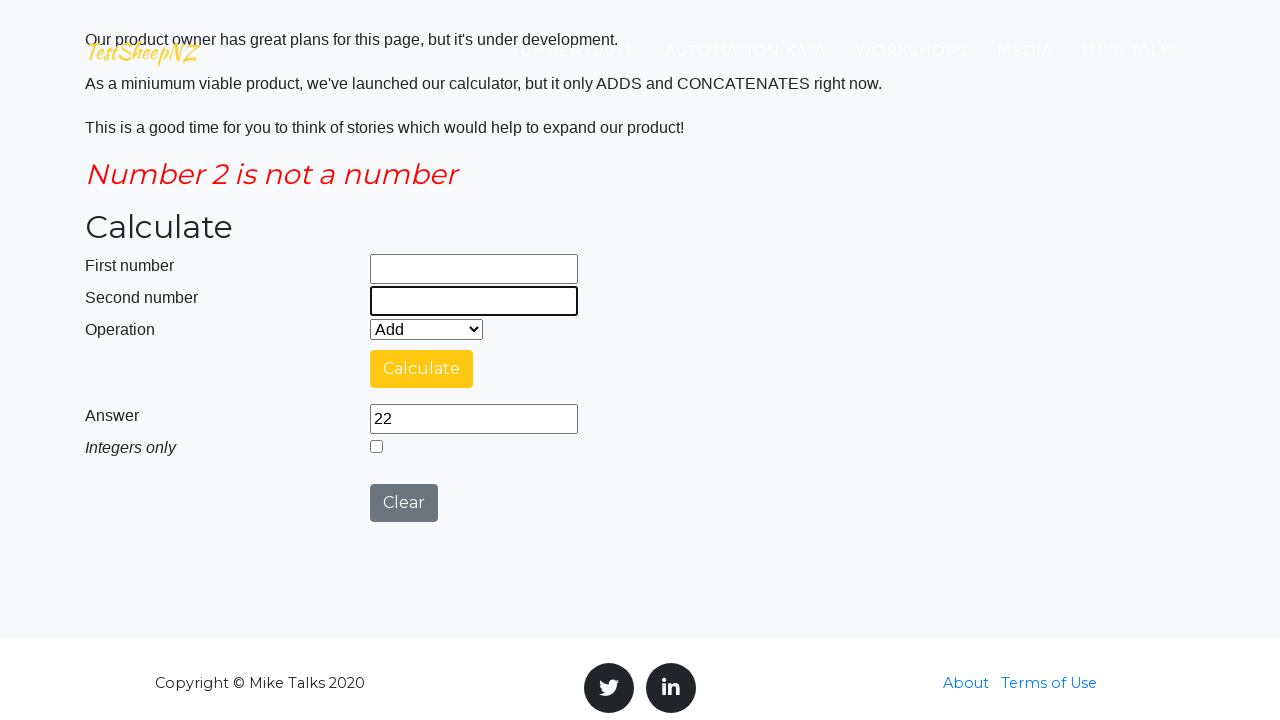

Test case 8: Entered '98.5' in first number field on #number1Field
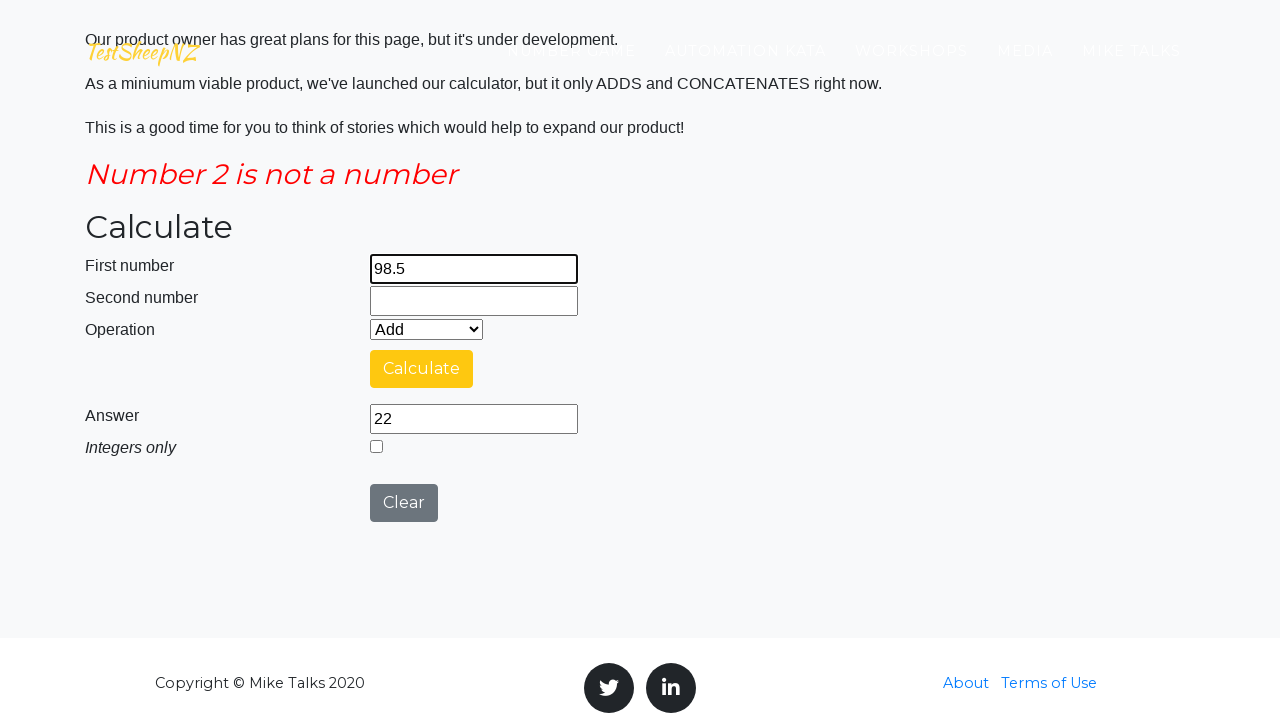

Test case 8: Entered '1.9' in second number field on #number2Field
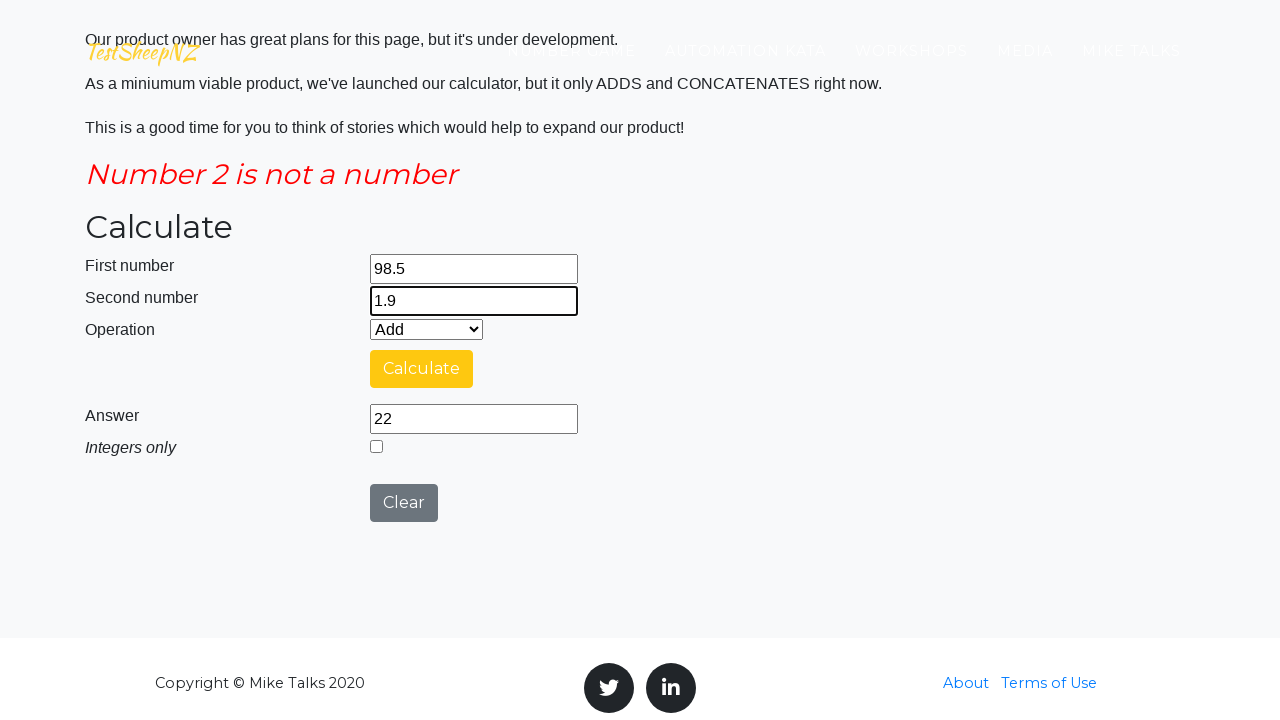

Test case 8: Clicked calculate button at (422, 369) on #calculateButton
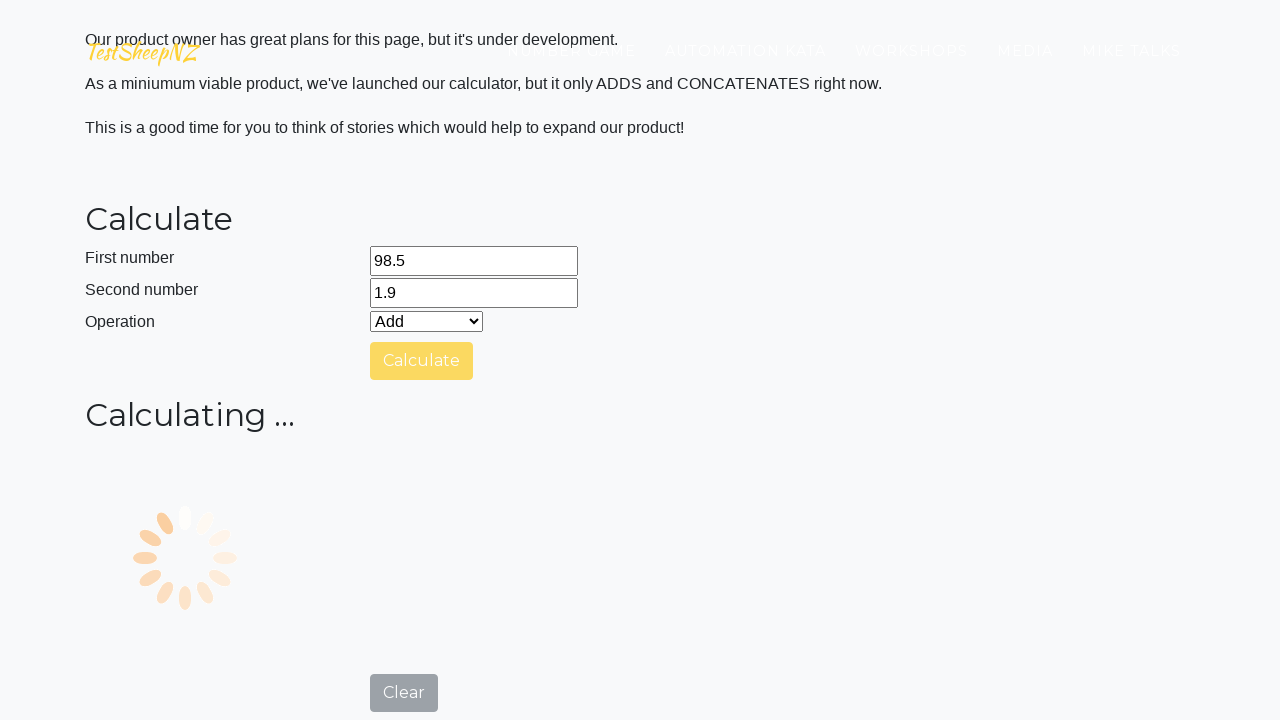

Test case 8: Waited for calculation result or error
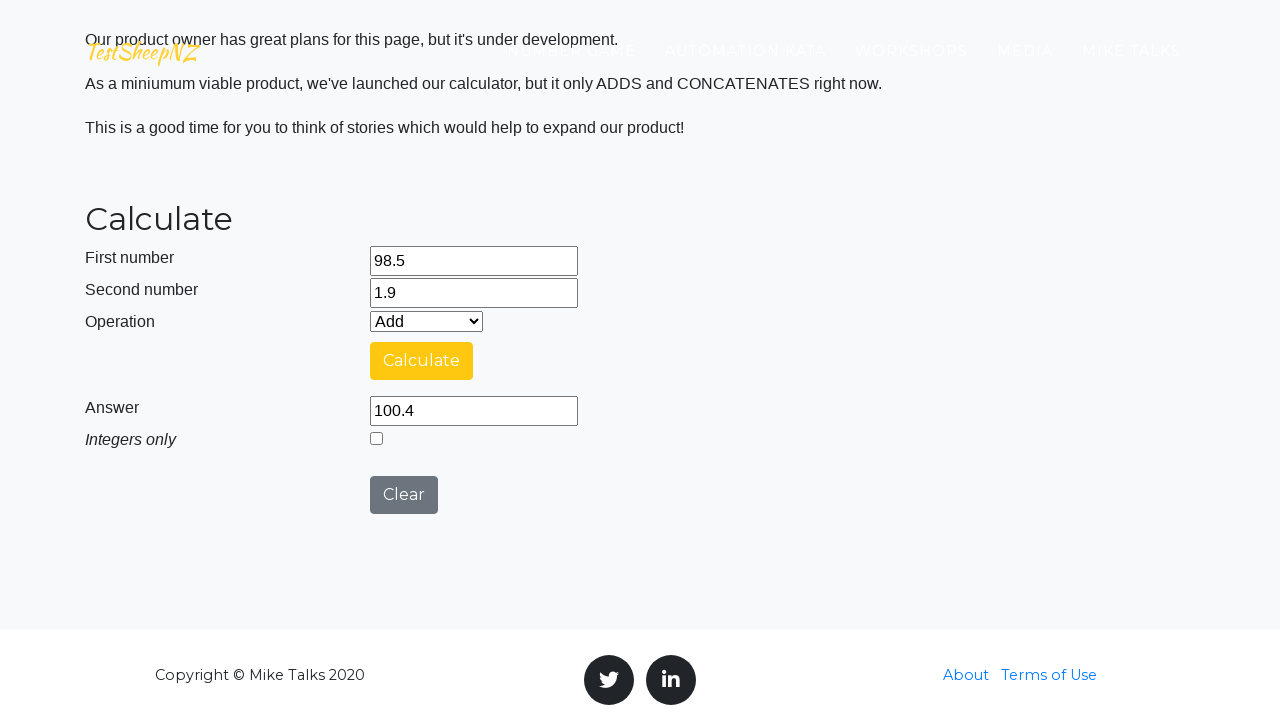

Test case 8: Verified error message field is present
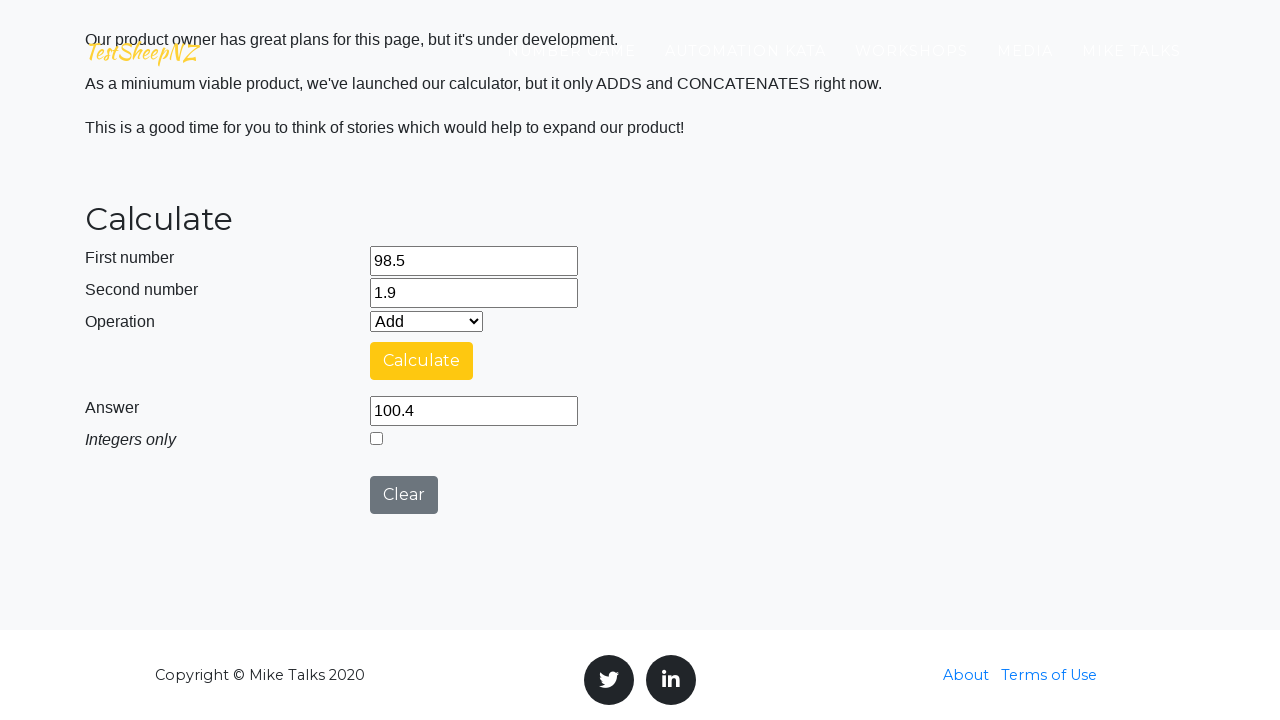

Test case 8: Verified result field is present
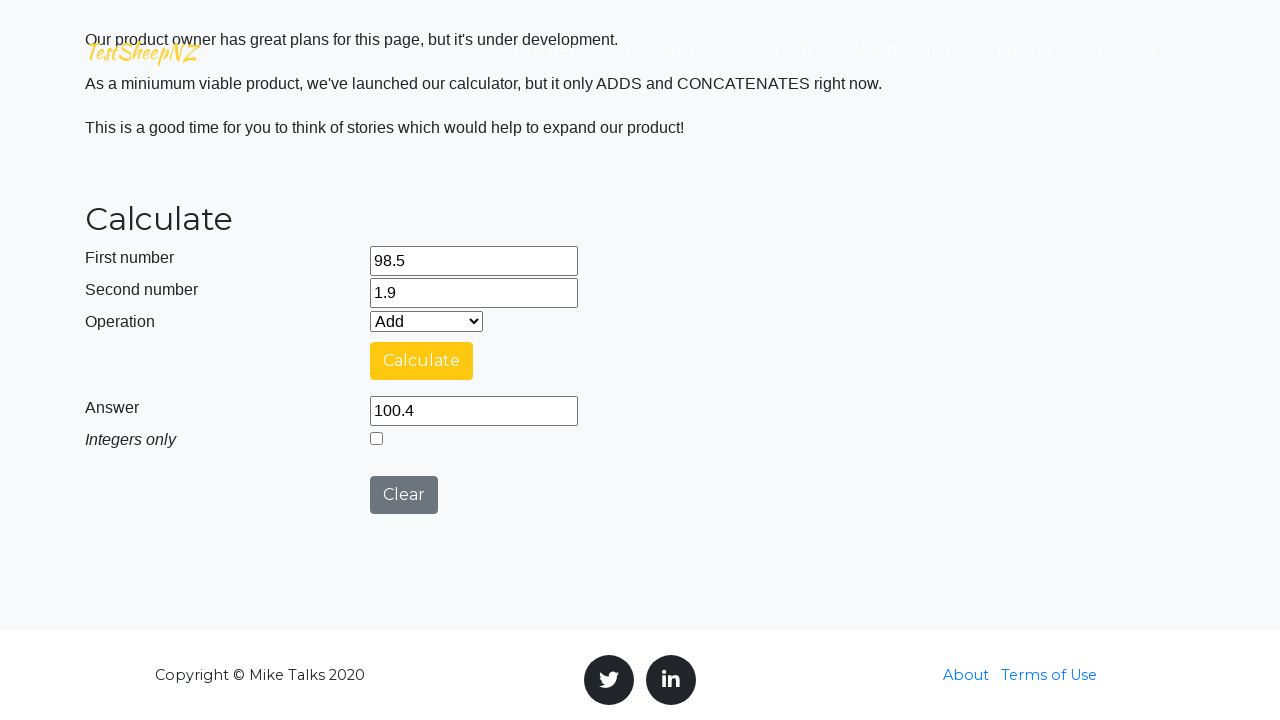

Test case 9: Cleared first number field on #number1Field
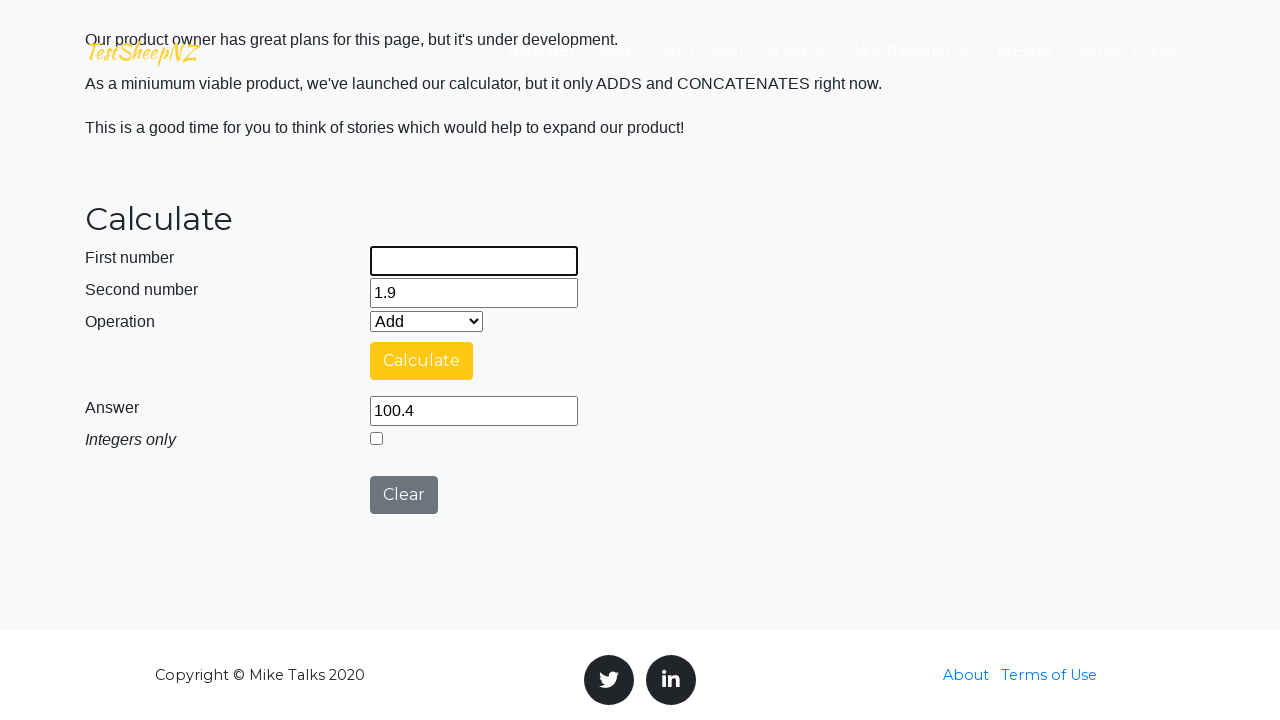

Test case 9: Cleared second number field on #number2Field
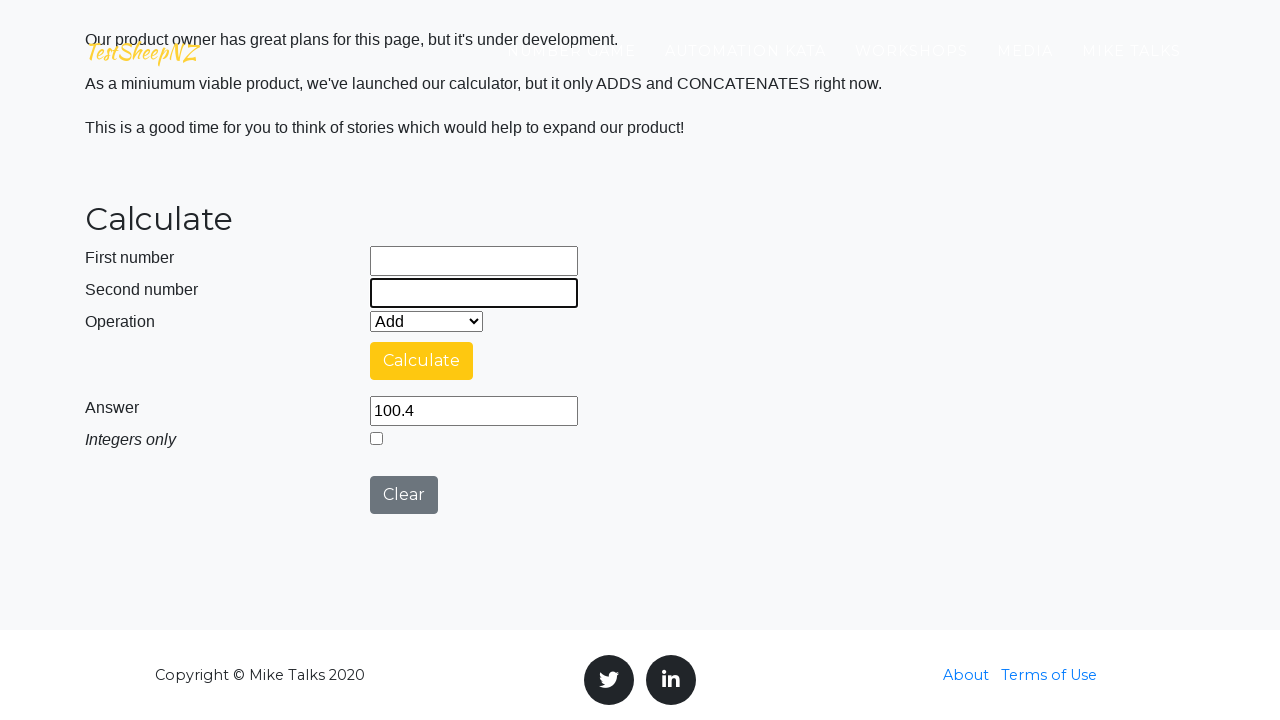

Test case 9: Entered '98.a5' in first number field on #number1Field
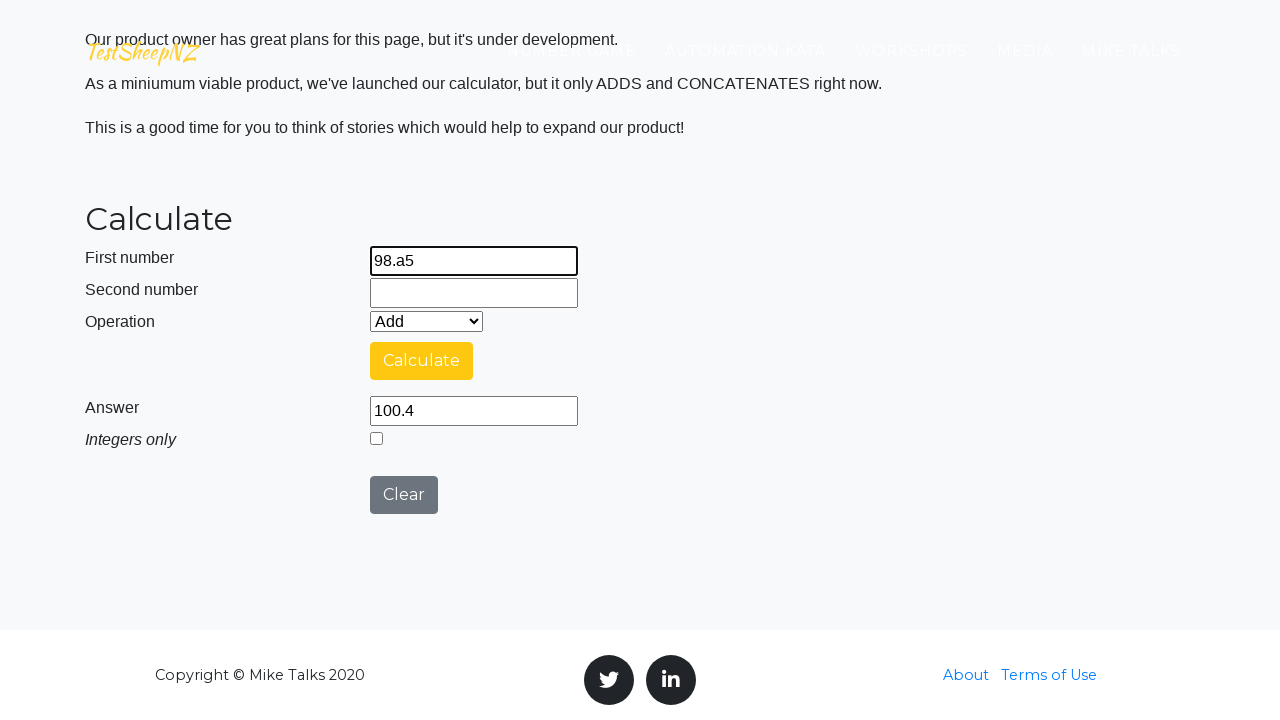

Test case 9: Entered '*' in second number field on #number2Field
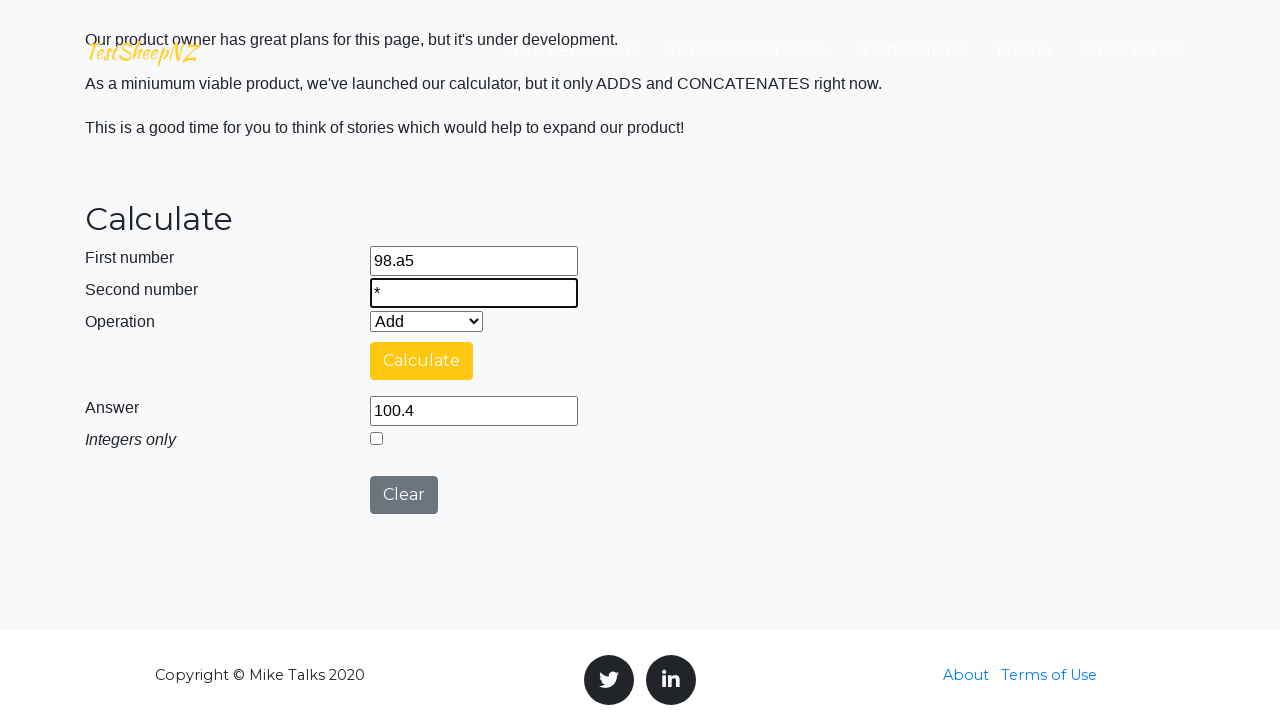

Test case 9: Clicked calculate button at (422, 361) on #calculateButton
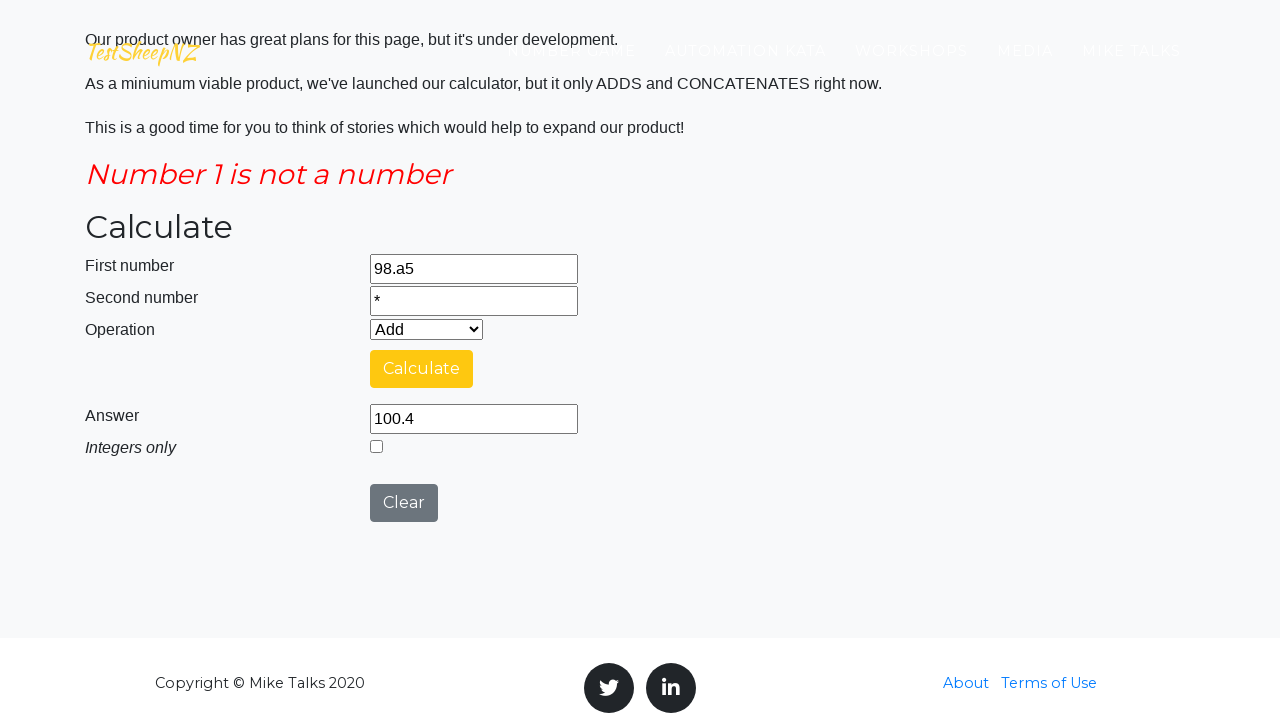

Test case 9: Waited for calculation result or error
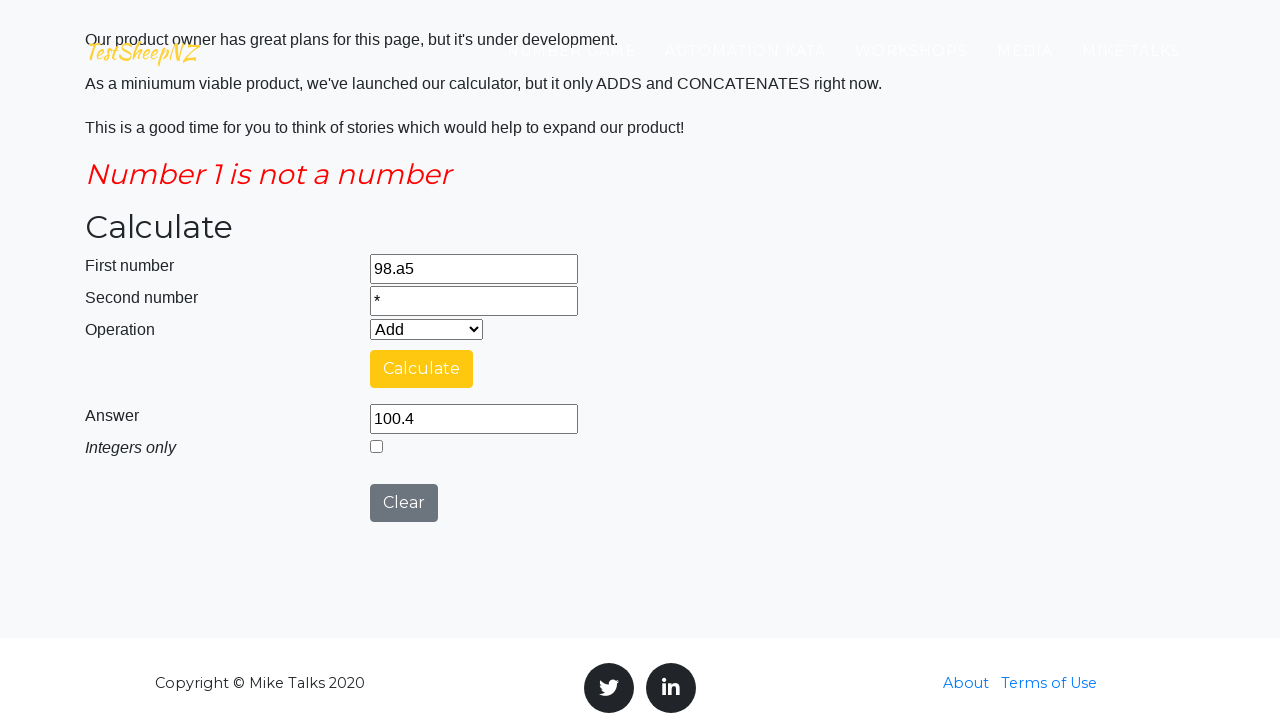

Test case 9: Verified error message field is present
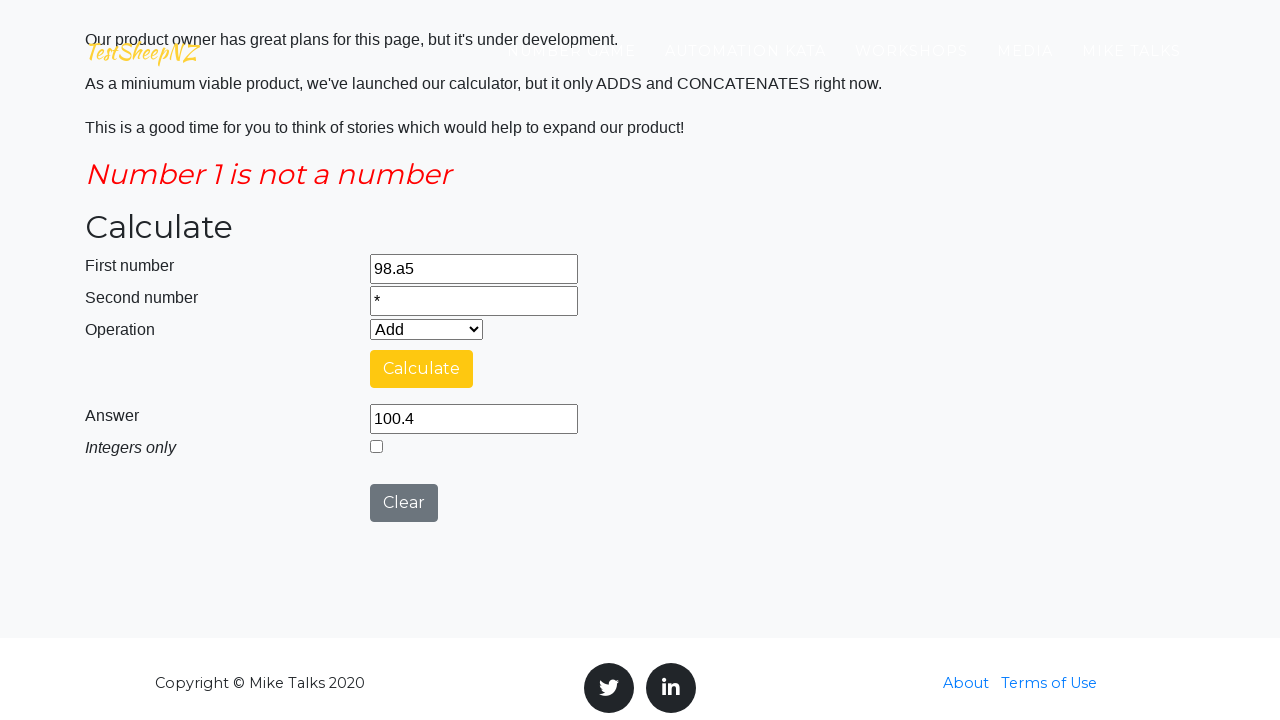

Test case 9: Verified result field is present
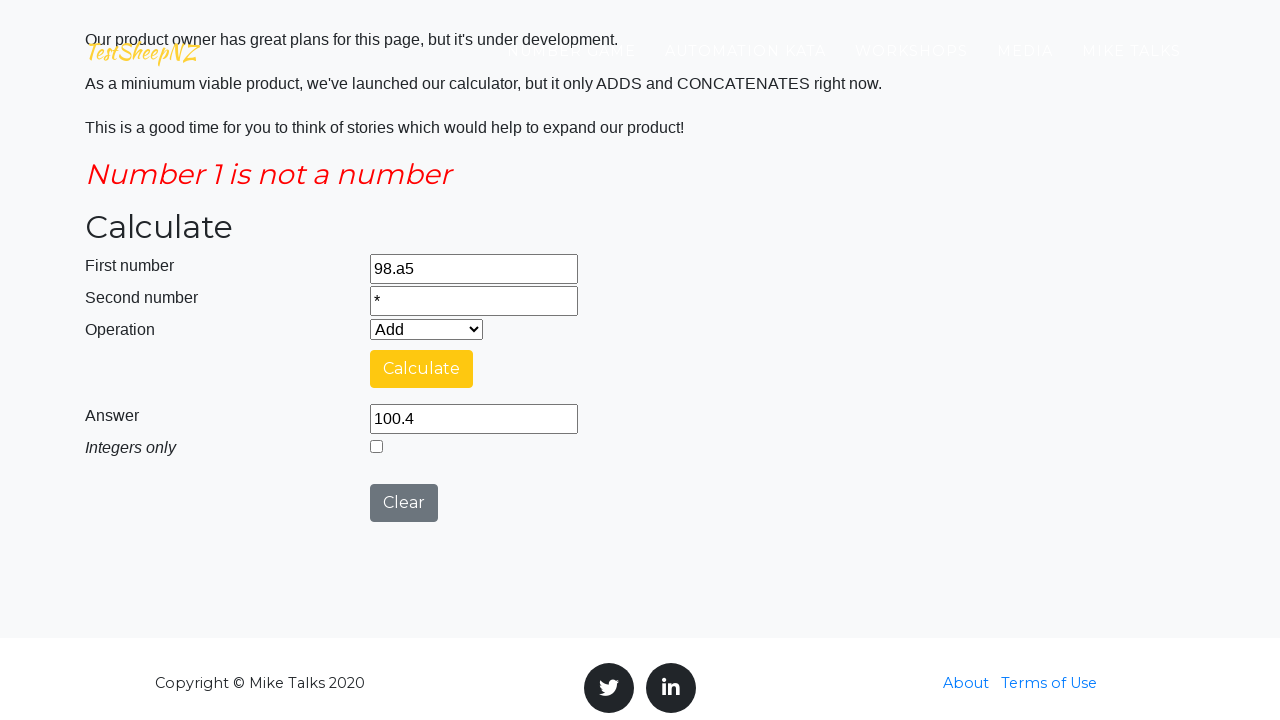

Test case 10: Cleared first number field on #number1Field
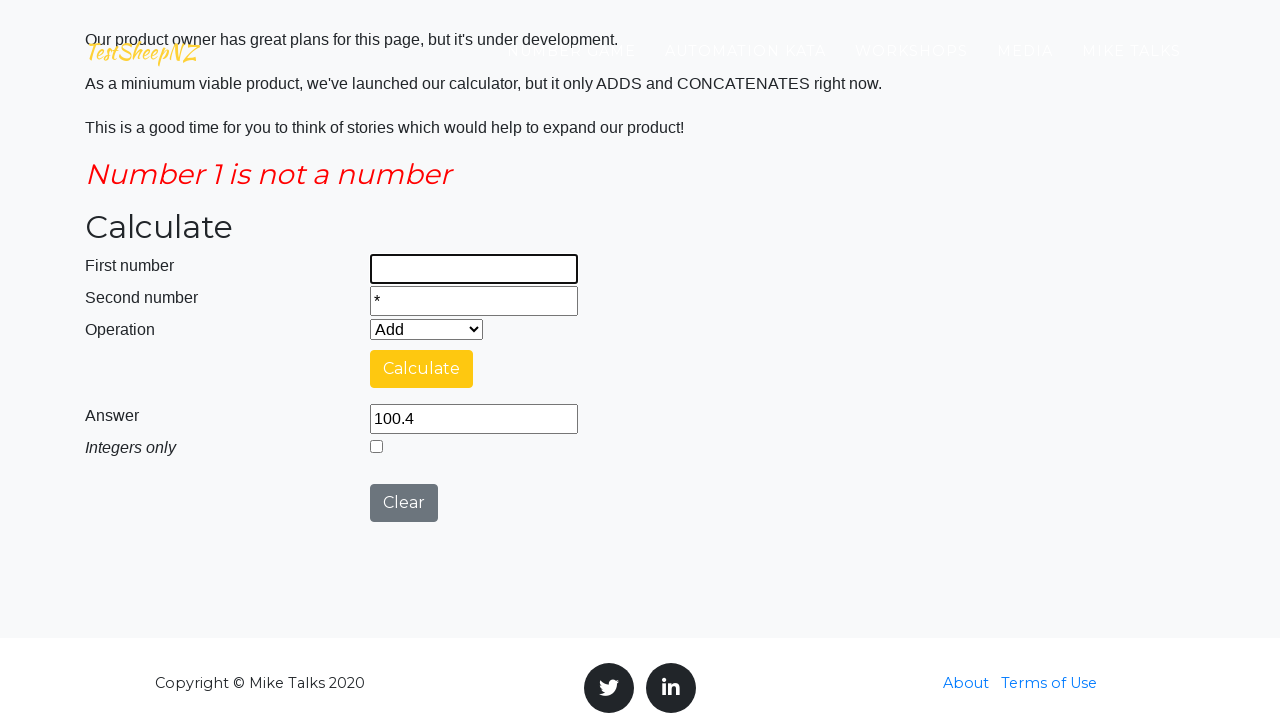

Test case 10: Cleared second number field on #number2Field
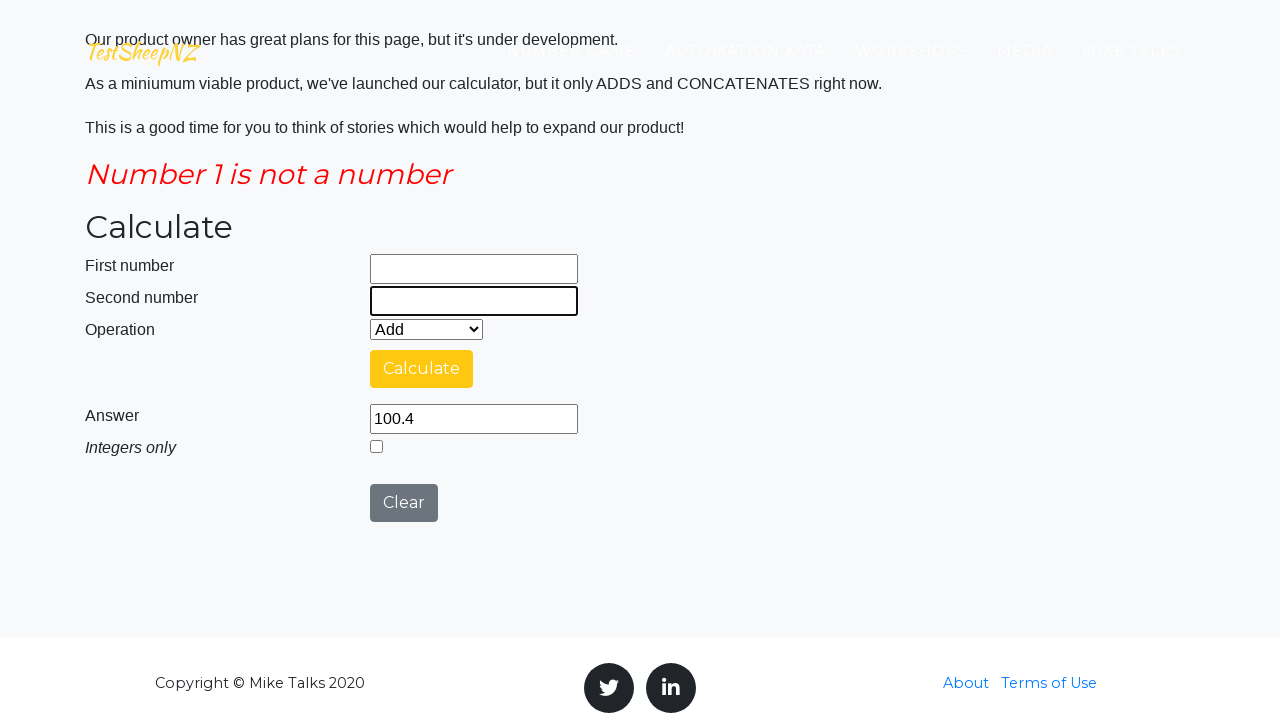

Test case 10: Entered ' ' in first number field on #number1Field
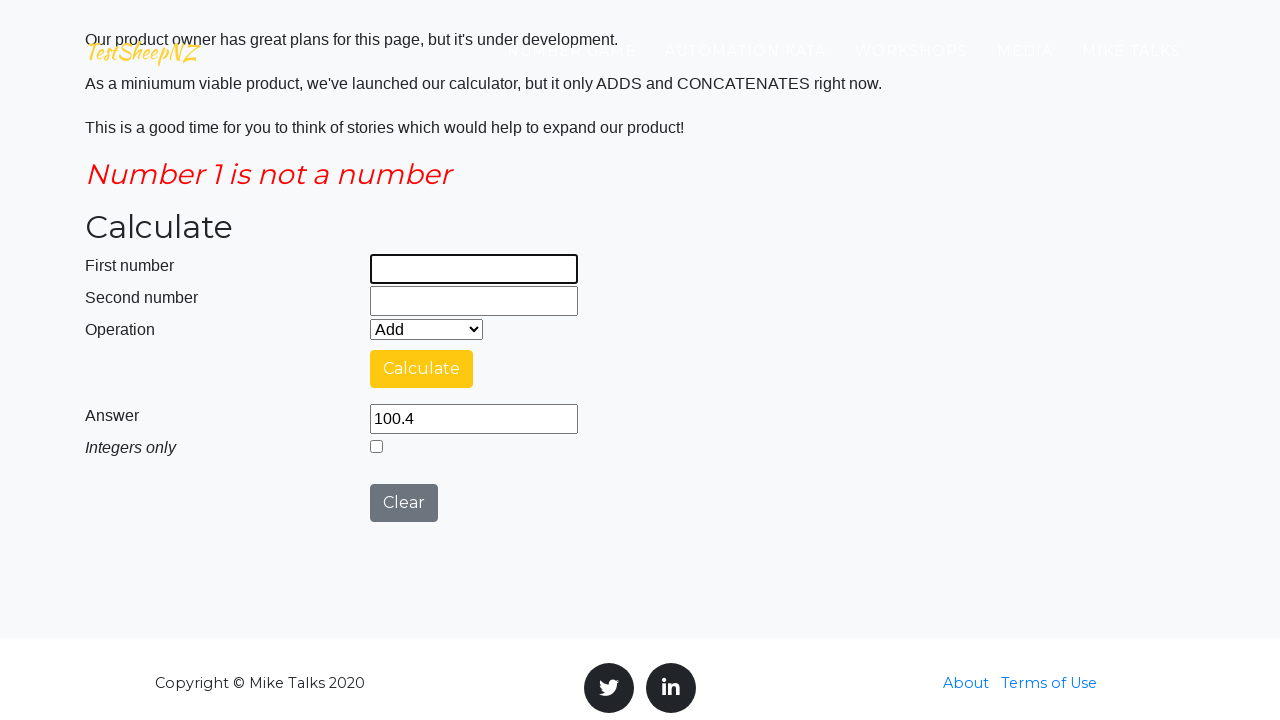

Test case 10: Entered ' ' in second number field on #number2Field
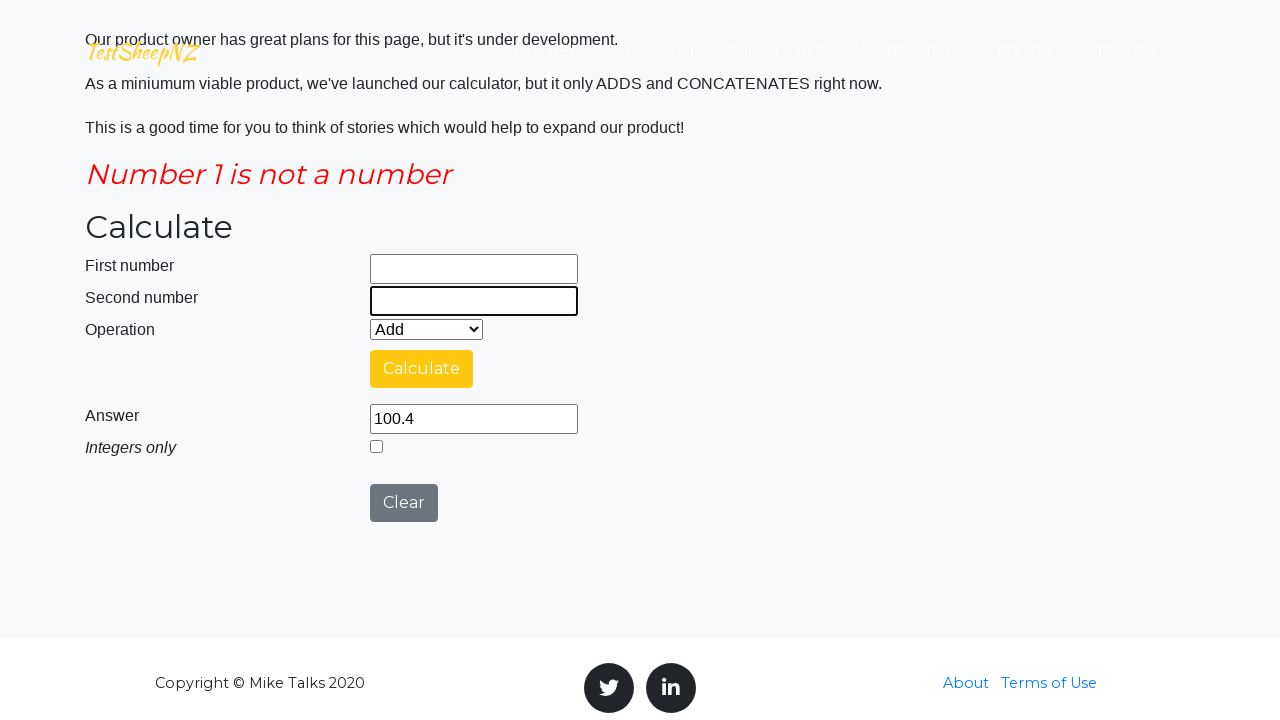

Test case 10: Clicked calculate button at (422, 369) on #calculateButton
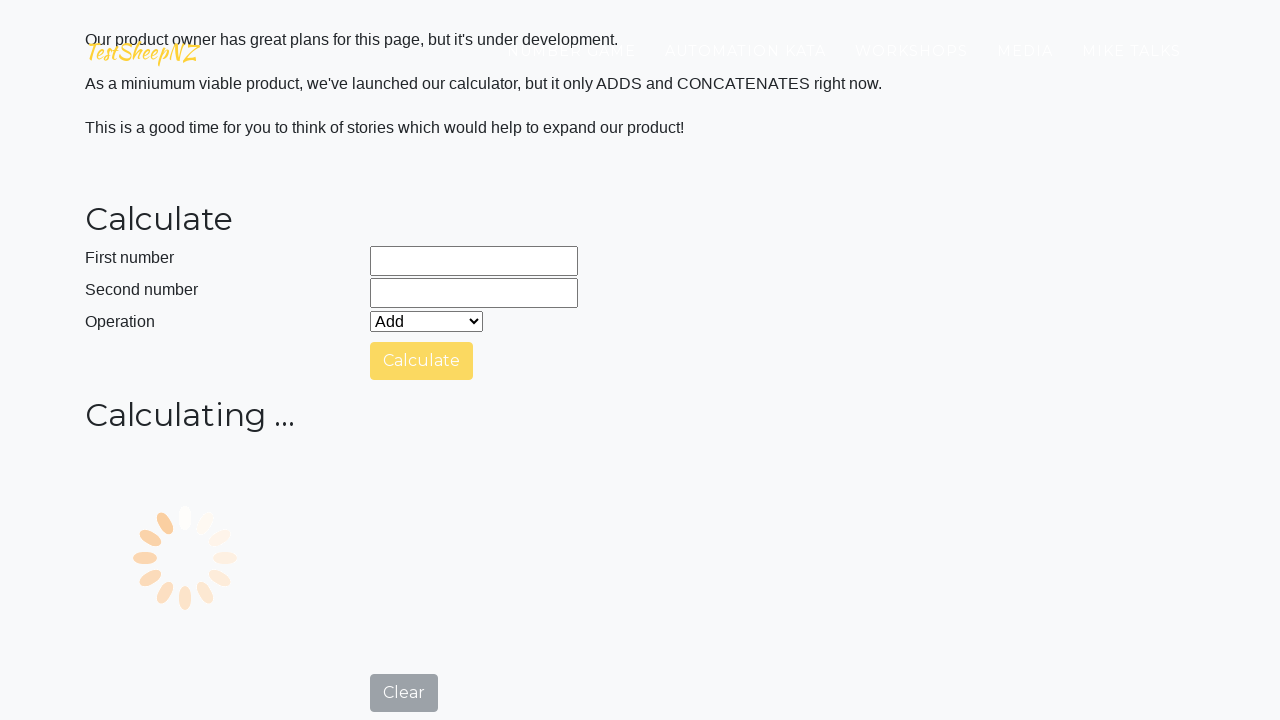

Test case 10: Waited for calculation result or error
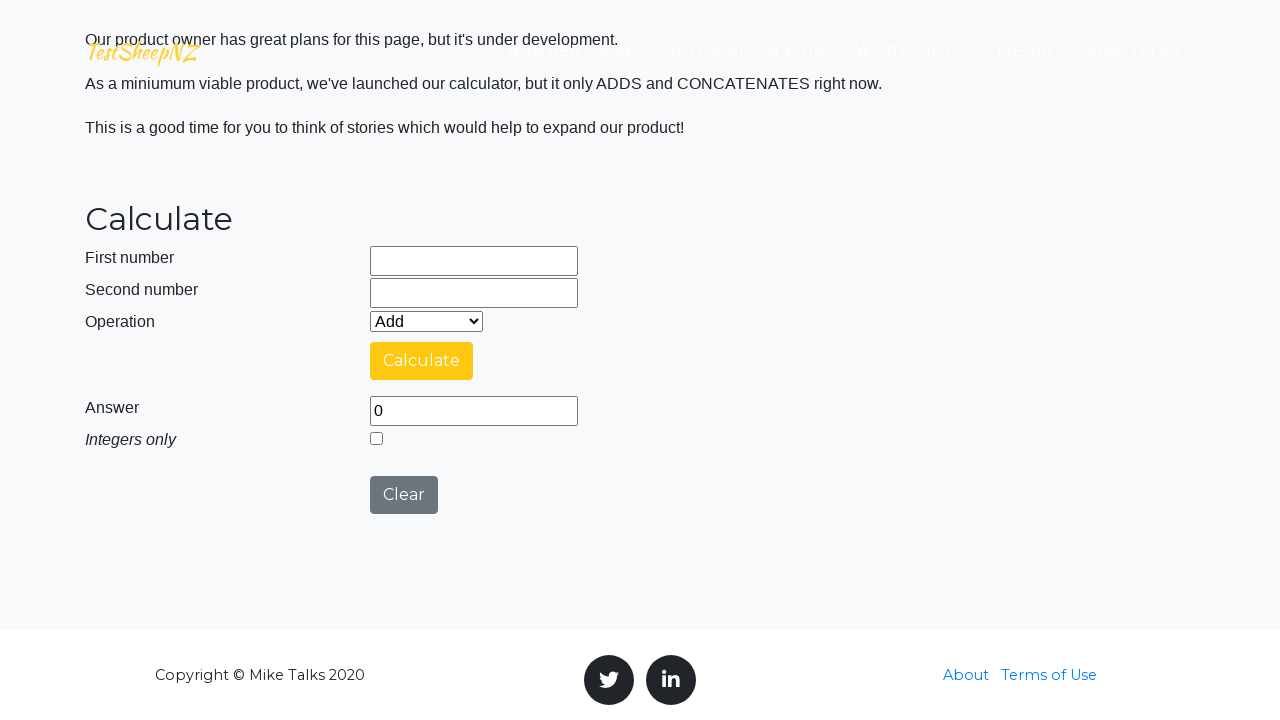

Test case 10: Verified error message field is present
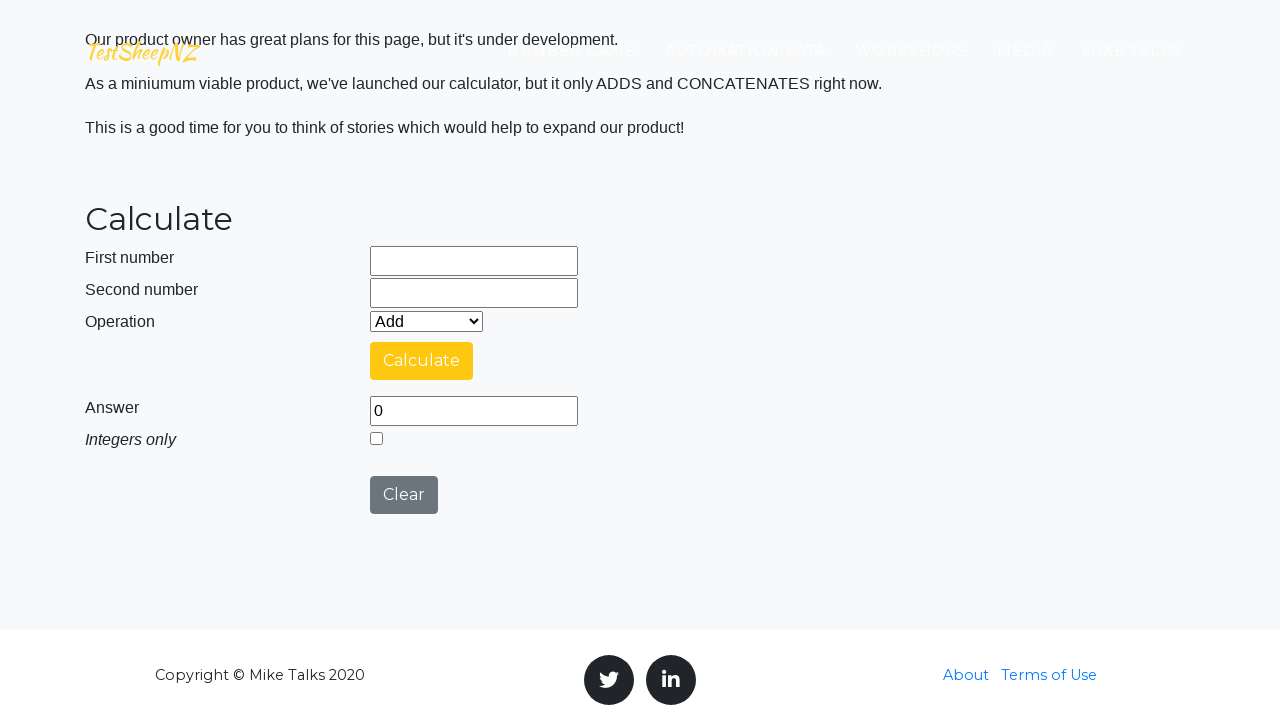

Test case 10: Verified result field is present
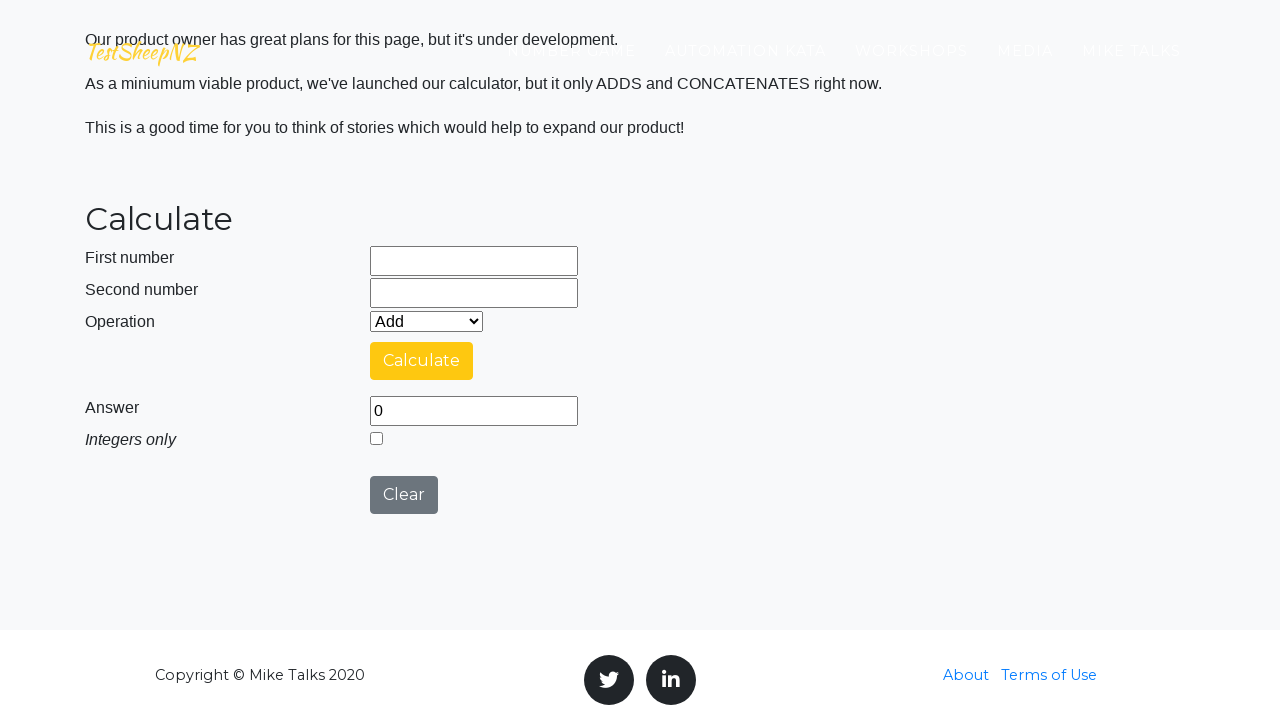

Test case 11: Cleared first number field on #number1Field
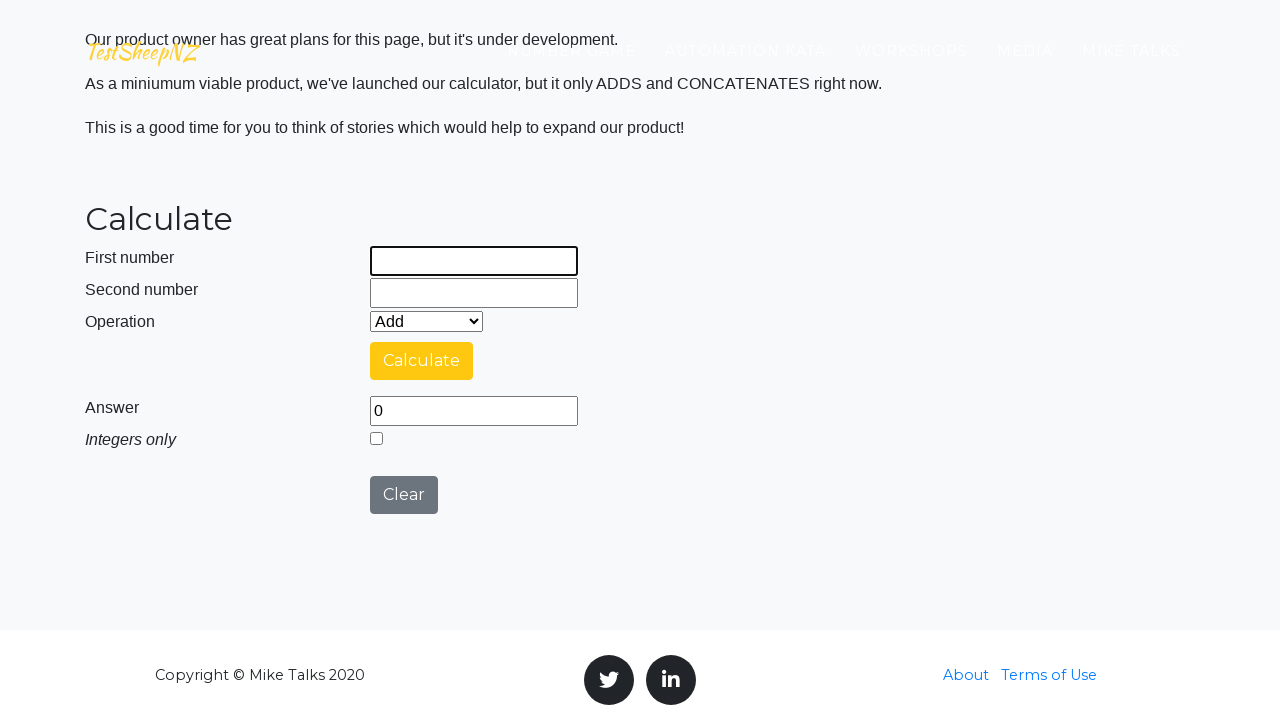

Test case 11: Cleared second number field on #number2Field
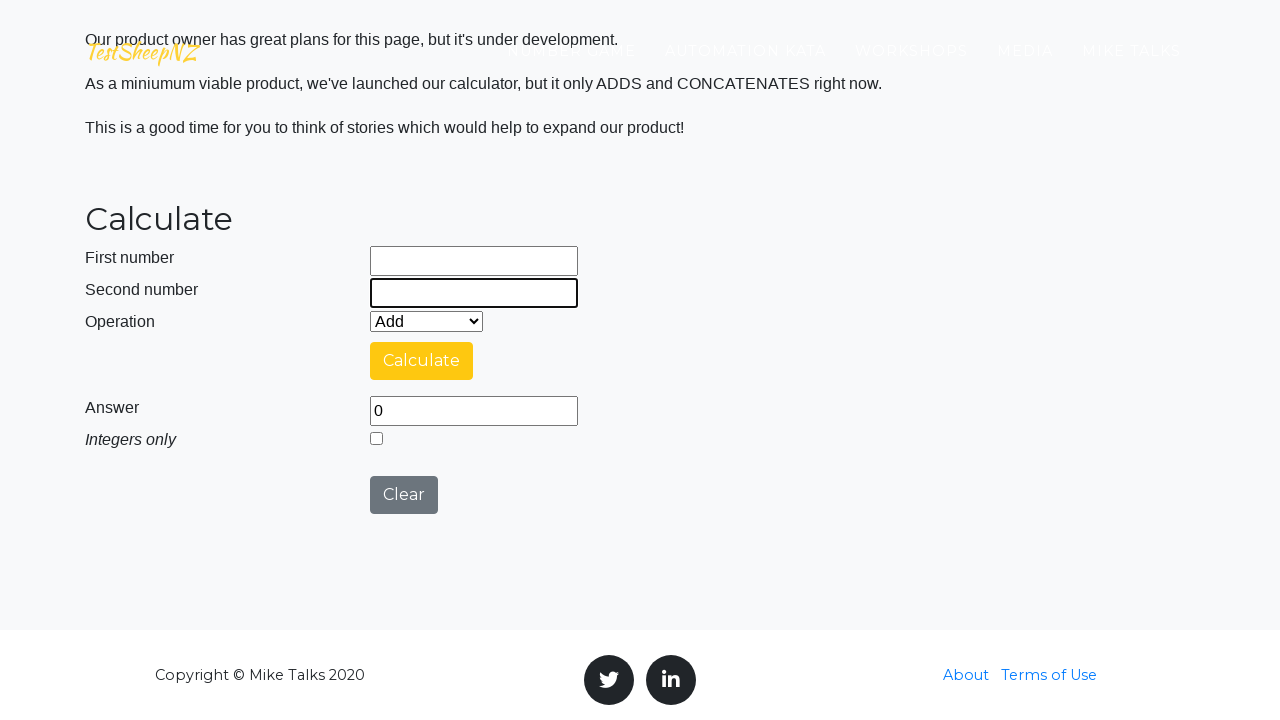

Test case 11: Entered '' in first number field on #number1Field
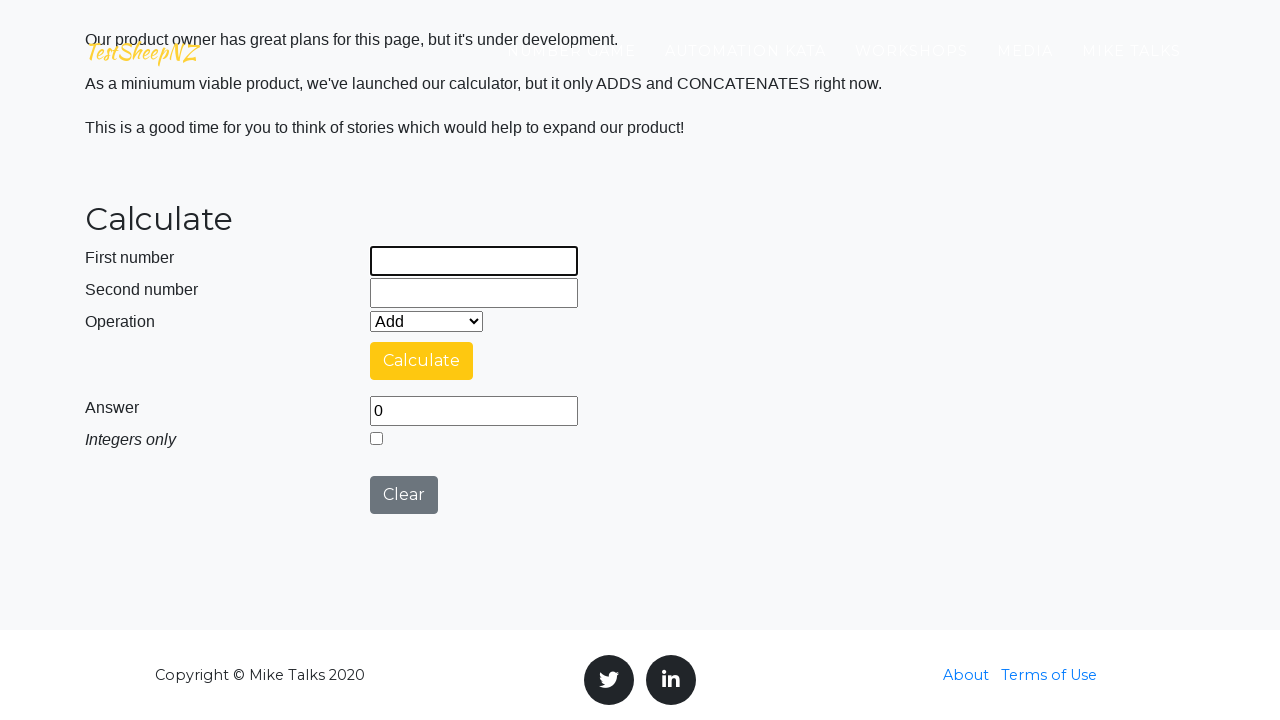

Test case 11: Entered '9.765' in second number field on #number2Field
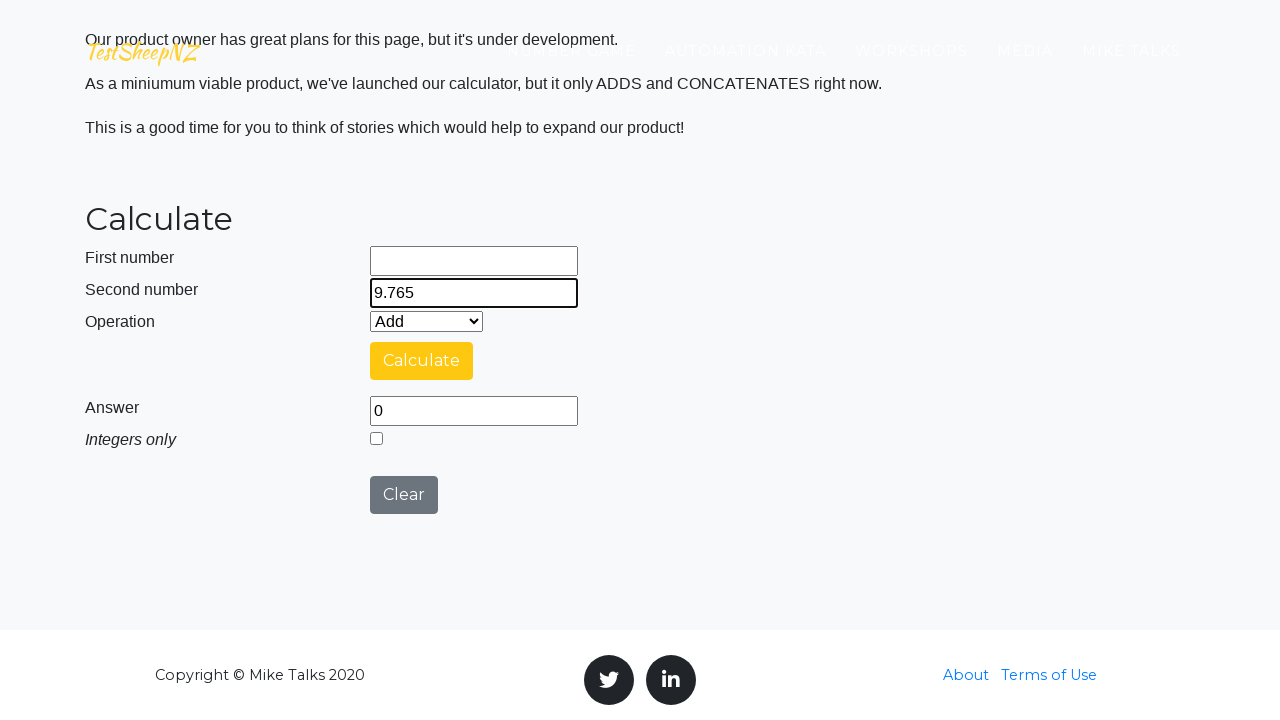

Test case 11: Clicked calculate button at (422, 361) on #calculateButton
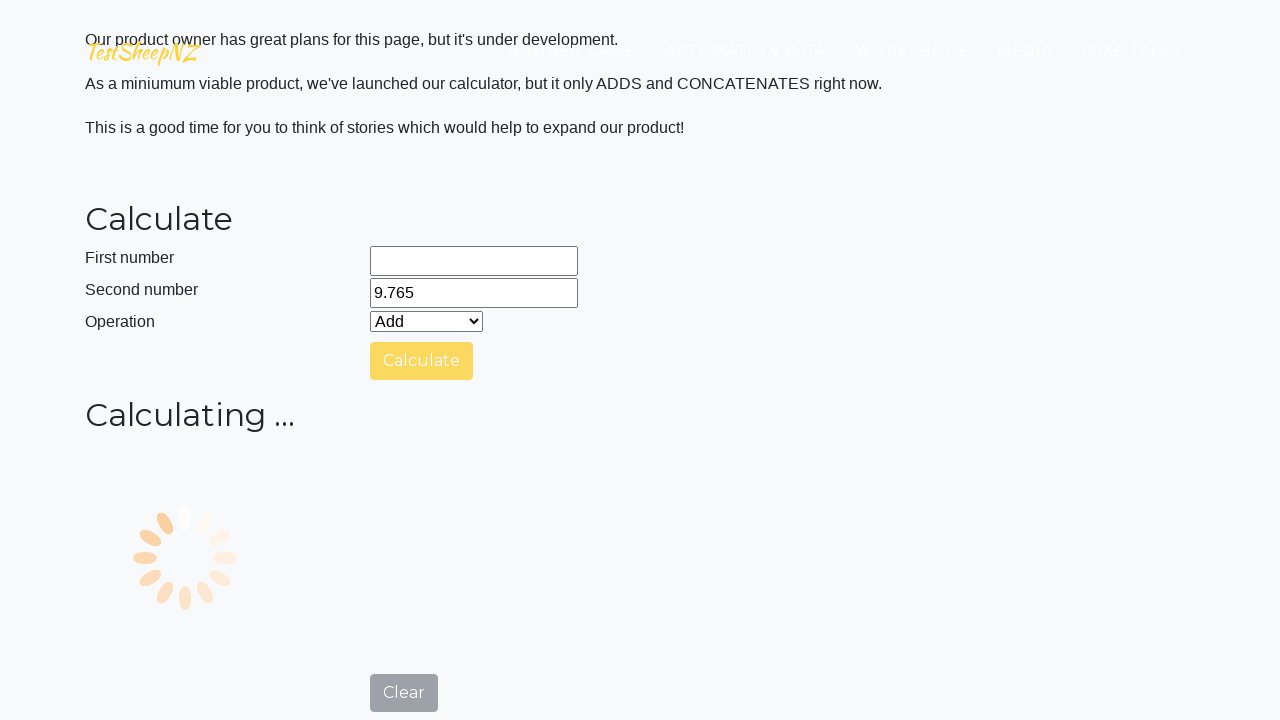

Test case 11: Waited for calculation result or error
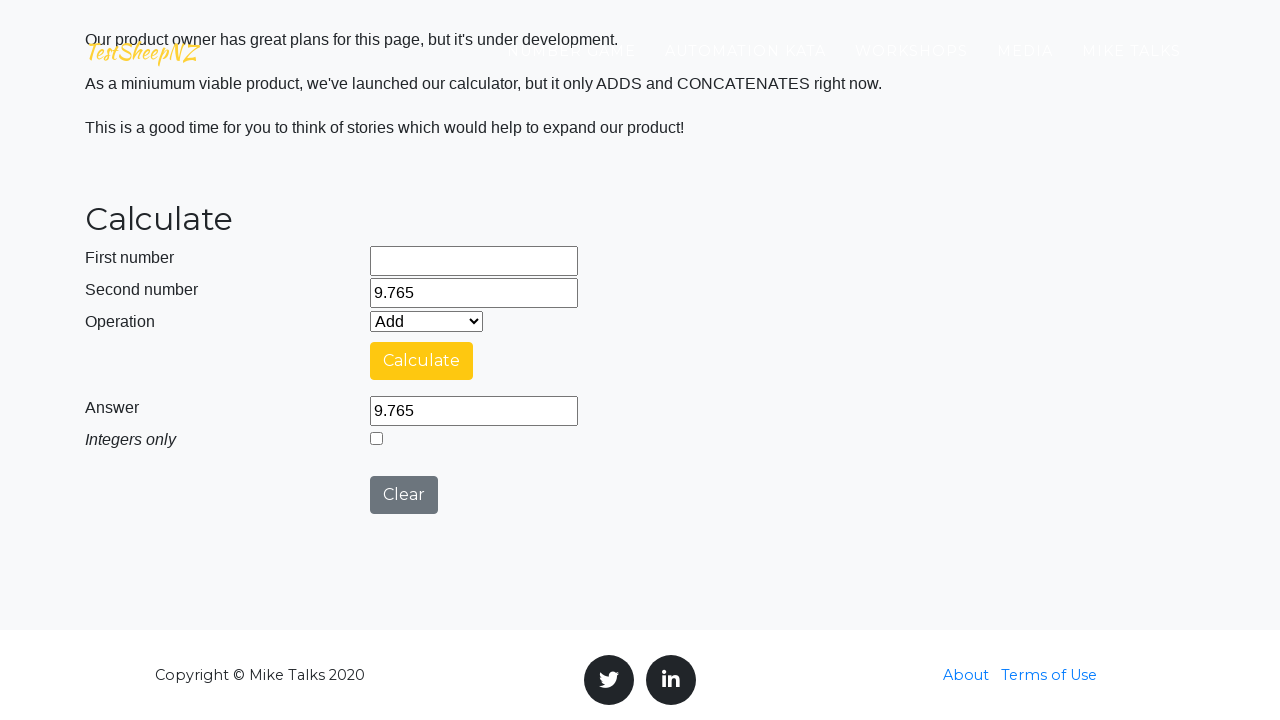

Test case 11: Verified error message field is present
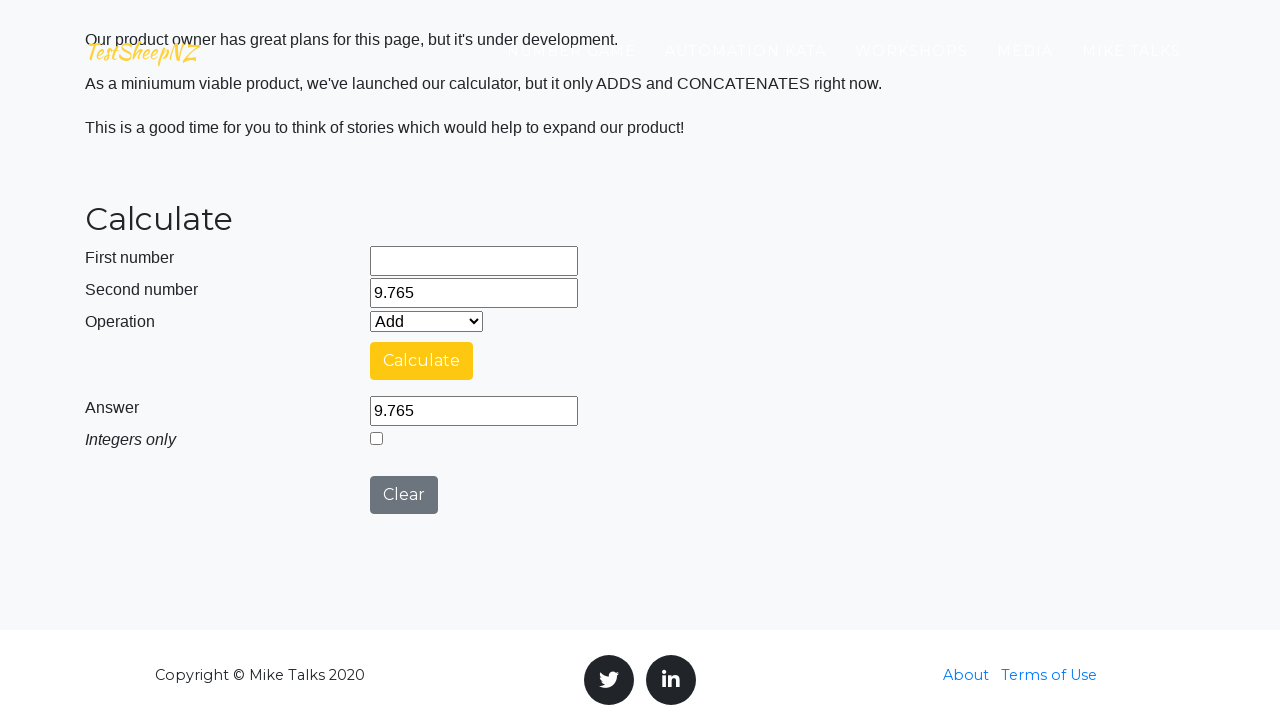

Test case 11: Verified result field is present
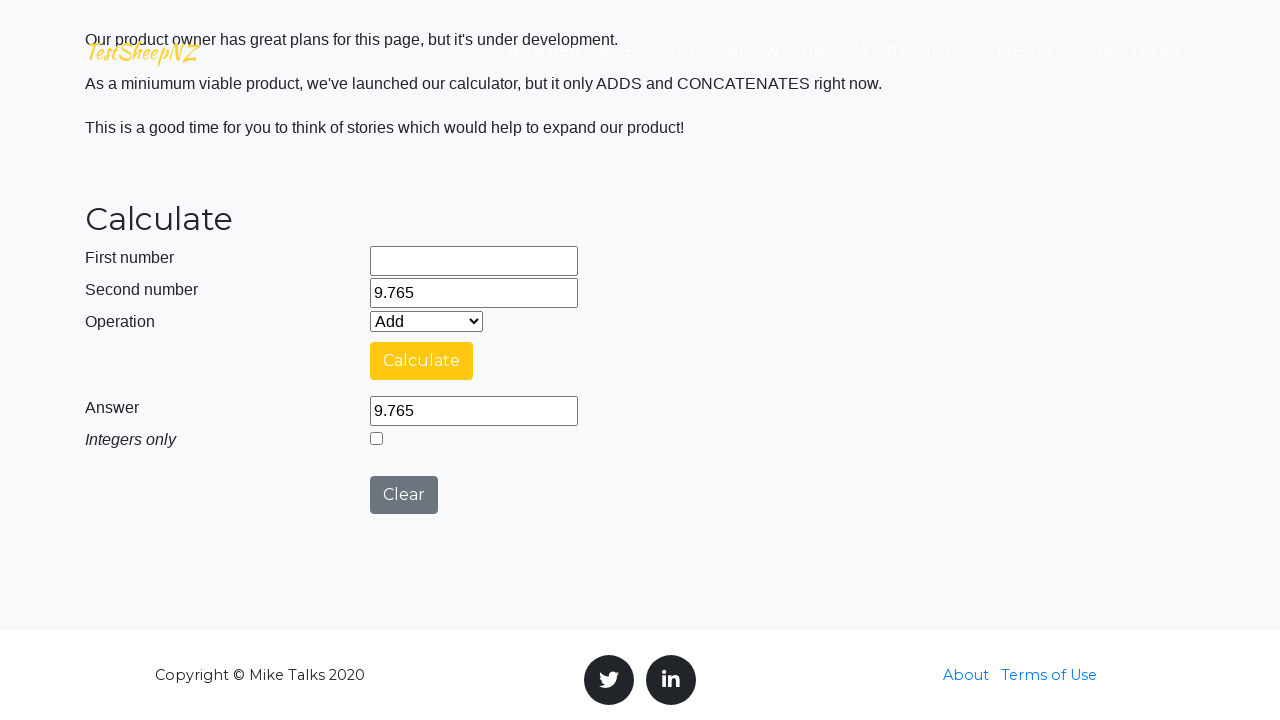

Test case 12: Cleared first number field on #number1Field
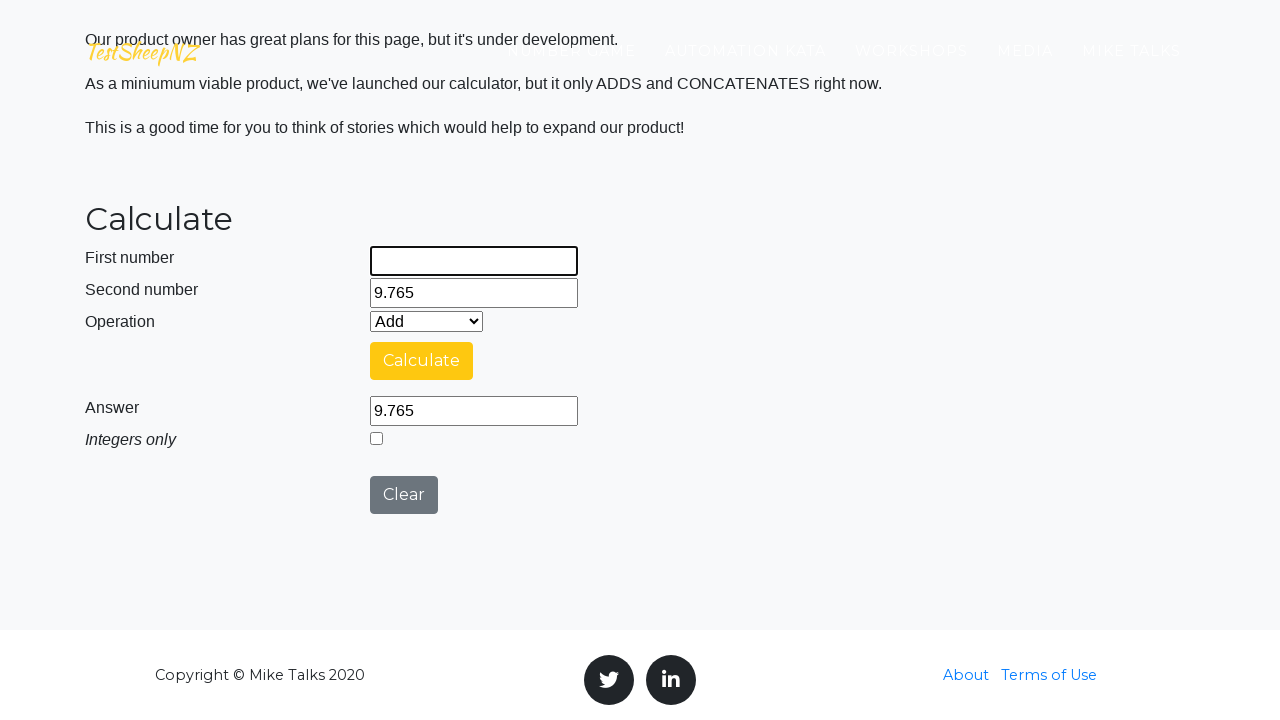

Test case 12: Cleared second number field on #number2Field
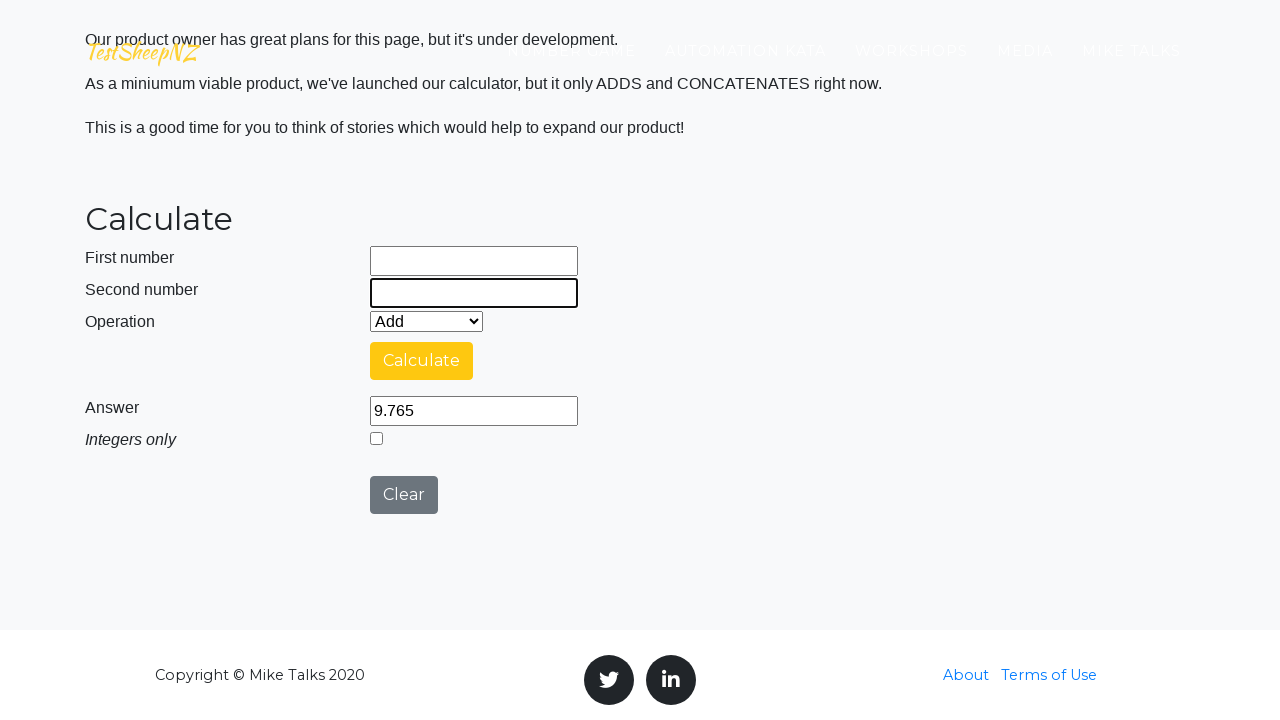

Test case 12: Entered '999999999393939393939393939393993' in first number field on #number1Field
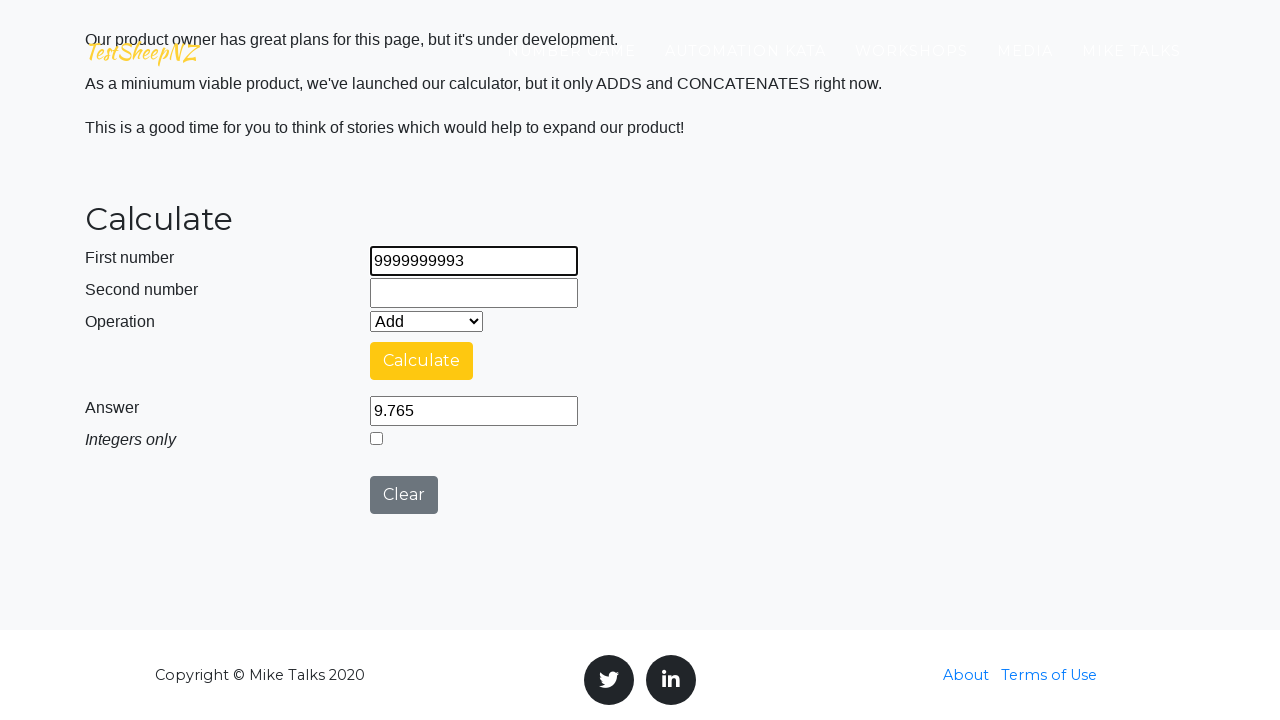

Test case 12: Entered '9000000023020302300230230203' in second number field on #number2Field
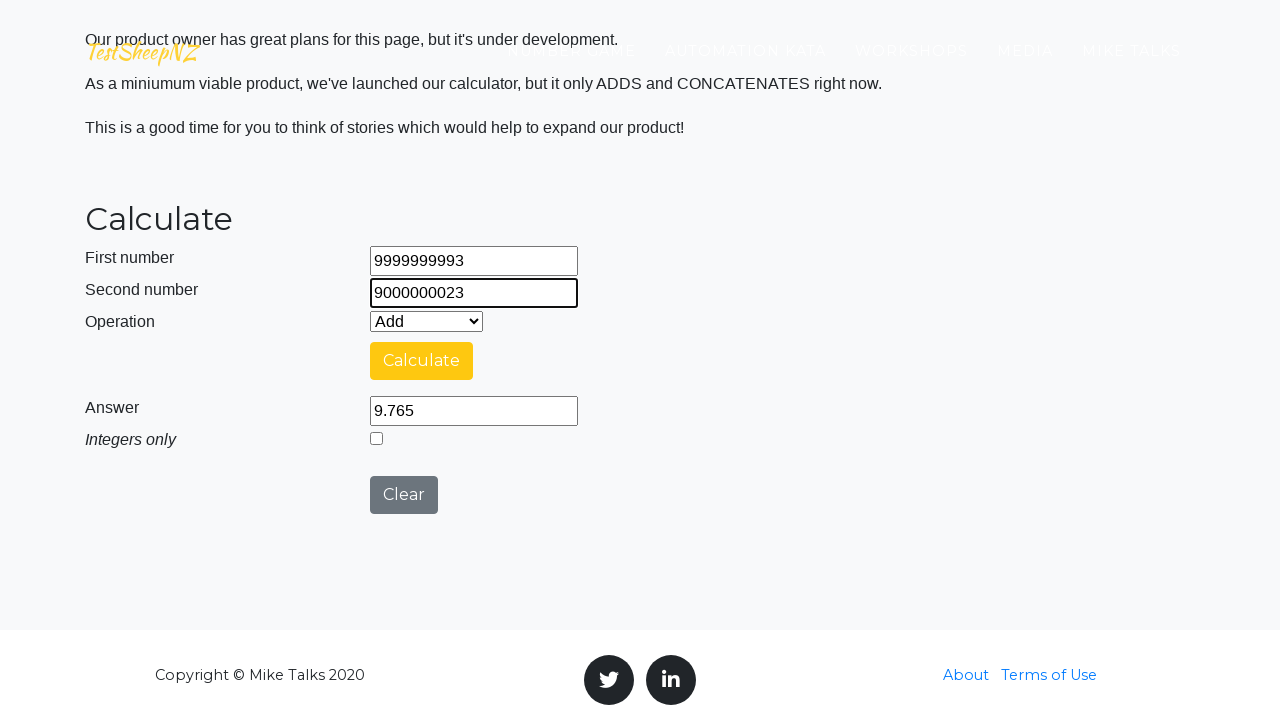

Test case 12: Clicked calculate button at (422, 361) on #calculateButton
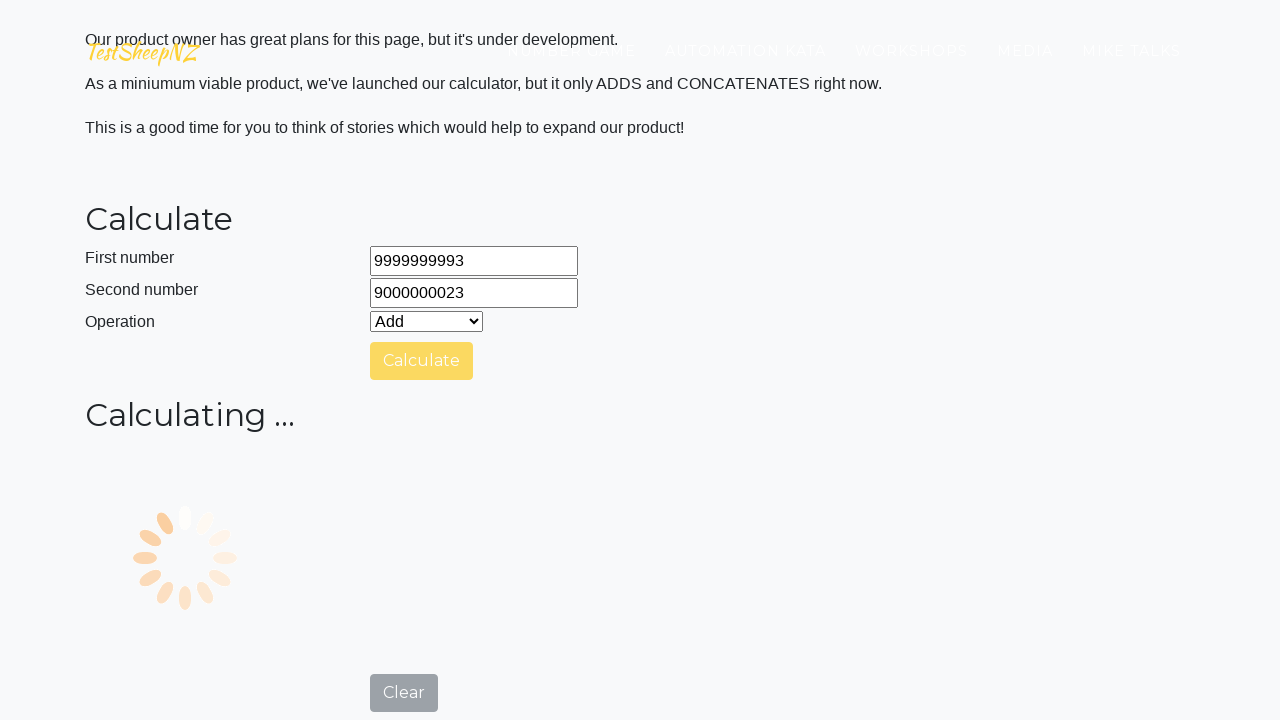

Test case 12: Waited for calculation result or error
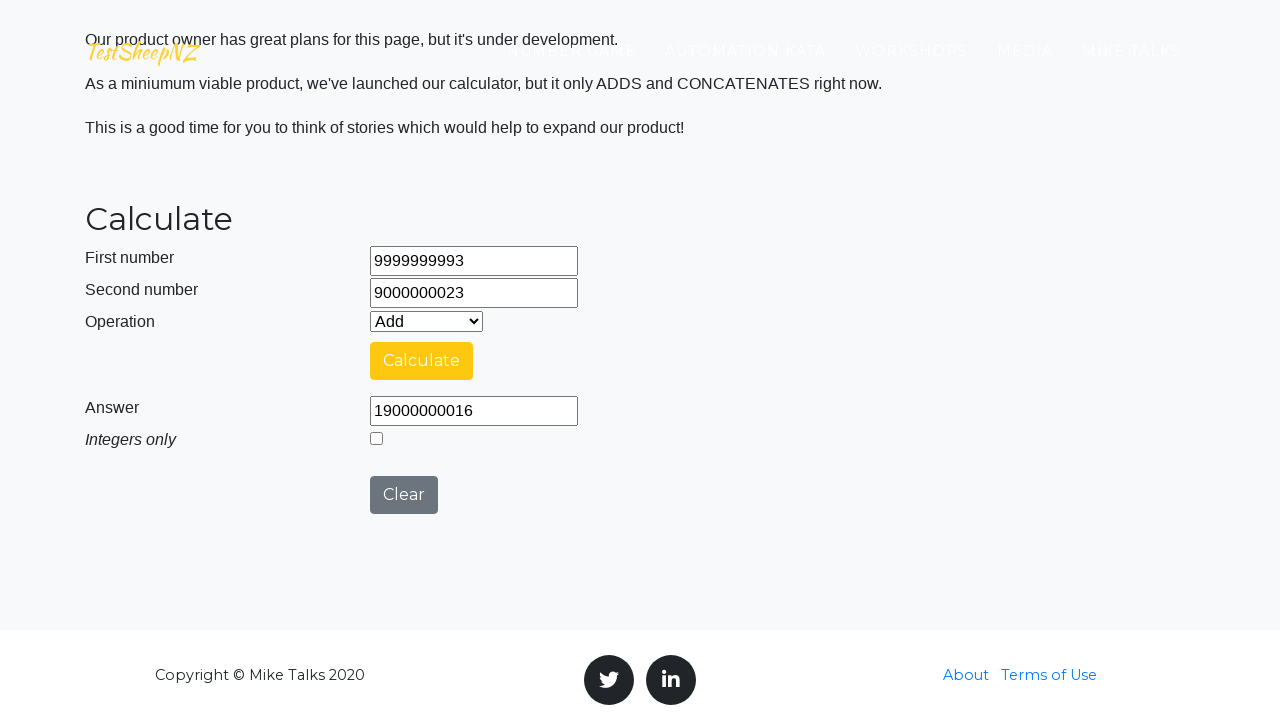

Test case 12: Verified error message field is present
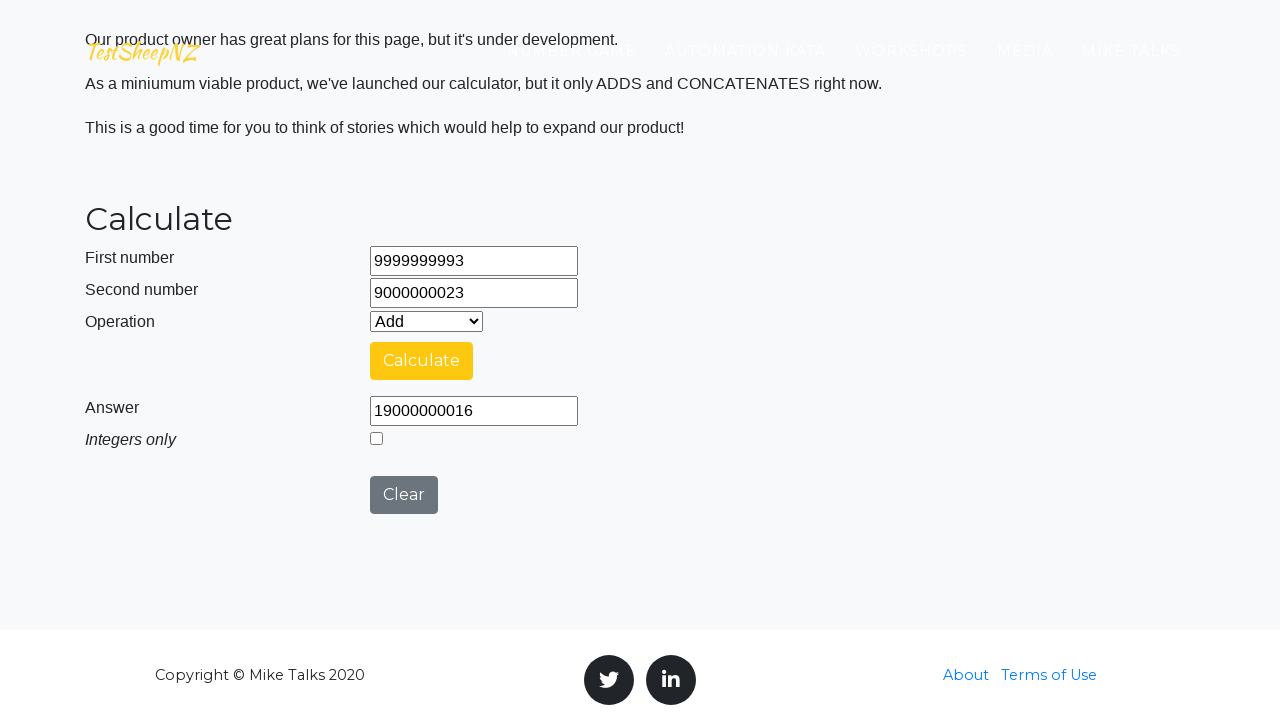

Test case 12: Verified result field is present
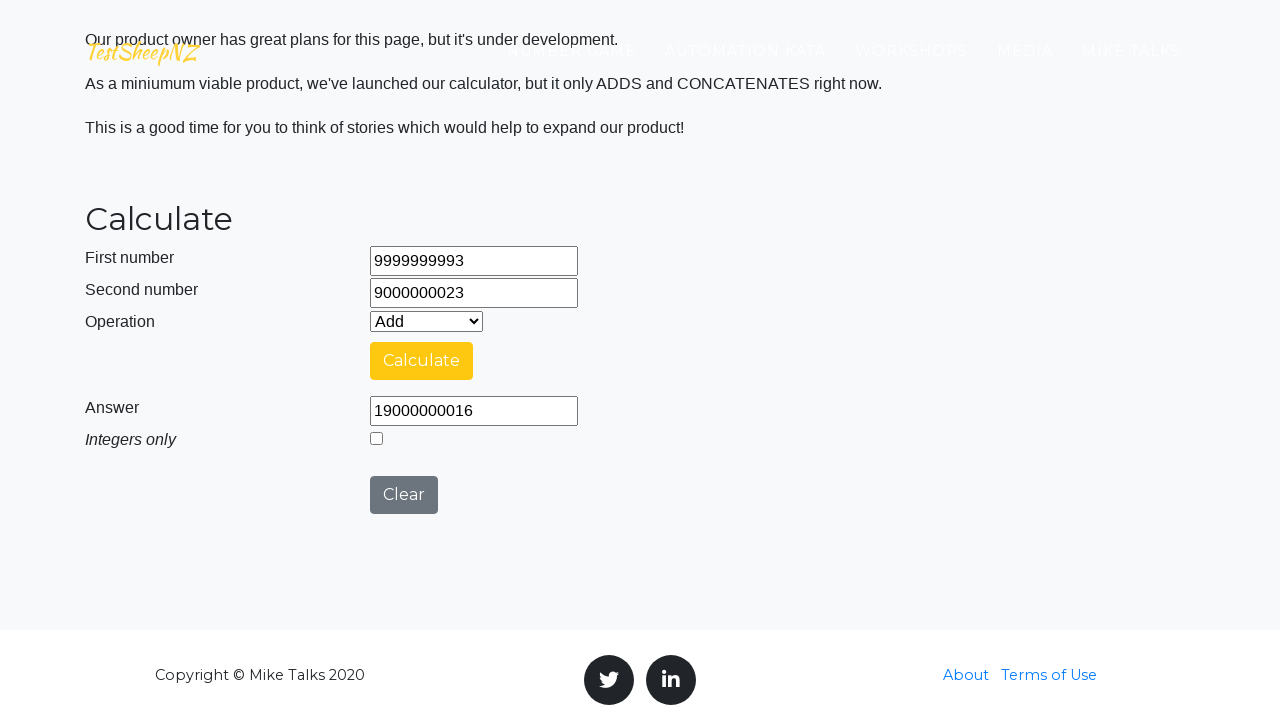

Test case 13: Cleared first number field on #number1Field
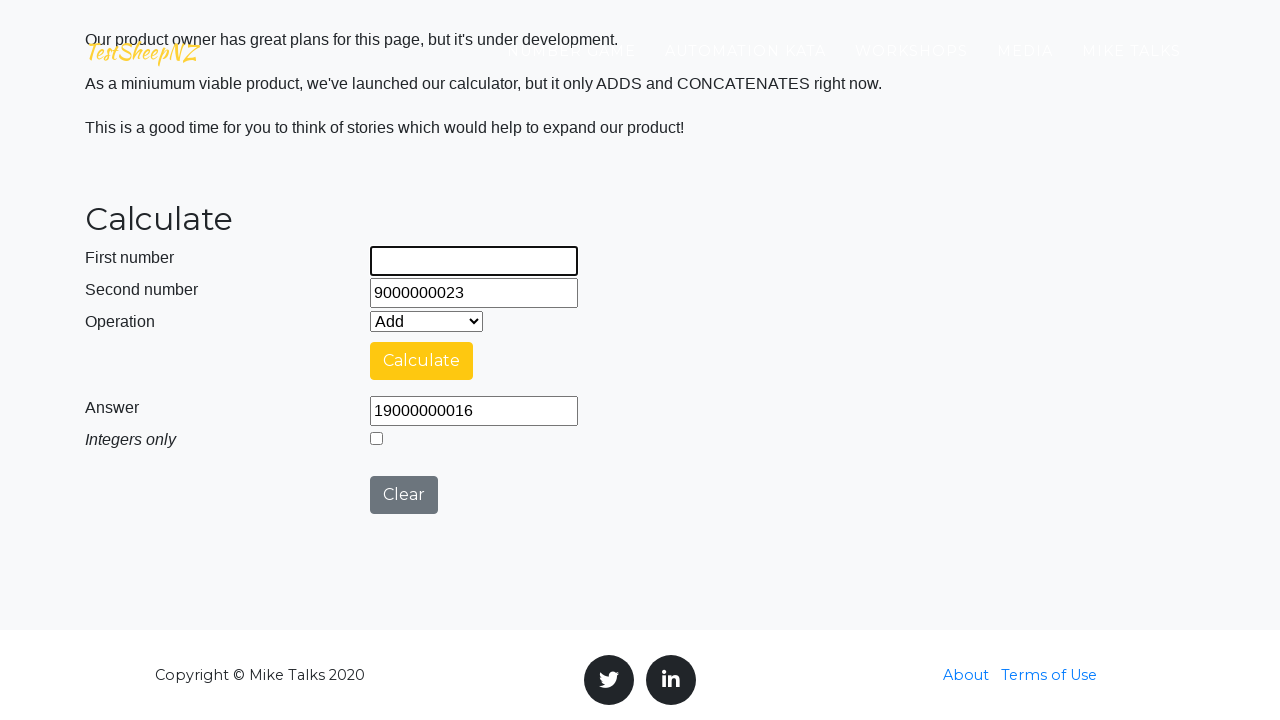

Test case 13: Cleared second number field on #number2Field
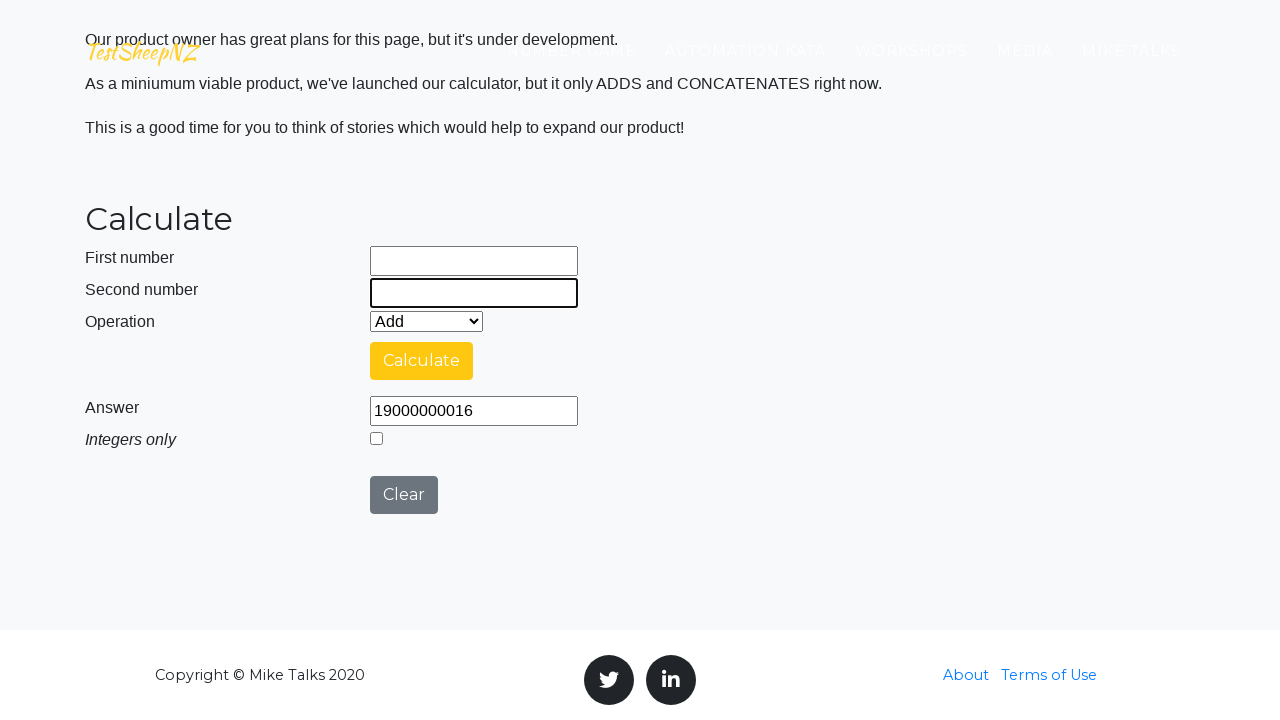

Test case 13: Entered '-17' in first number field on #number1Field
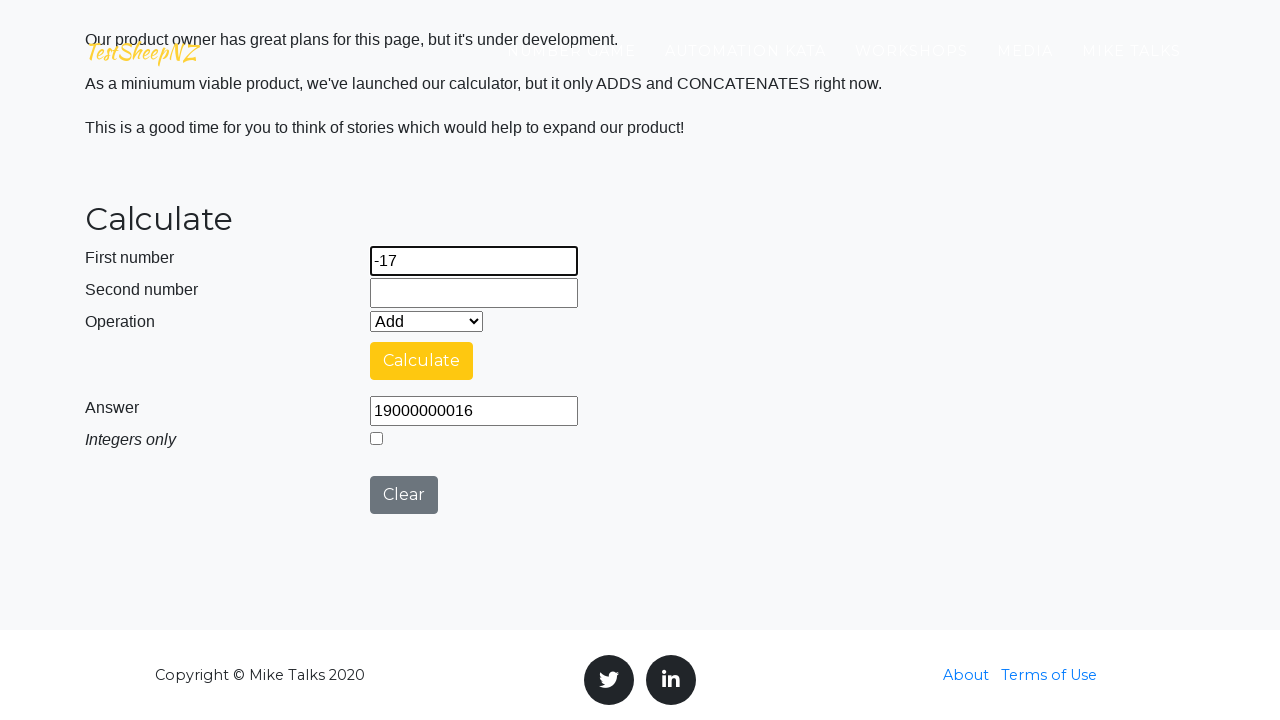

Test case 13: Entered '-983' in second number field on #number2Field
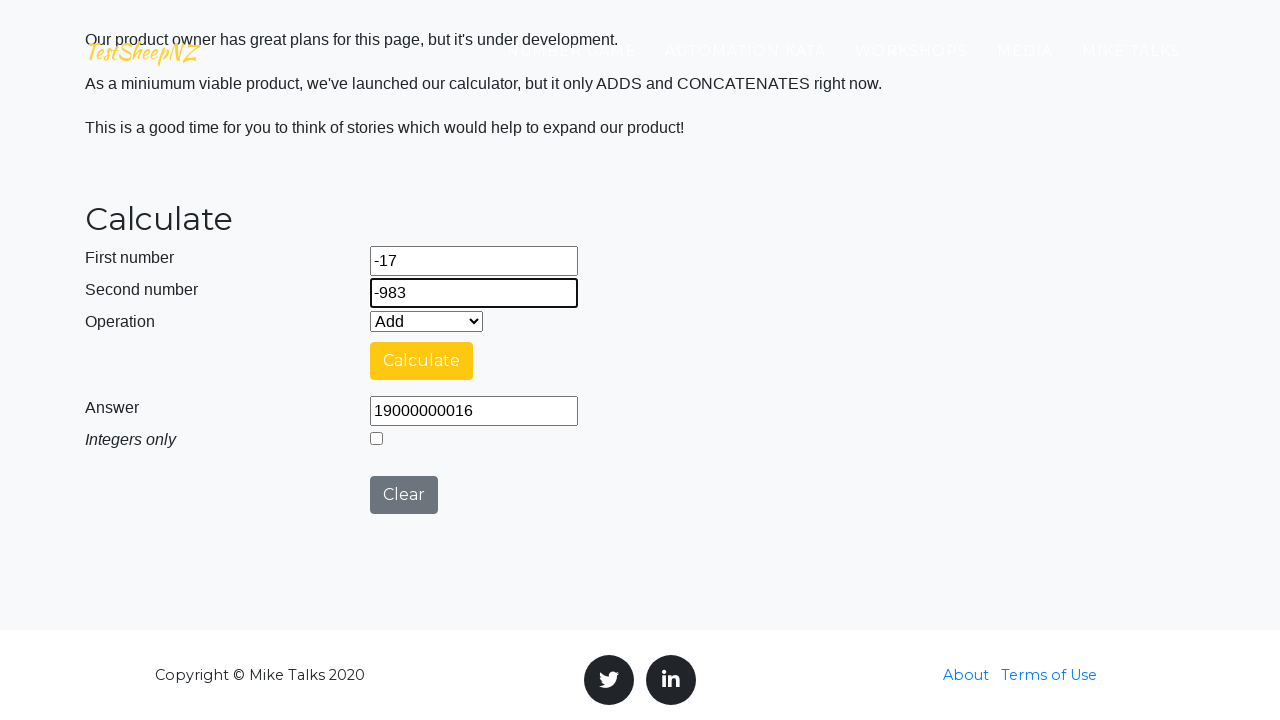

Test case 13: Clicked calculate button at (422, 361) on #calculateButton
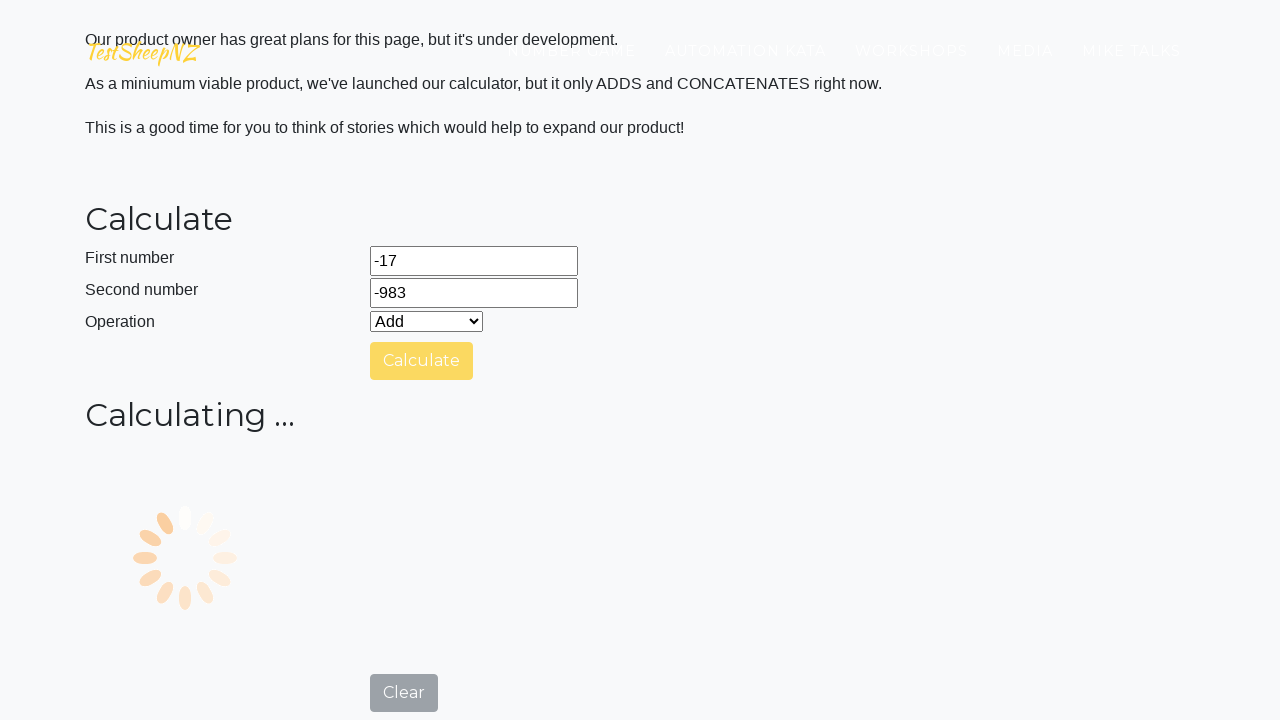

Test case 13: Waited for calculation result or error
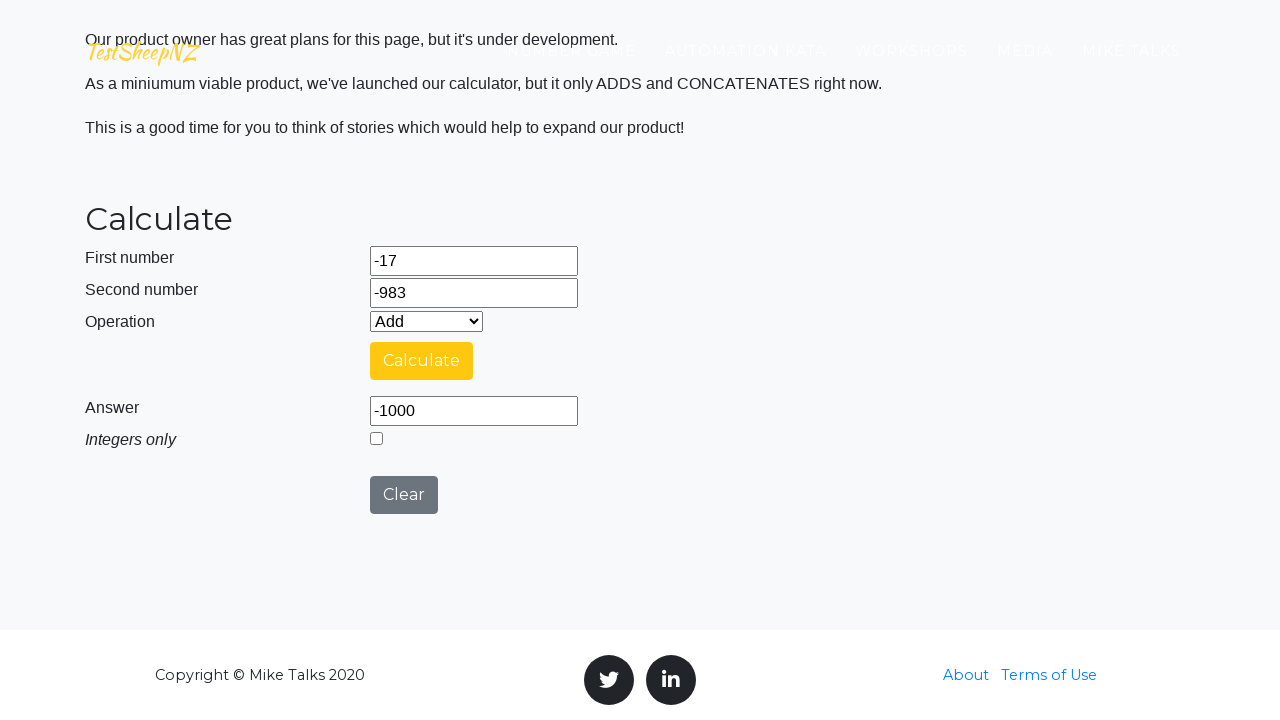

Test case 13: Verified error message field is present
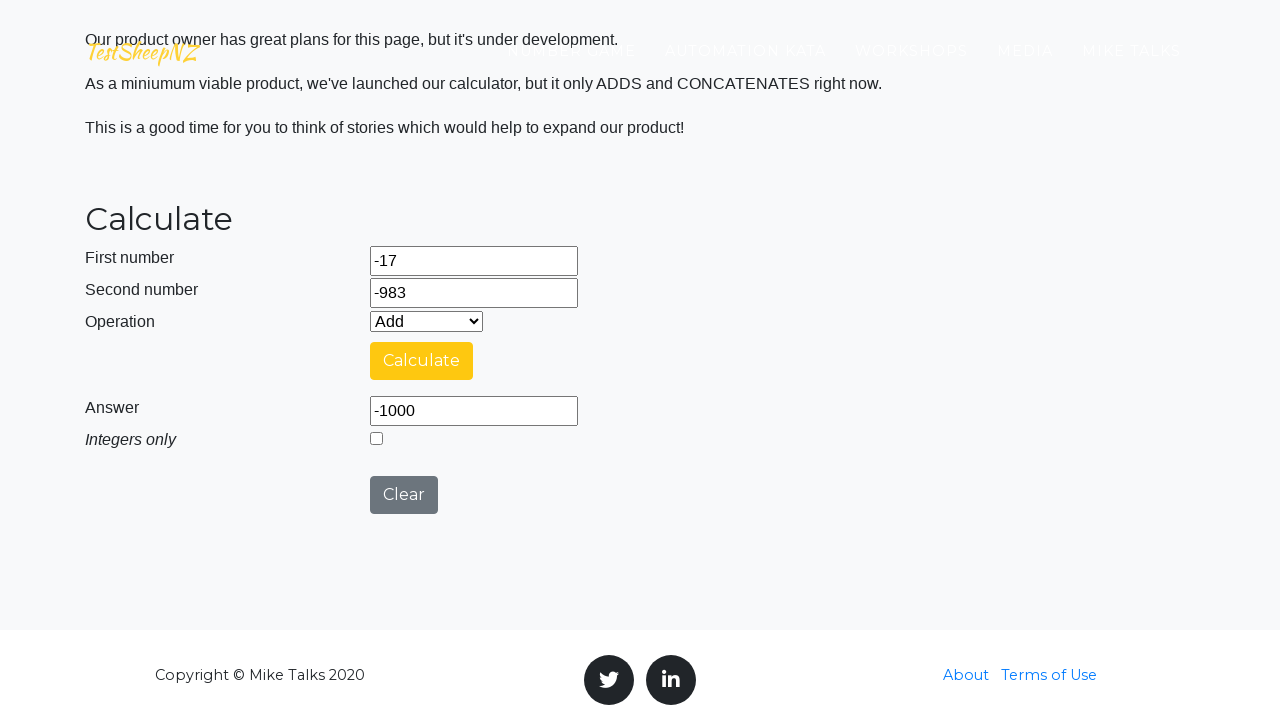

Test case 13: Verified result field is present
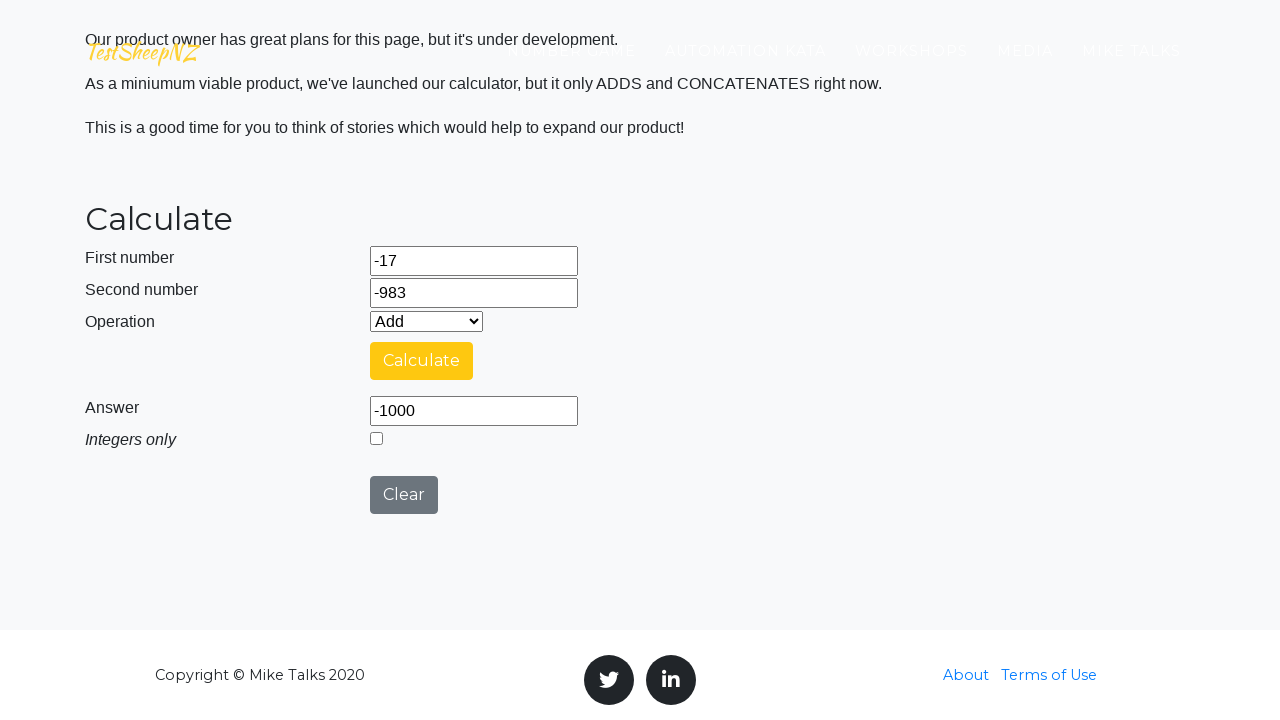

Test case 14: Cleared first number field on #number1Field
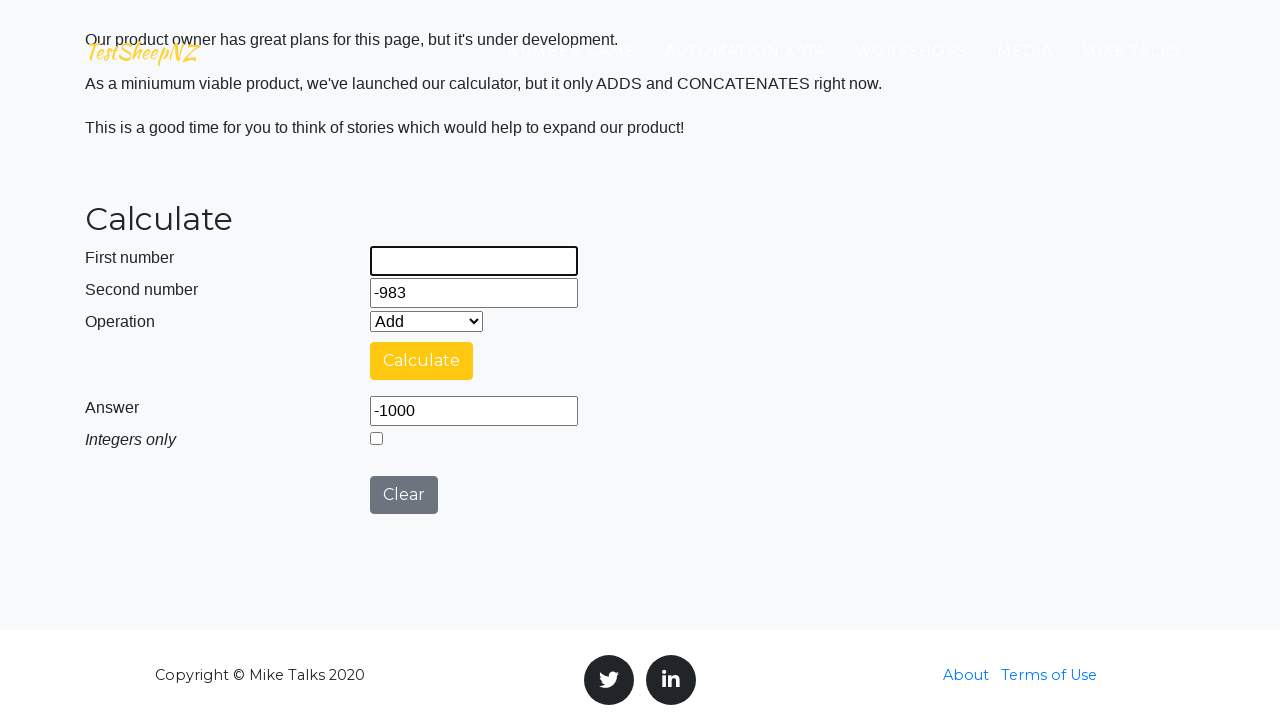

Test case 14: Cleared second number field on #number2Field
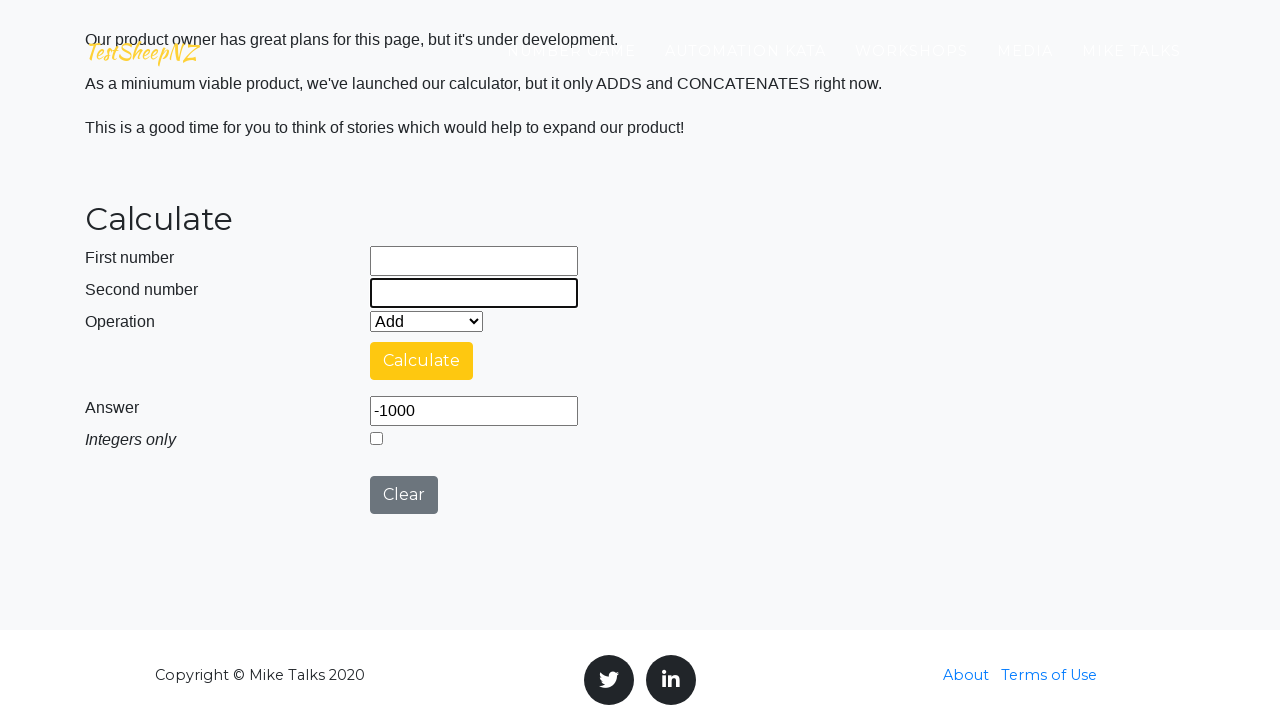

Test case 14: Entered '-23' in first number field on #number1Field
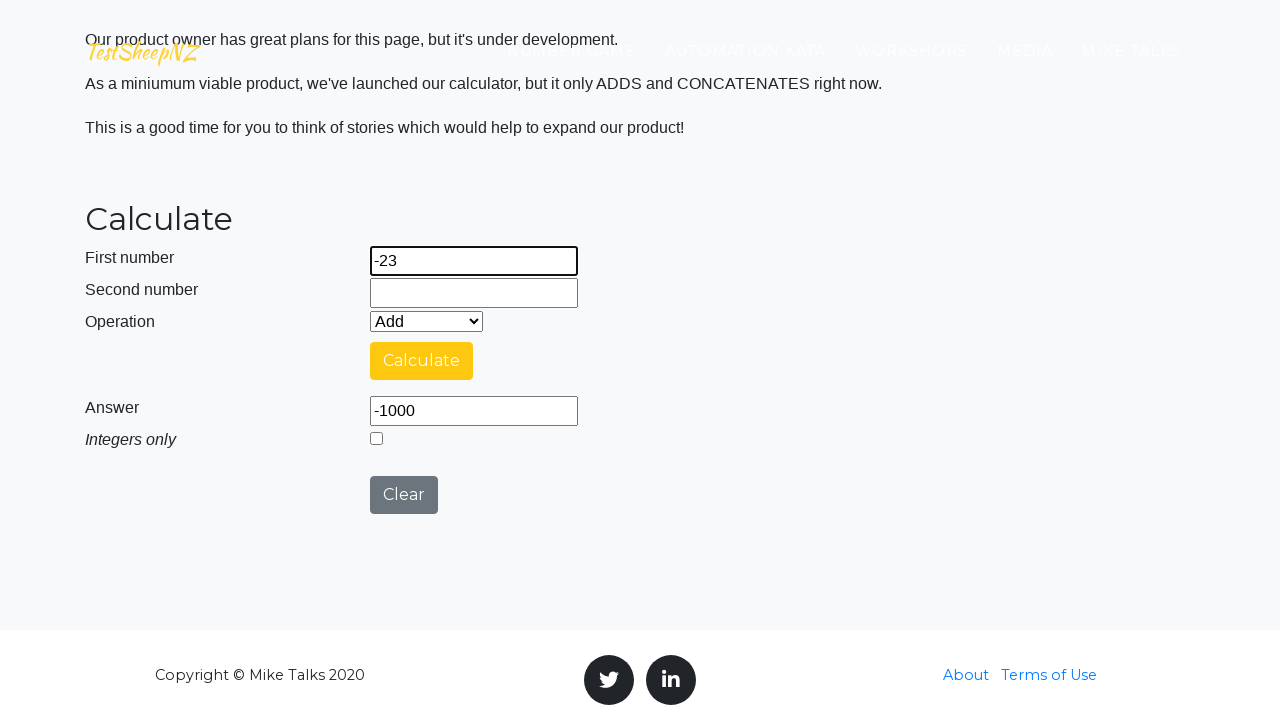

Test case 14: Entered '983' in second number field on #number2Field
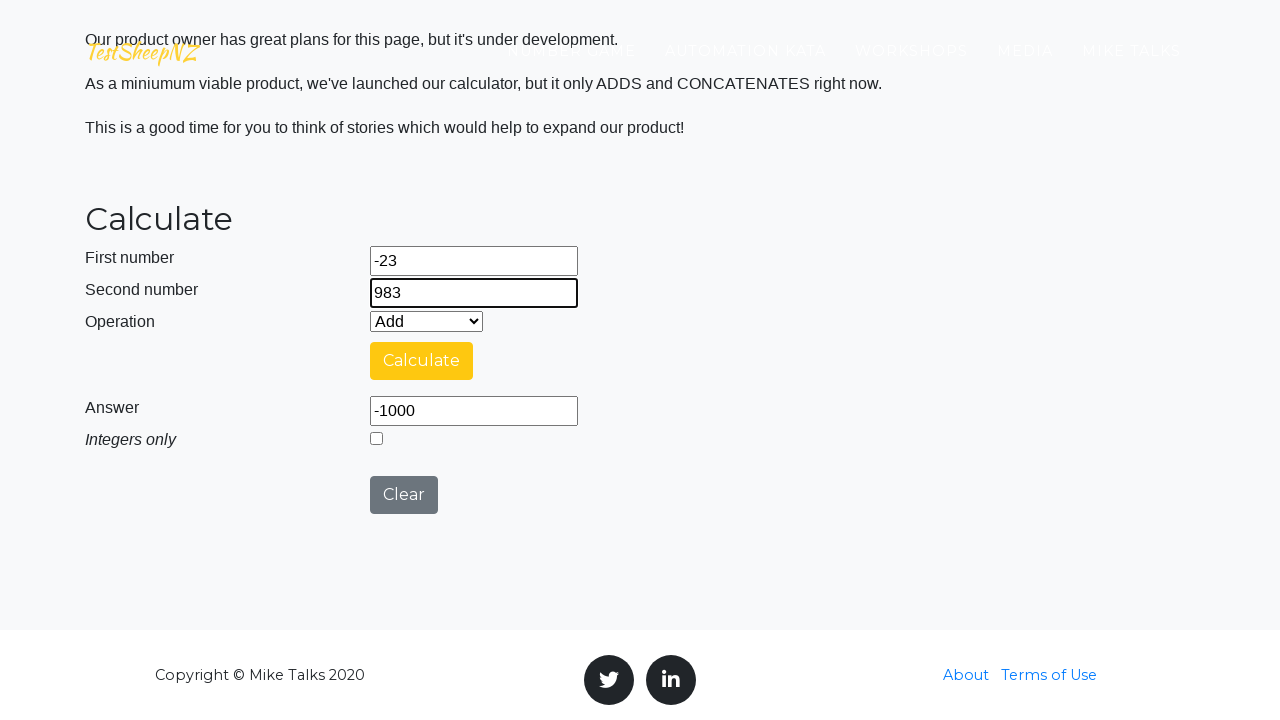

Test case 14: Clicked calculate button at (422, 361) on #calculateButton
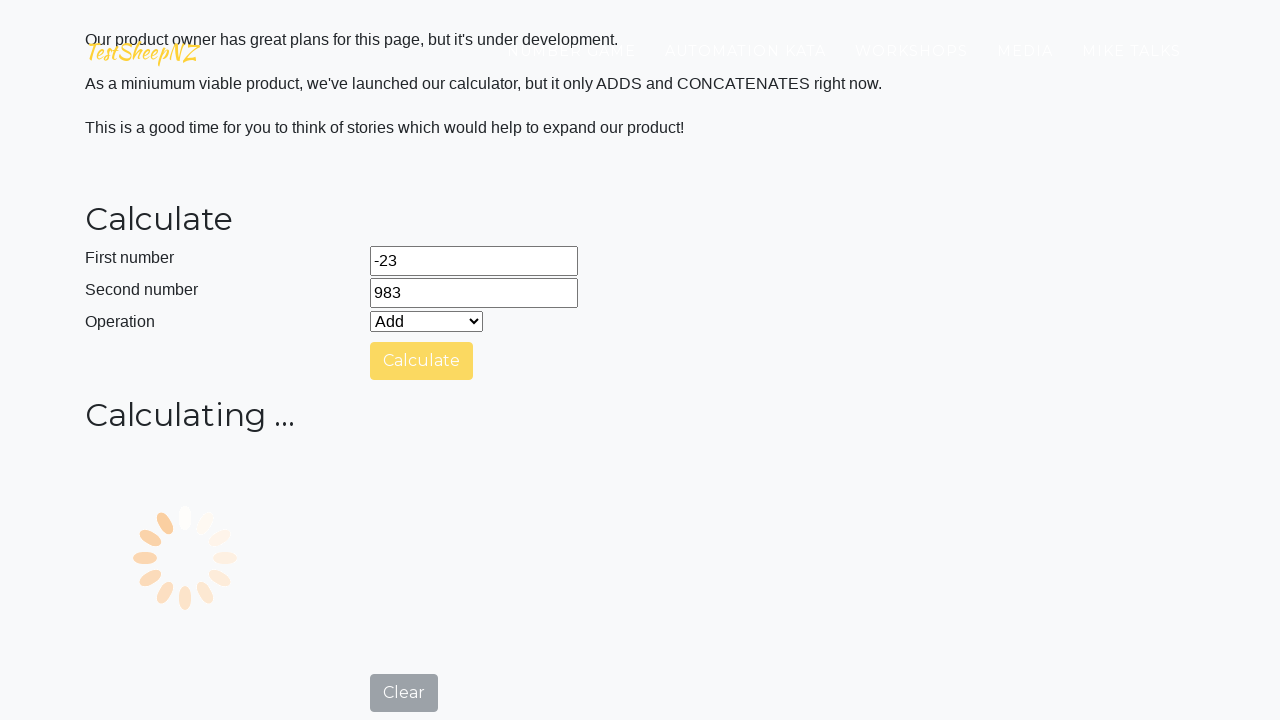

Test case 14: Waited for calculation result or error
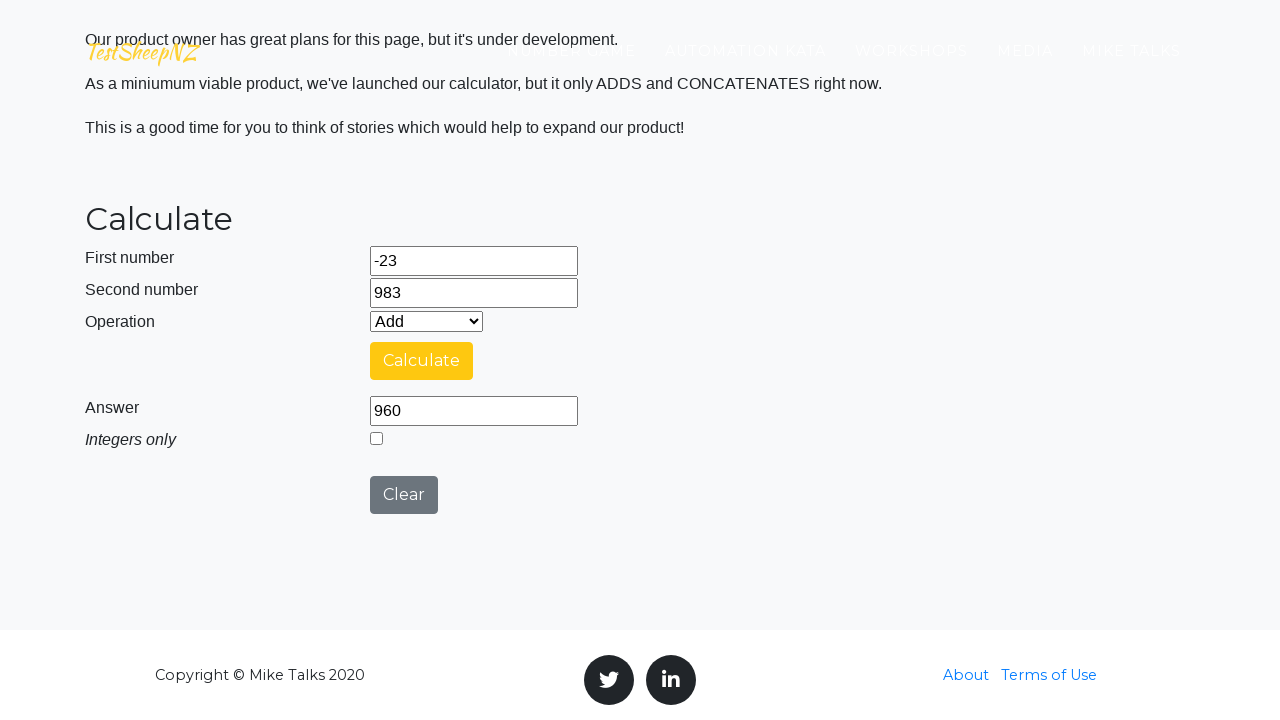

Test case 14: Verified error message field is present
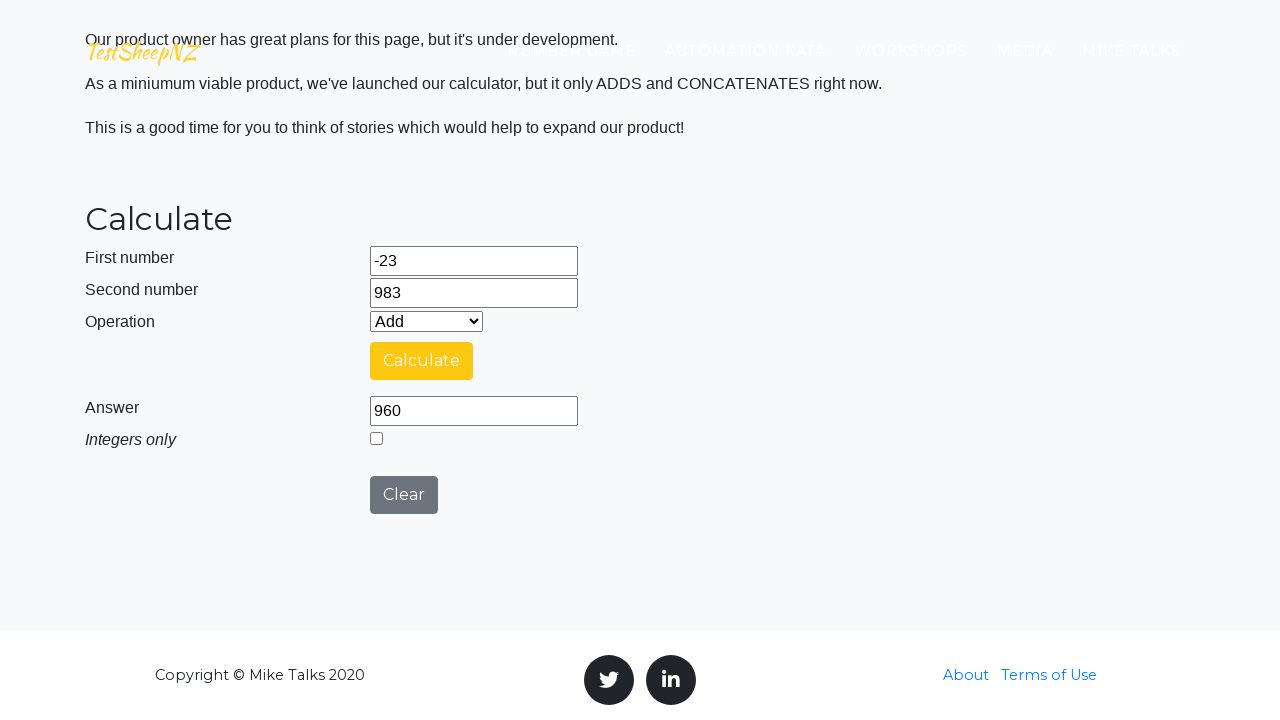

Test case 14: Verified result field is present
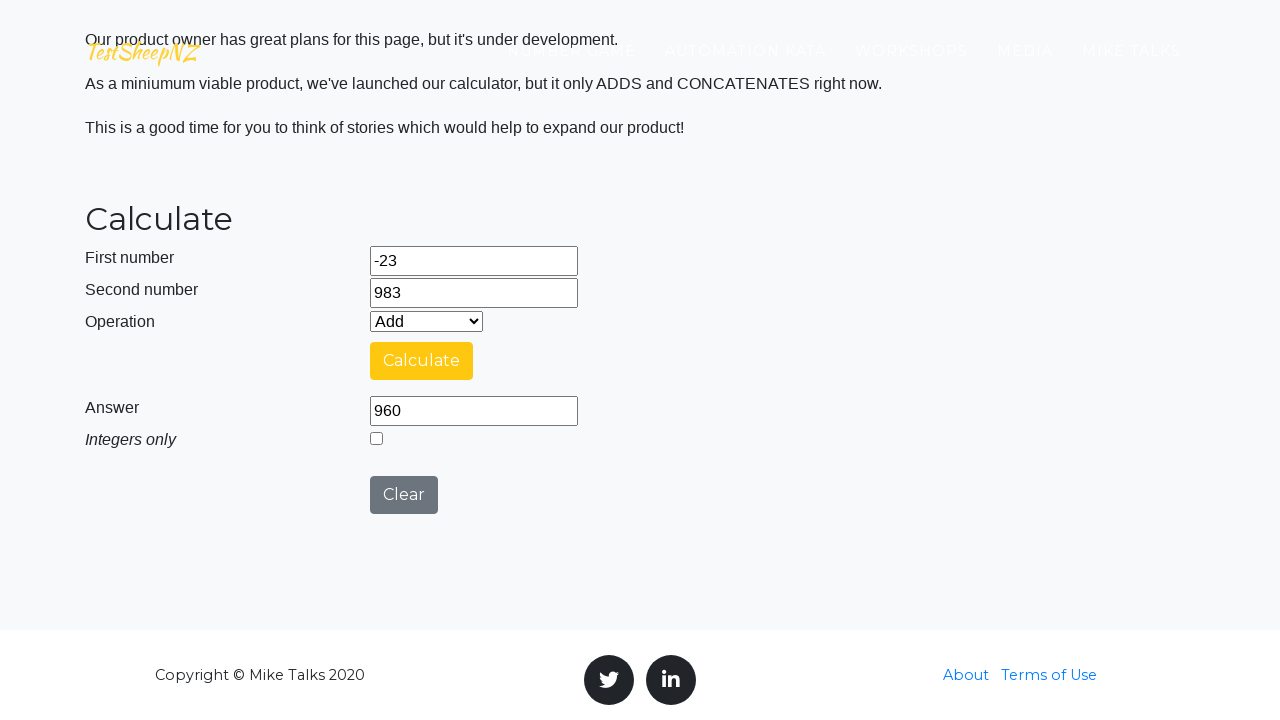

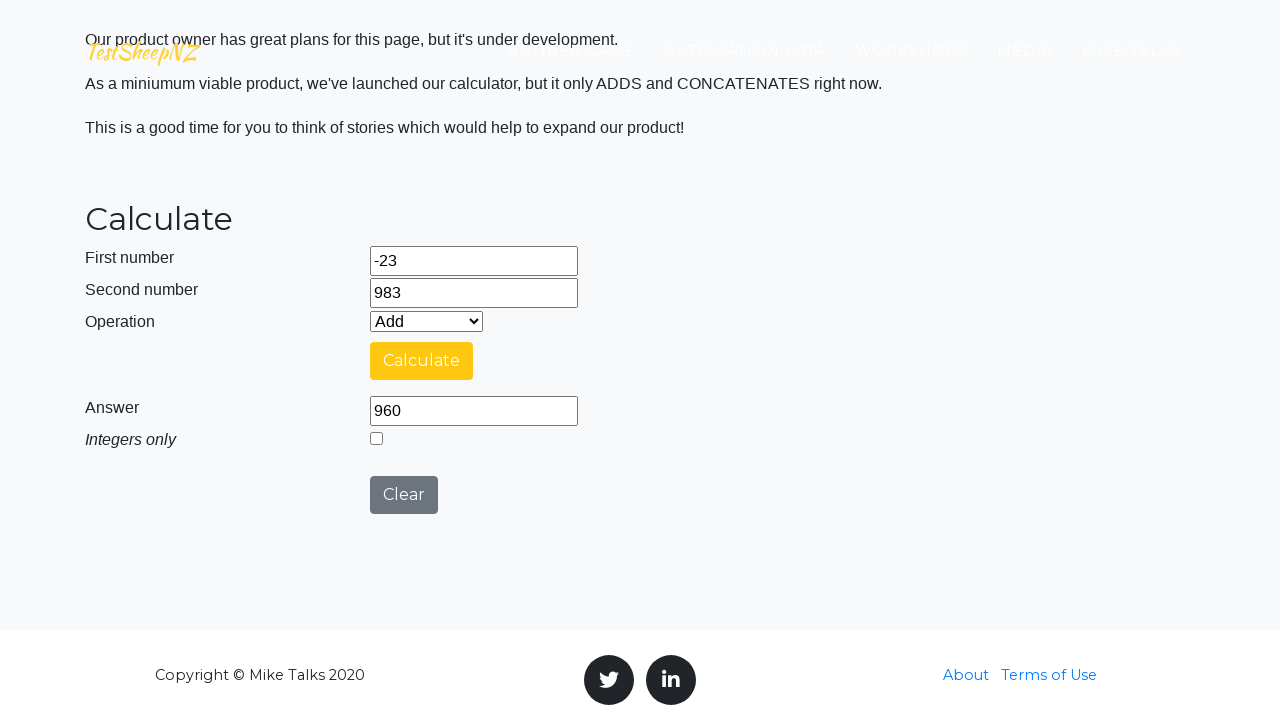